Tests dropdown selection functionality by selecting a skill from the dropdown menu and verifying the selection

Starting URL: http://demo.automationtesting.in/Register.html

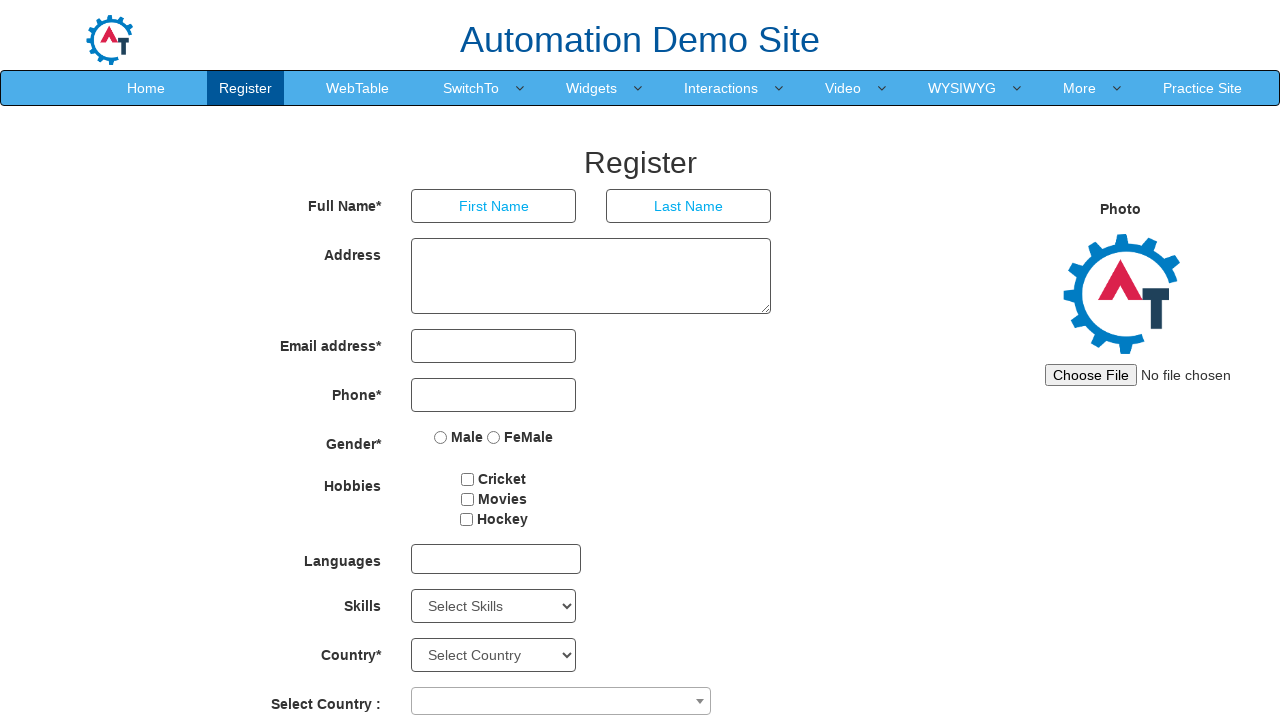

Selected 7th option (index 6) from Skills dropdown on #Skills
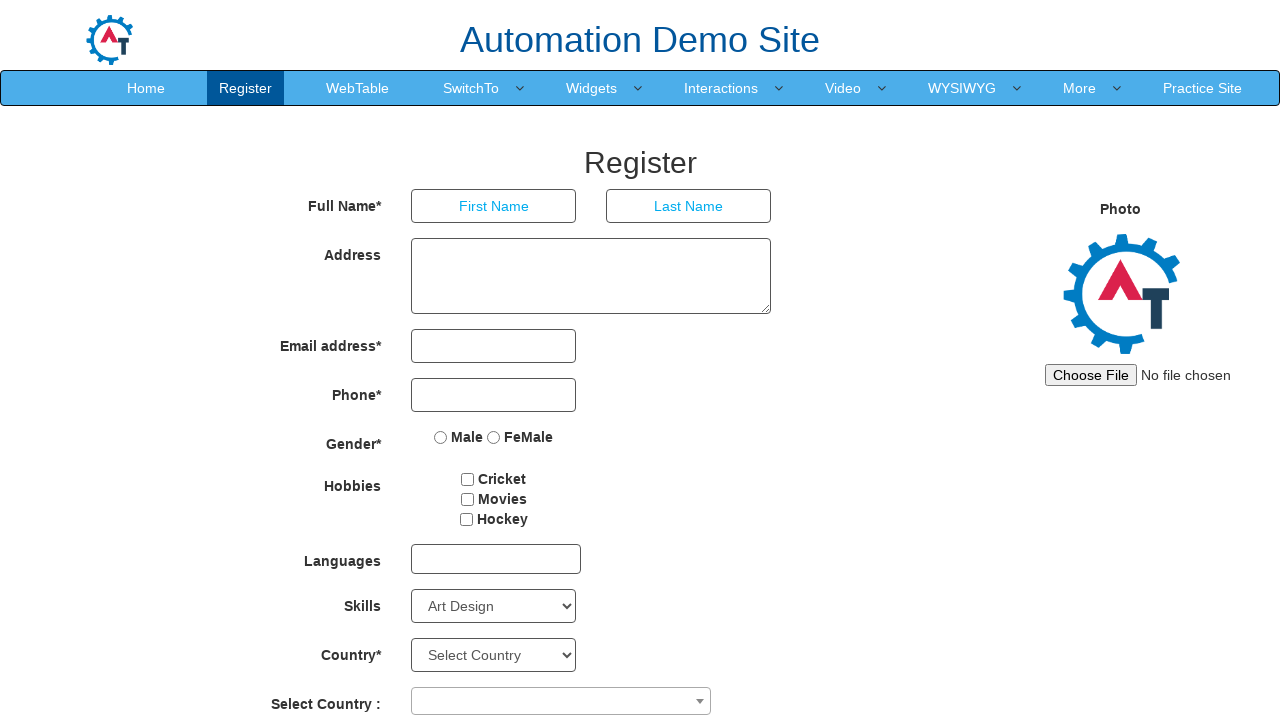

Retrieved the selected value from Skills dropdown
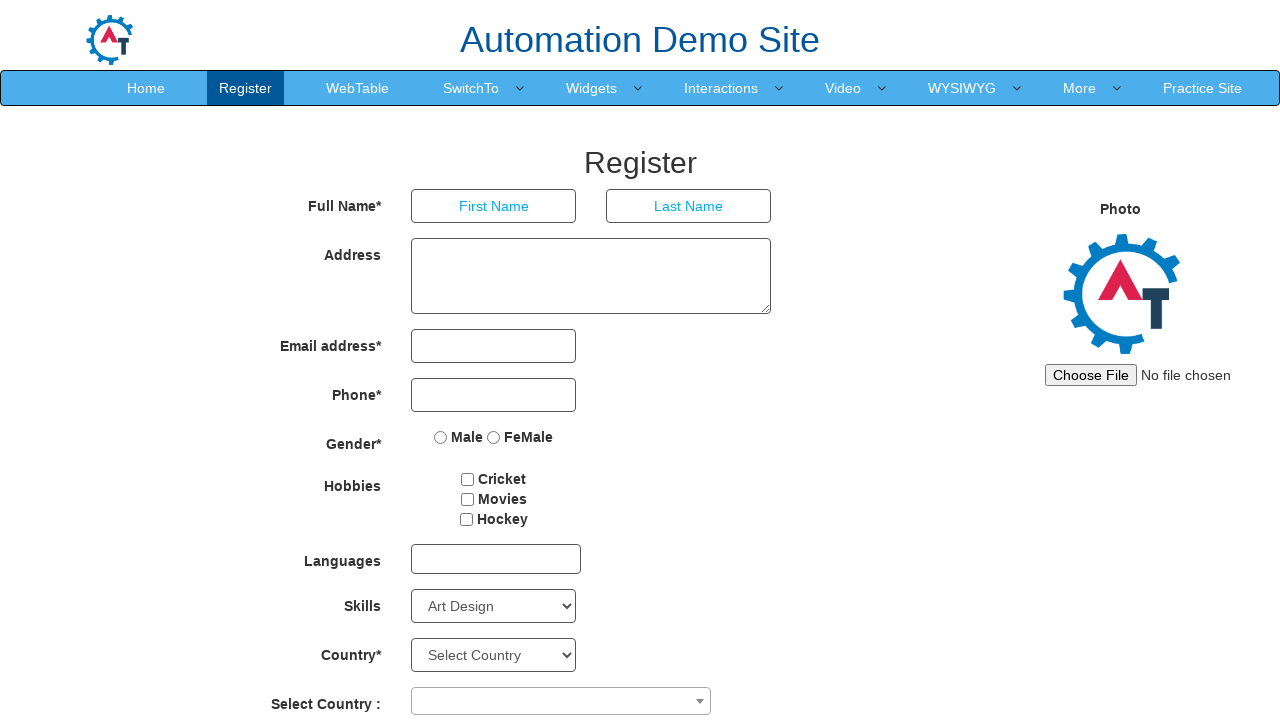

Retrieved all options from Skills dropdown
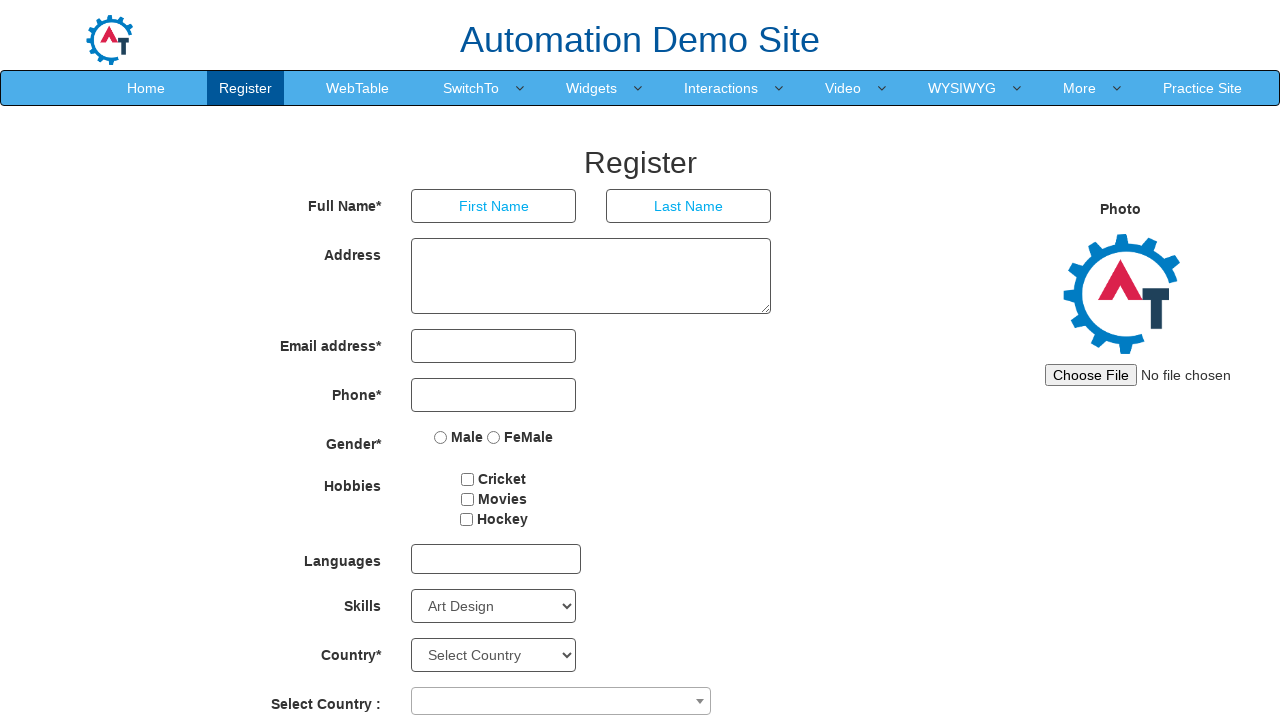

Processed dropdown option: Select Skills
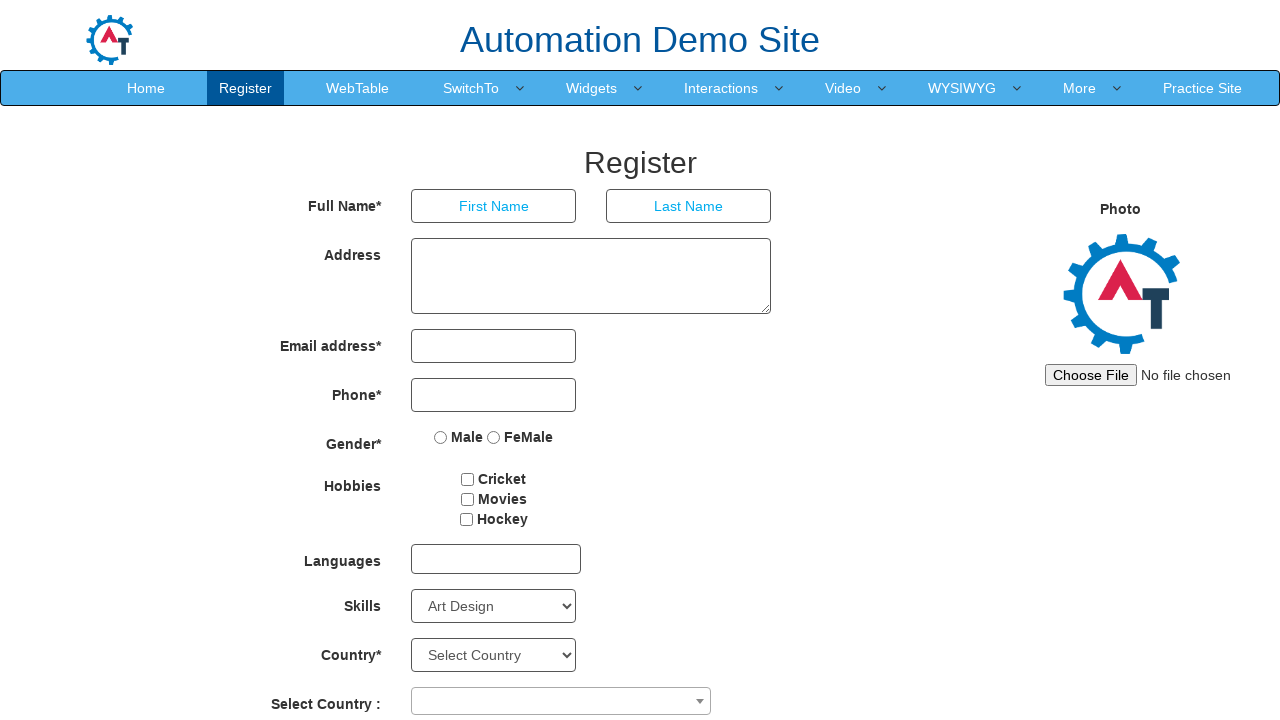

Processed dropdown option: Adobe InDesign
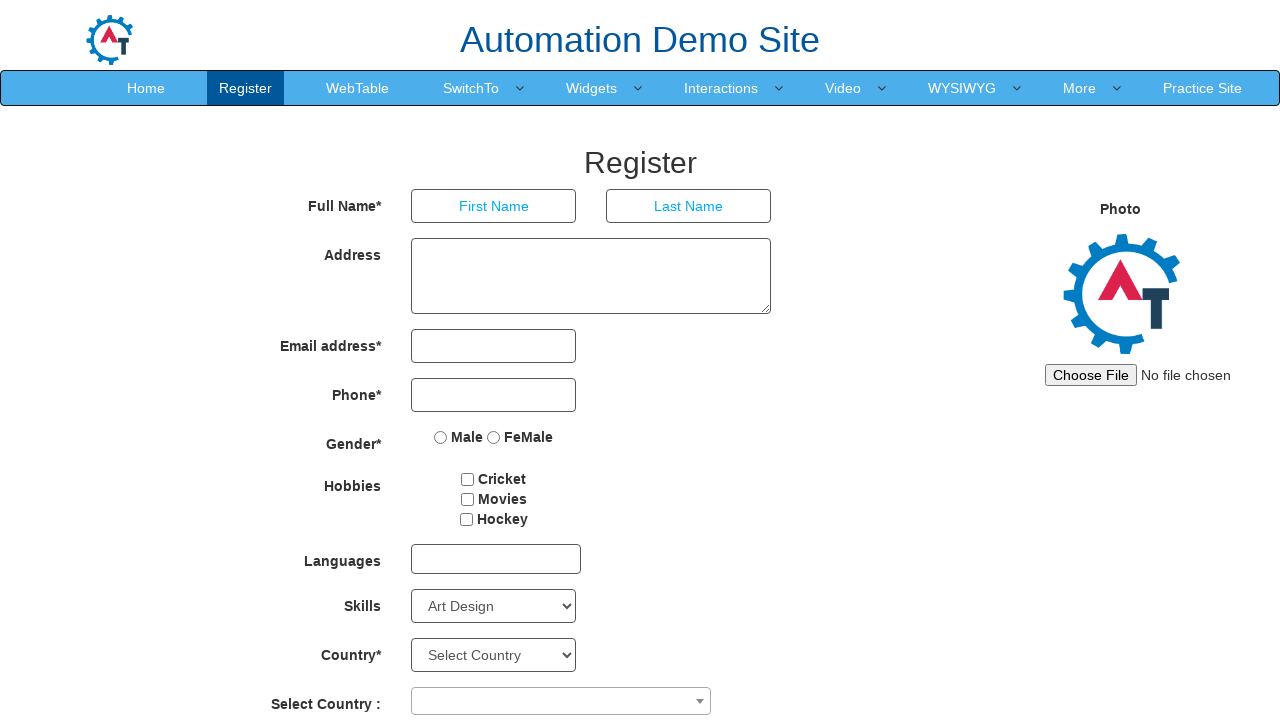

Processed dropdown option: Adobe Photoshop
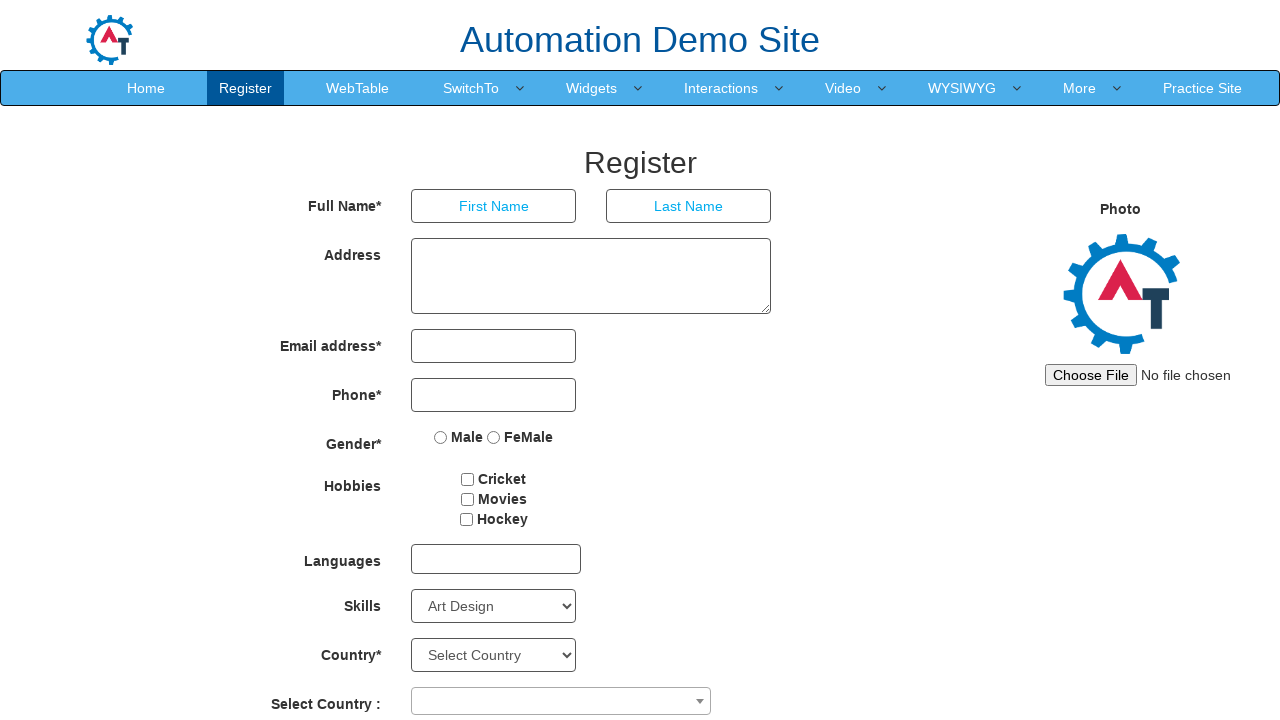

Processed dropdown option: Analytics
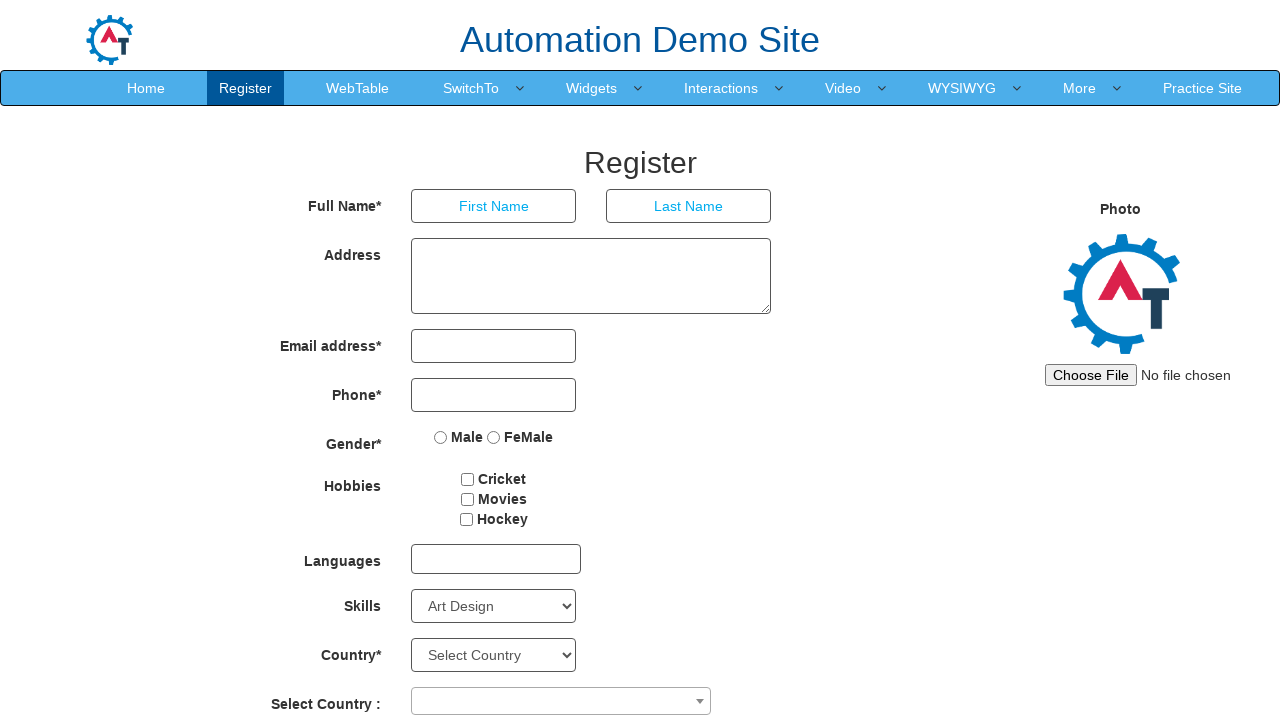

Processed dropdown option: Android
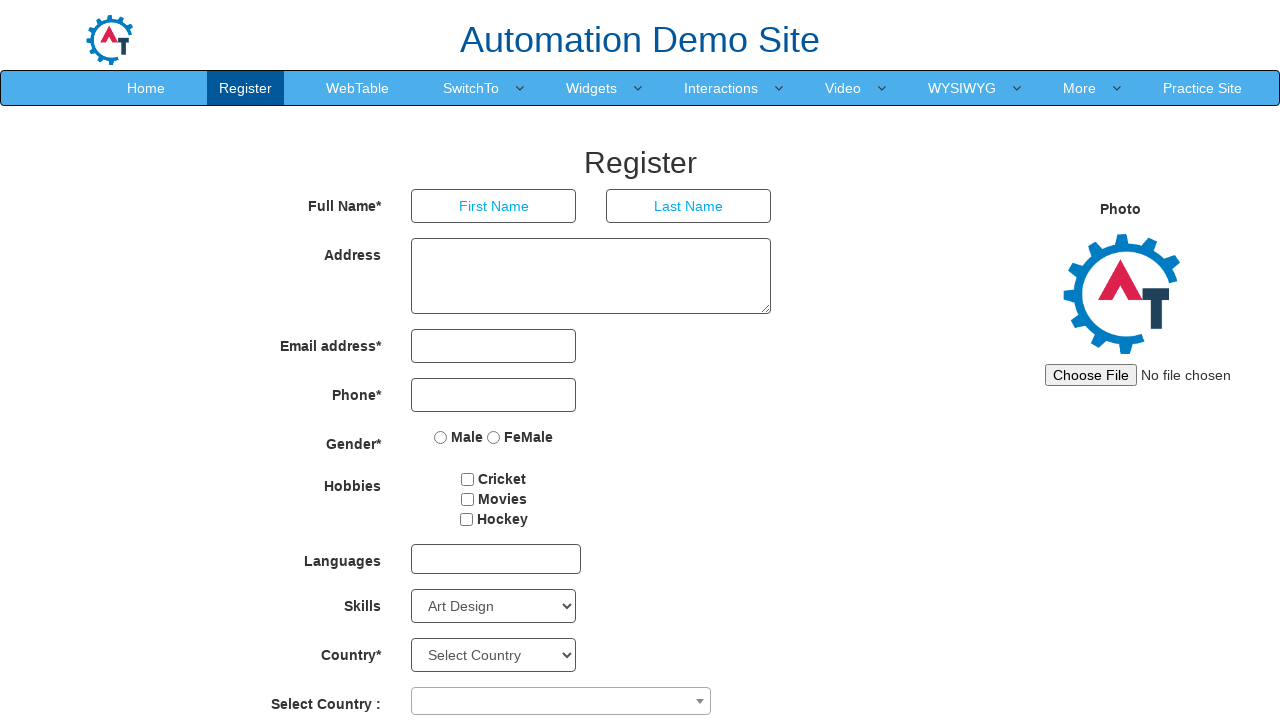

Processed dropdown option: APIs
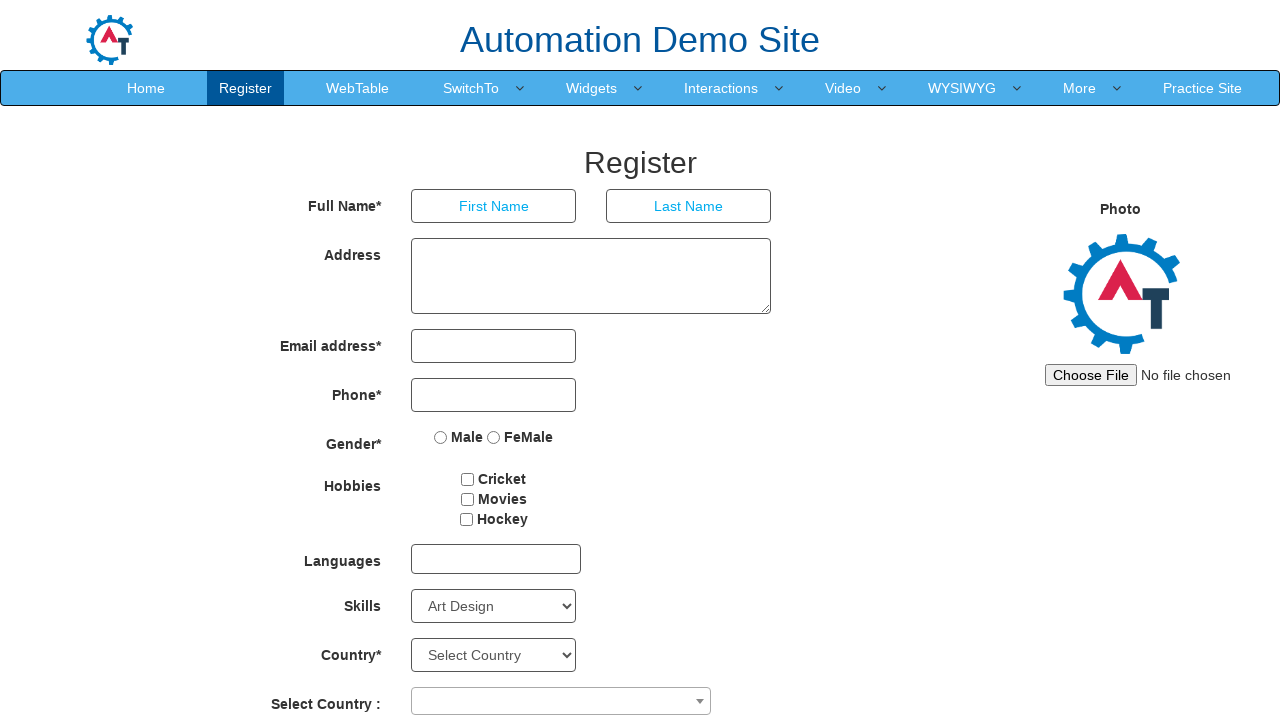

Processed dropdown option: Art Design
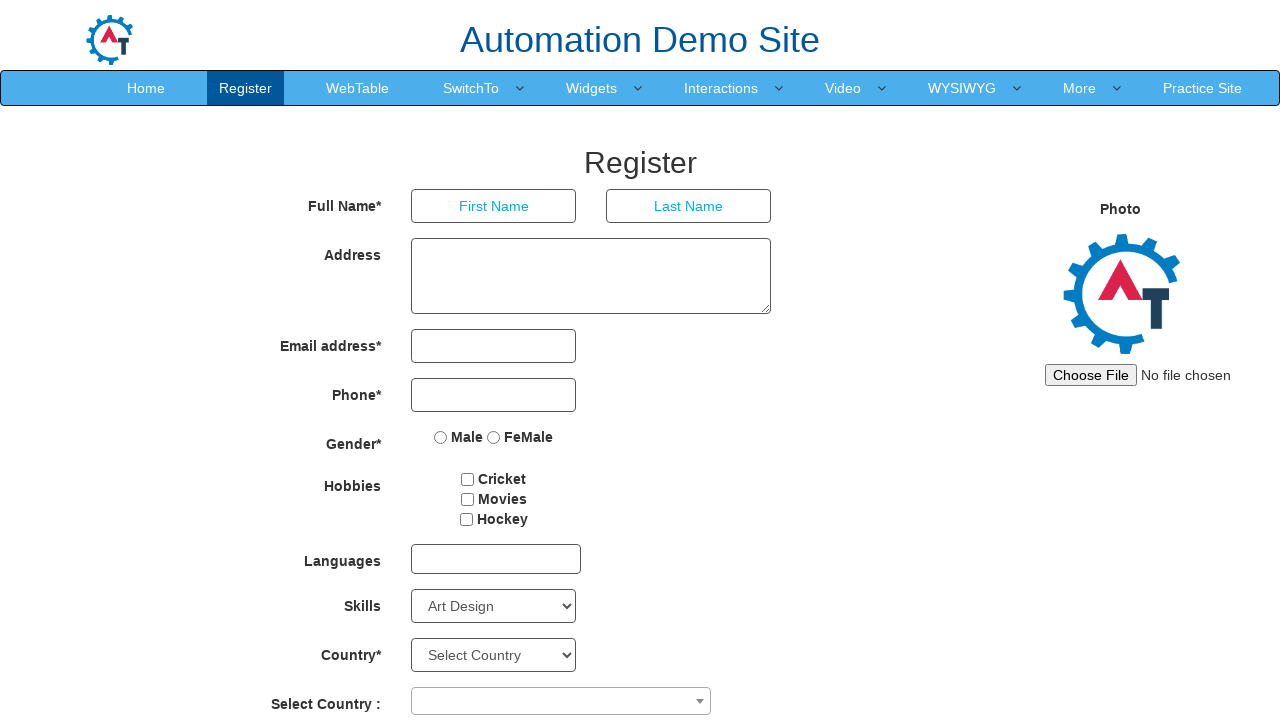

Processed dropdown option: AutoCAD
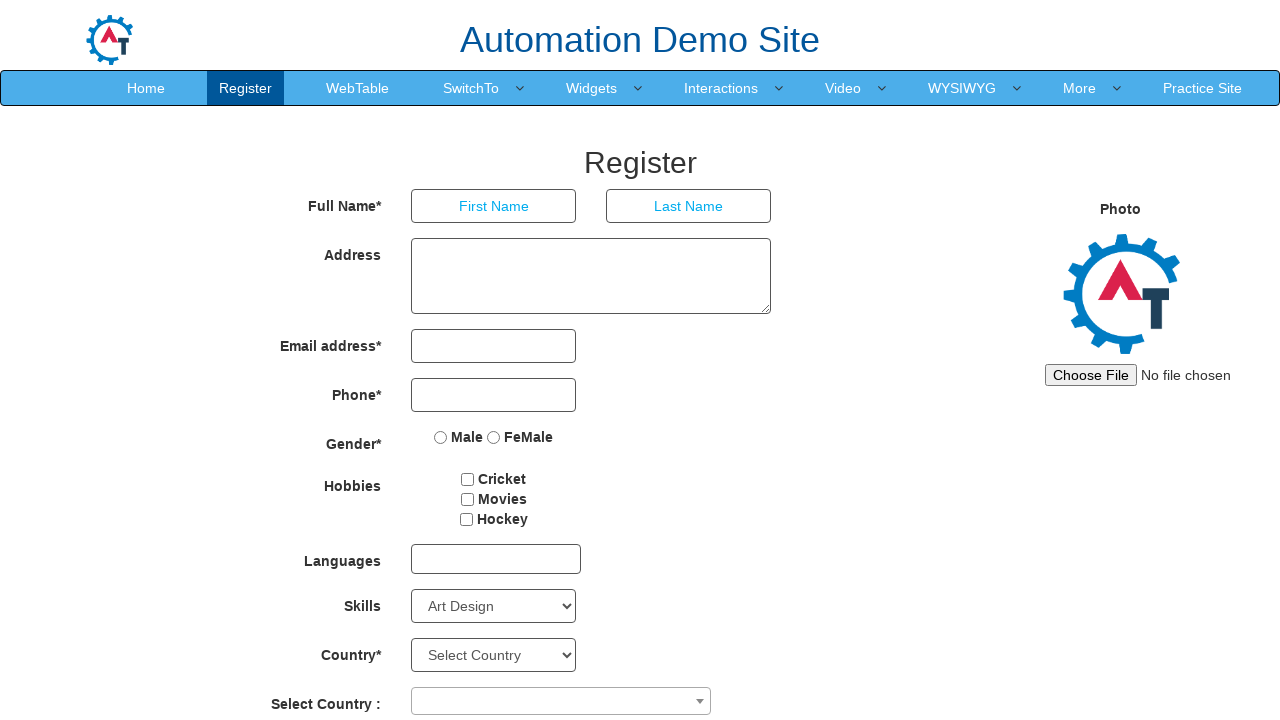

Processed dropdown option: Backup Management
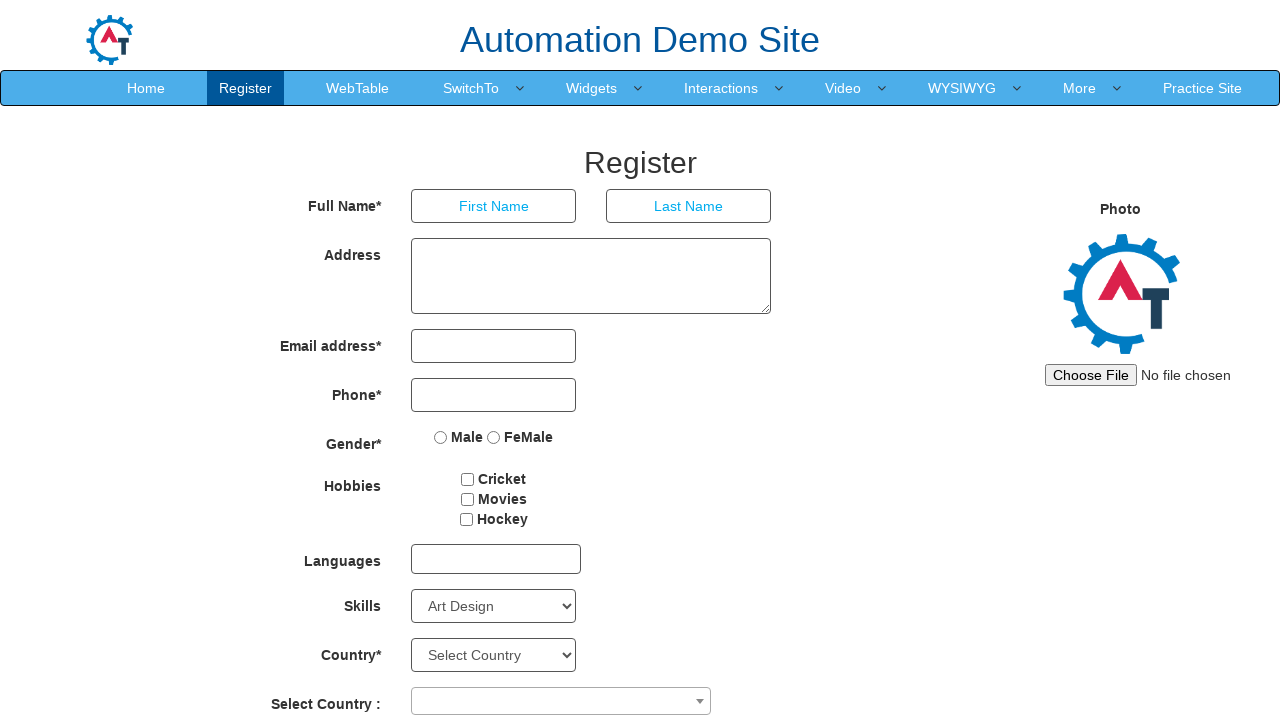

Processed dropdown option: C
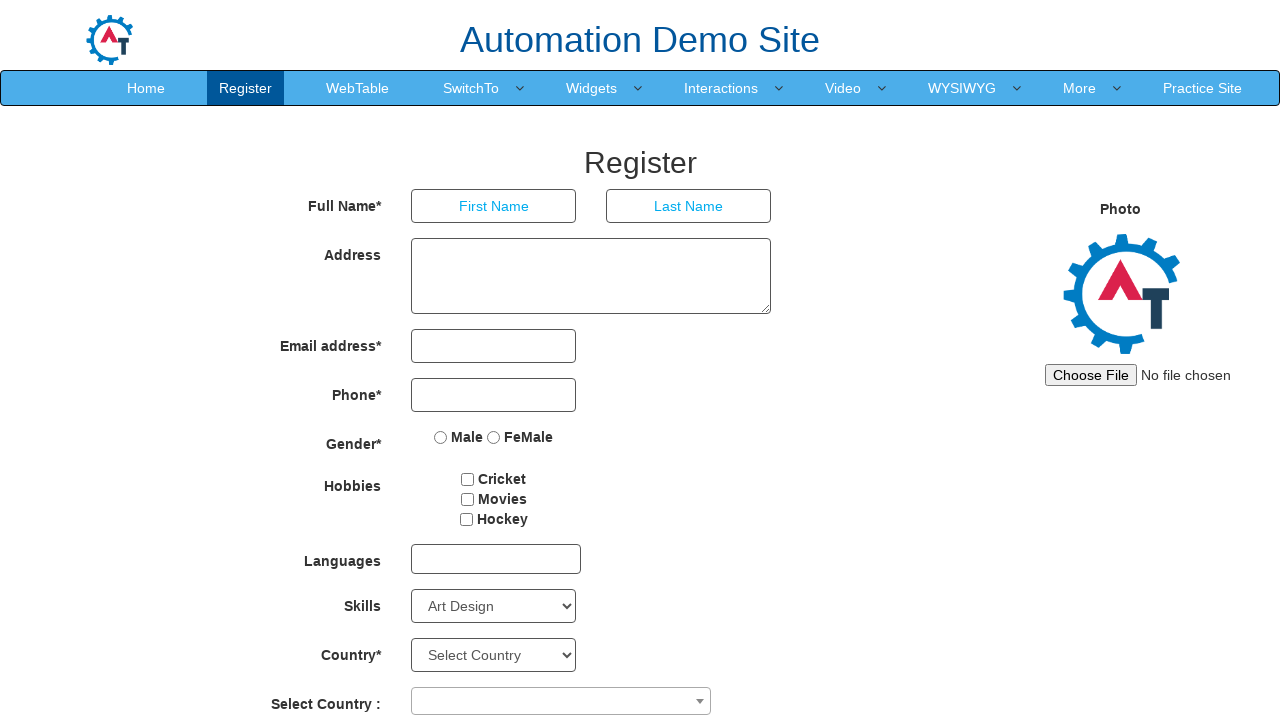

Processed dropdown option: C++
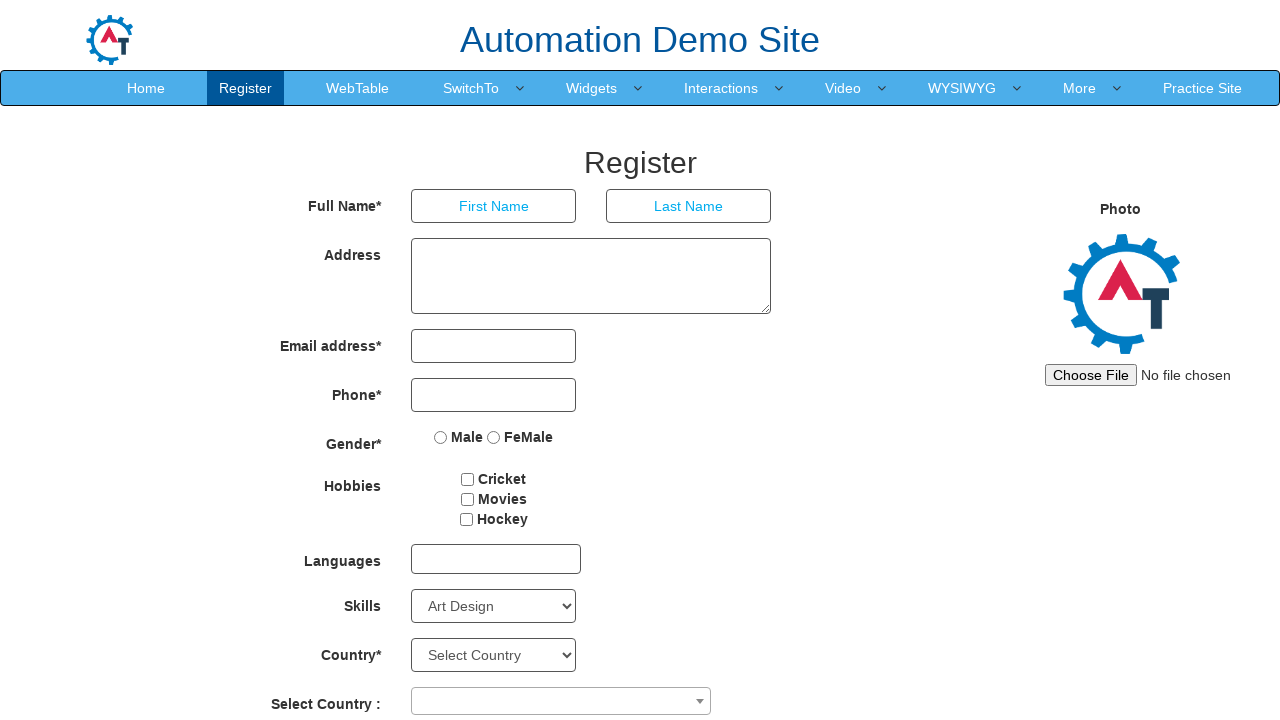

Processed dropdown option: Certifications
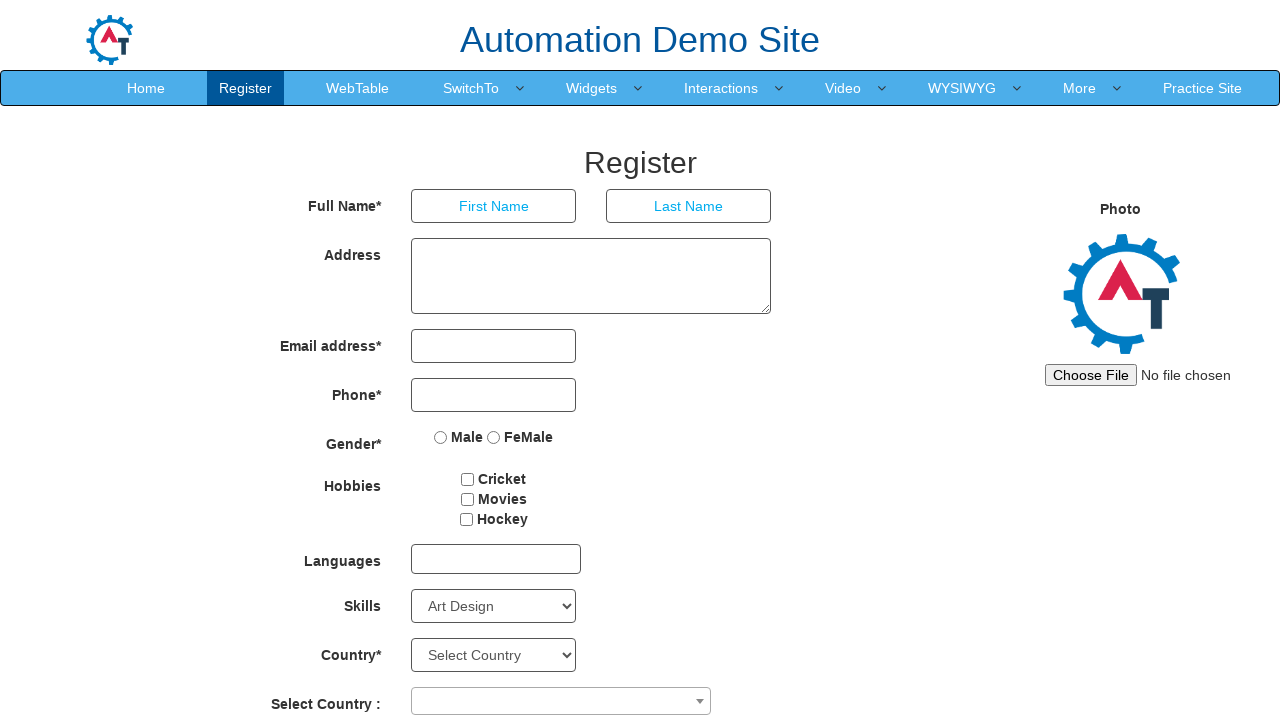

Processed dropdown option: Client Server
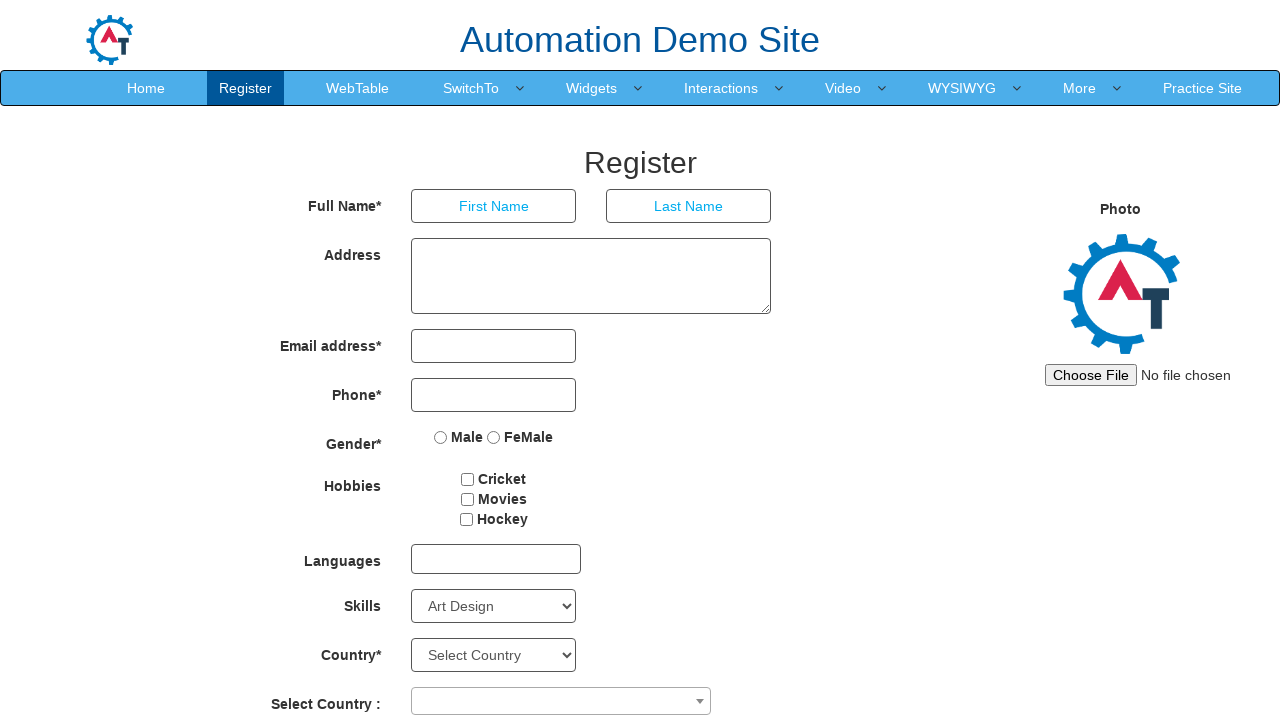

Processed dropdown option: Client Support
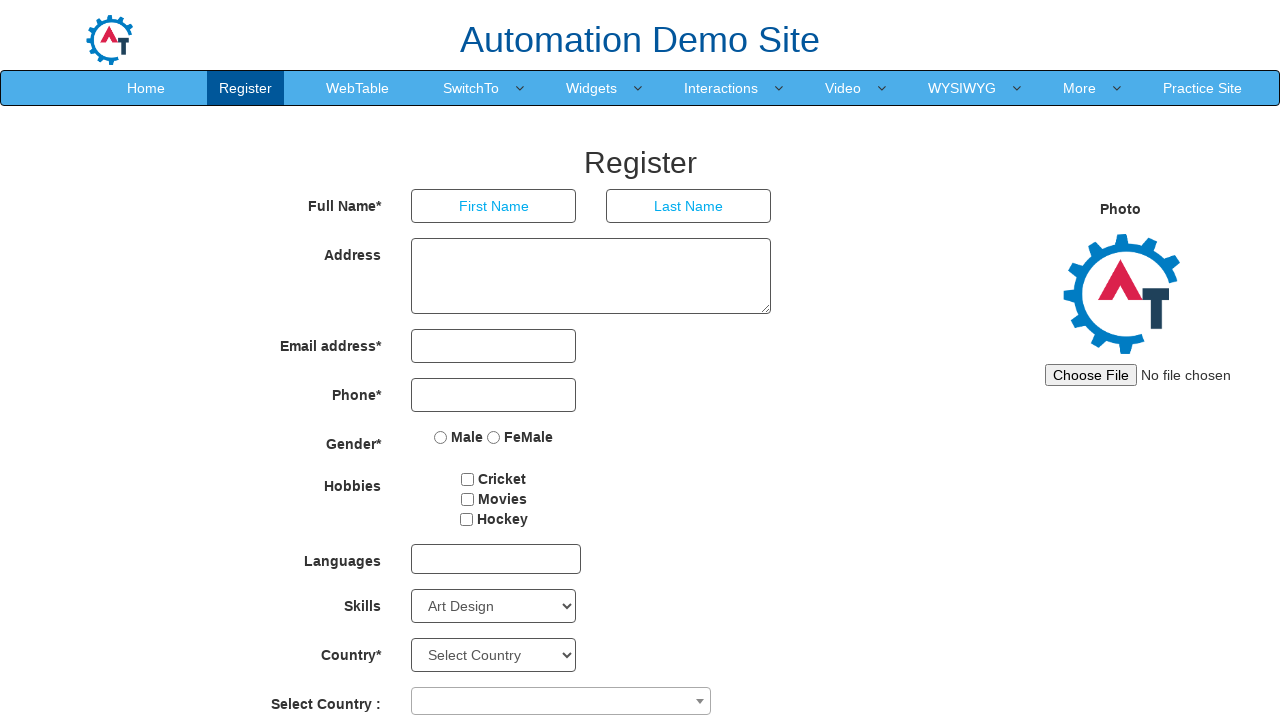

Processed dropdown option: Configuration
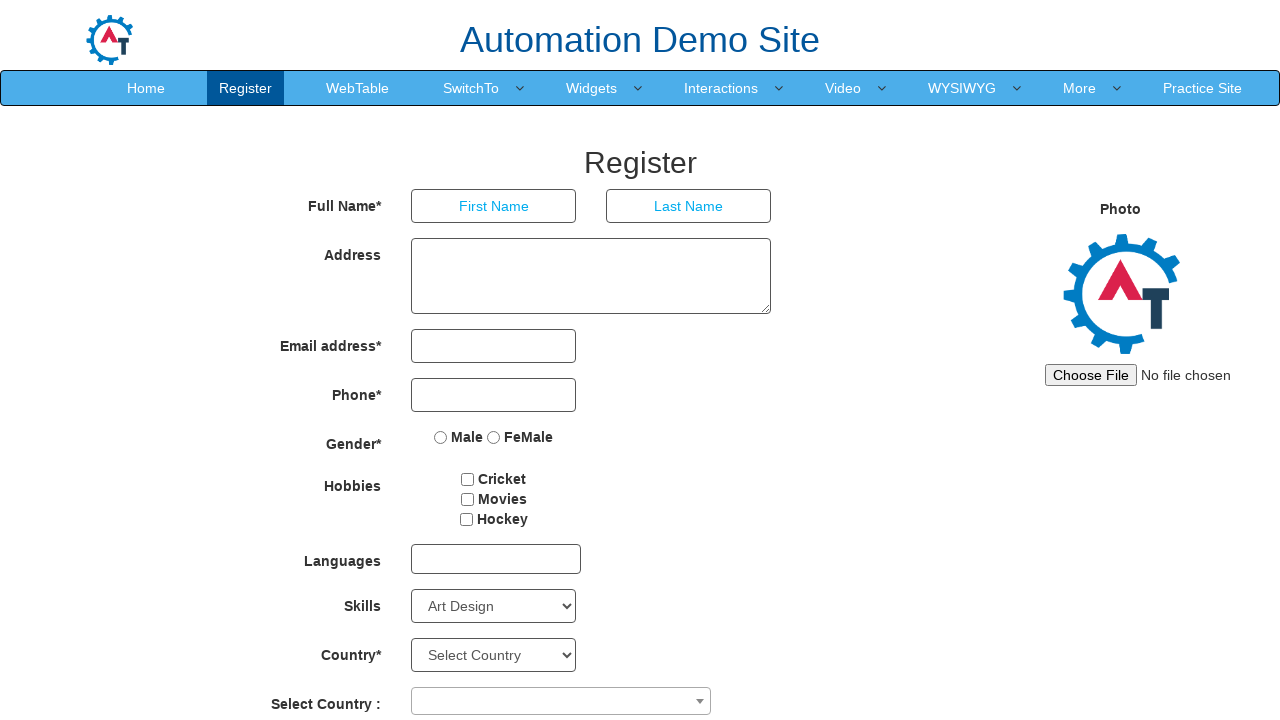

Processed dropdown option: Content Managment
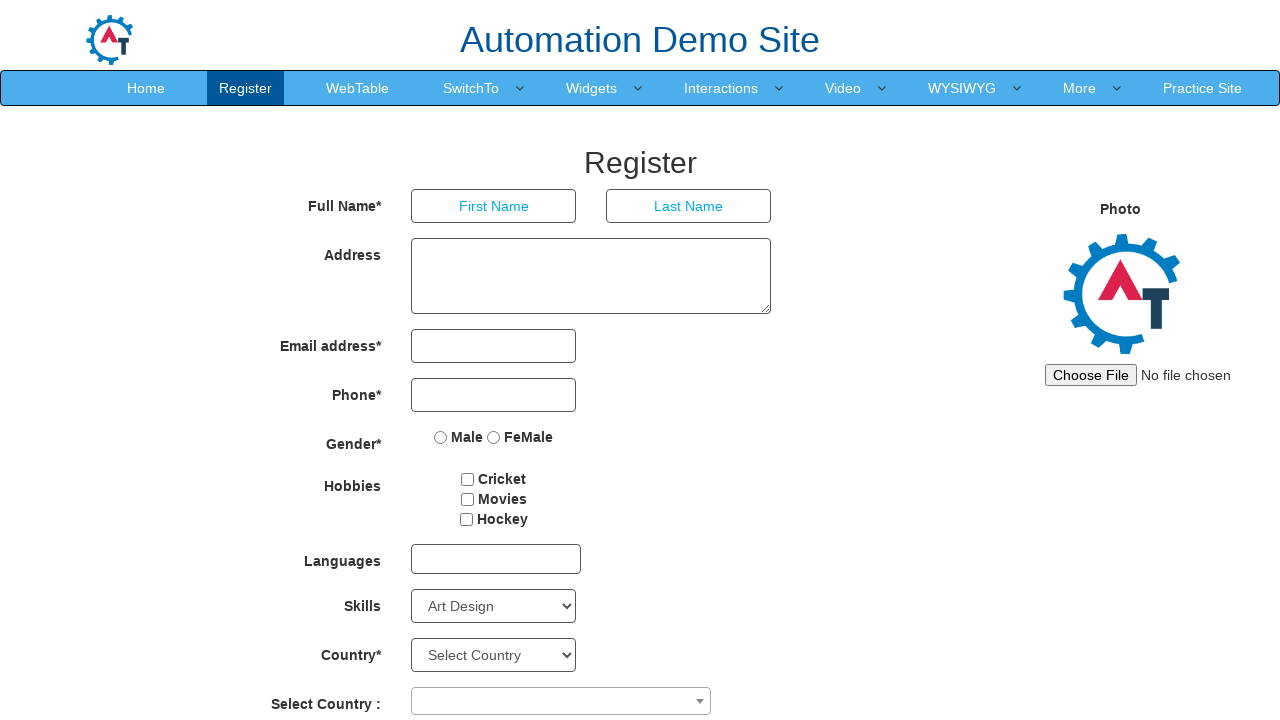

Processed dropdown option: Content Management Systems (CMS)
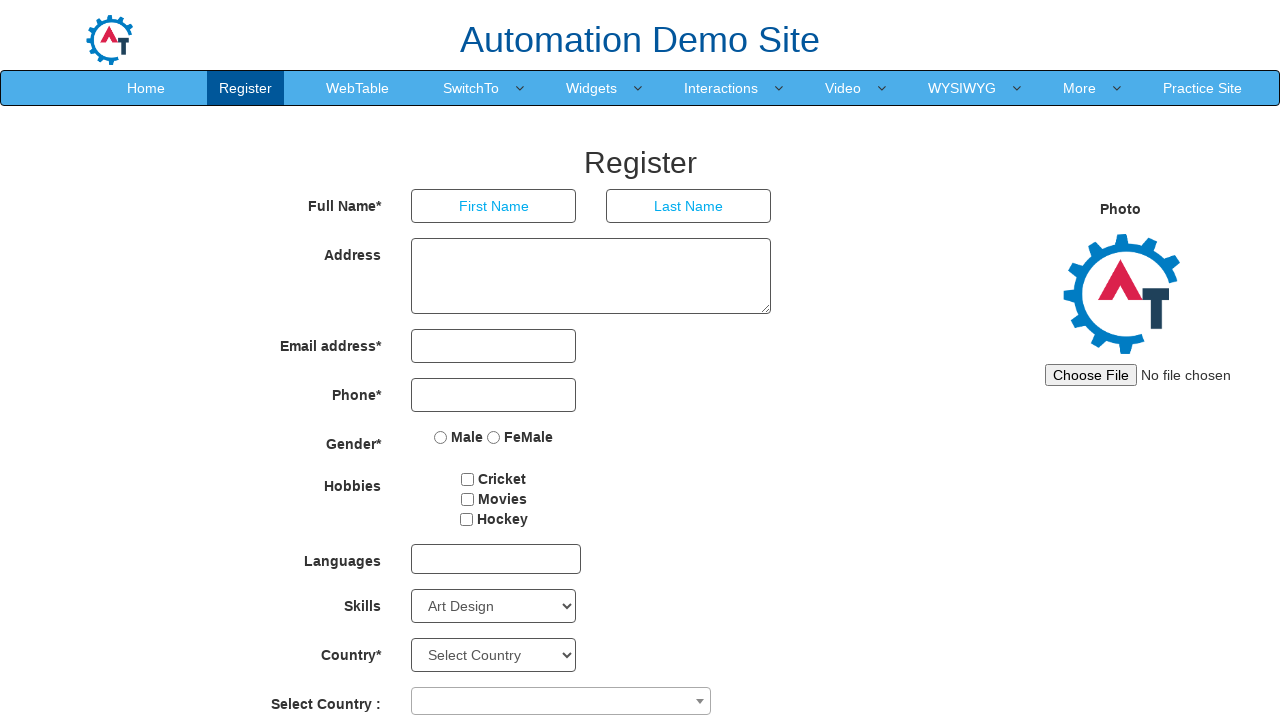

Processed dropdown option: Corel Draw
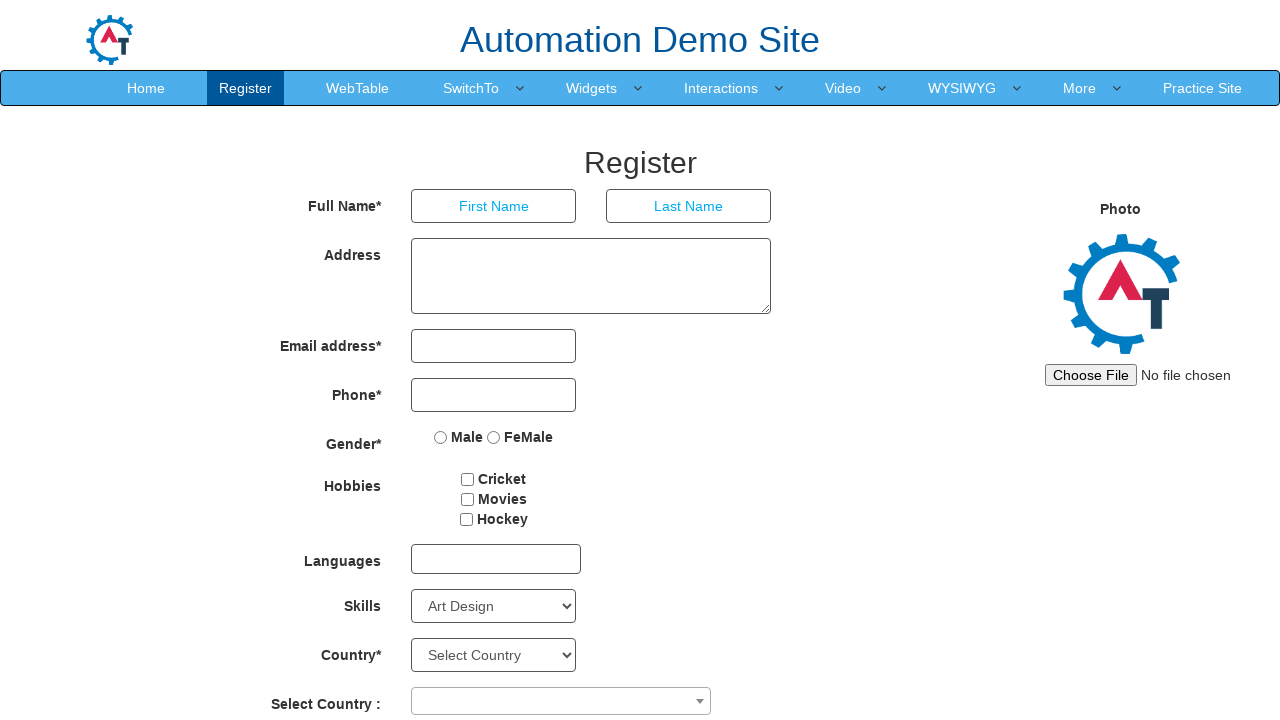

Processed dropdown option: Corel Word Perfect
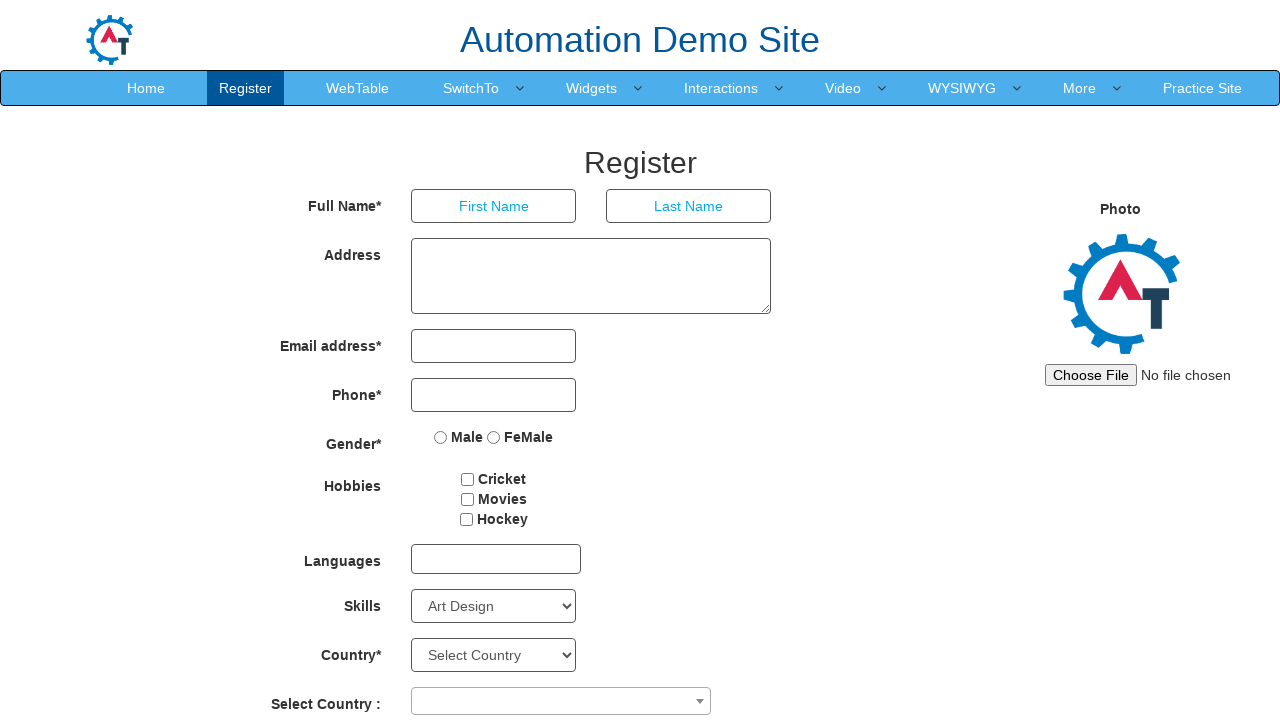

Processed dropdown option: CSS
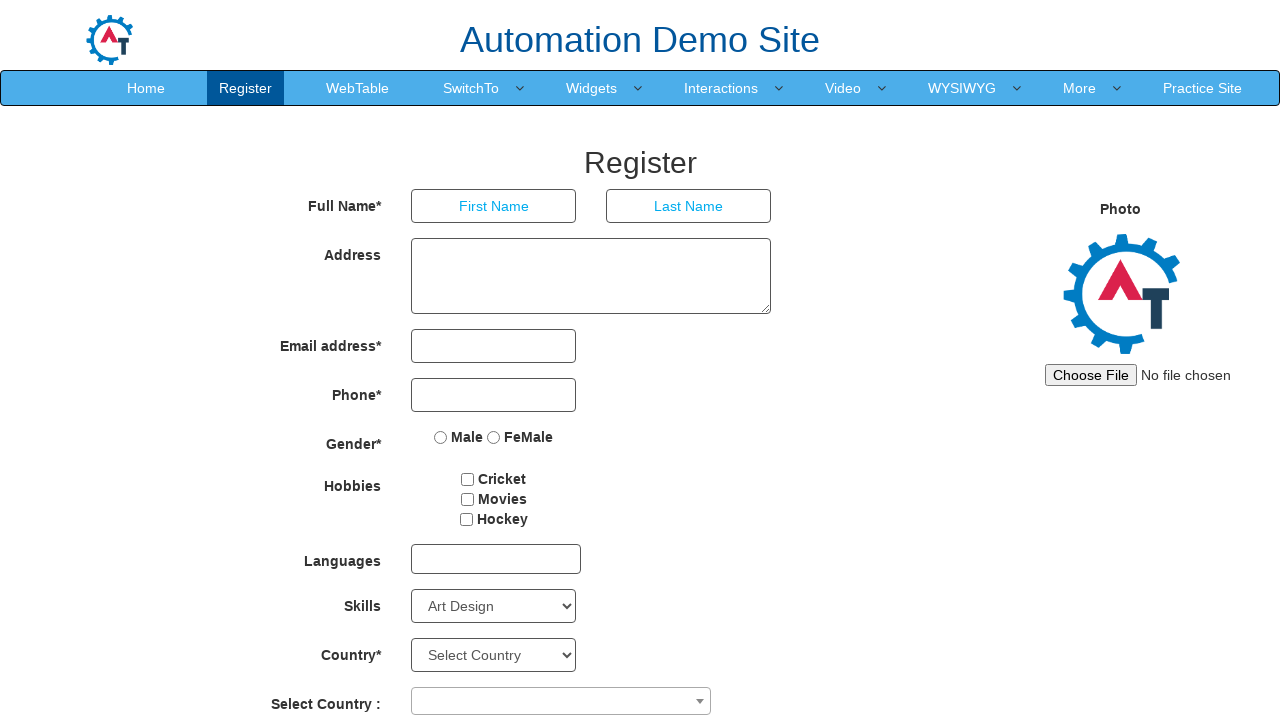

Processed dropdown option: Data Analytics
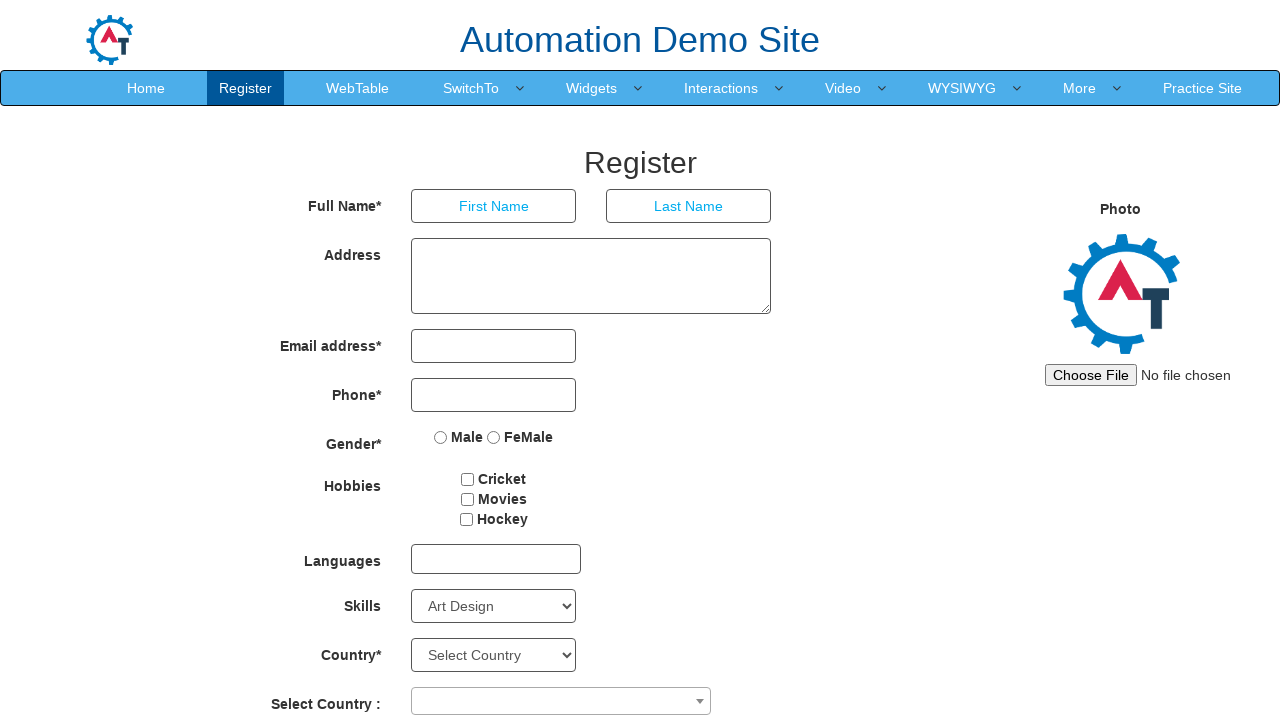

Processed dropdown option: Desktop Publishing
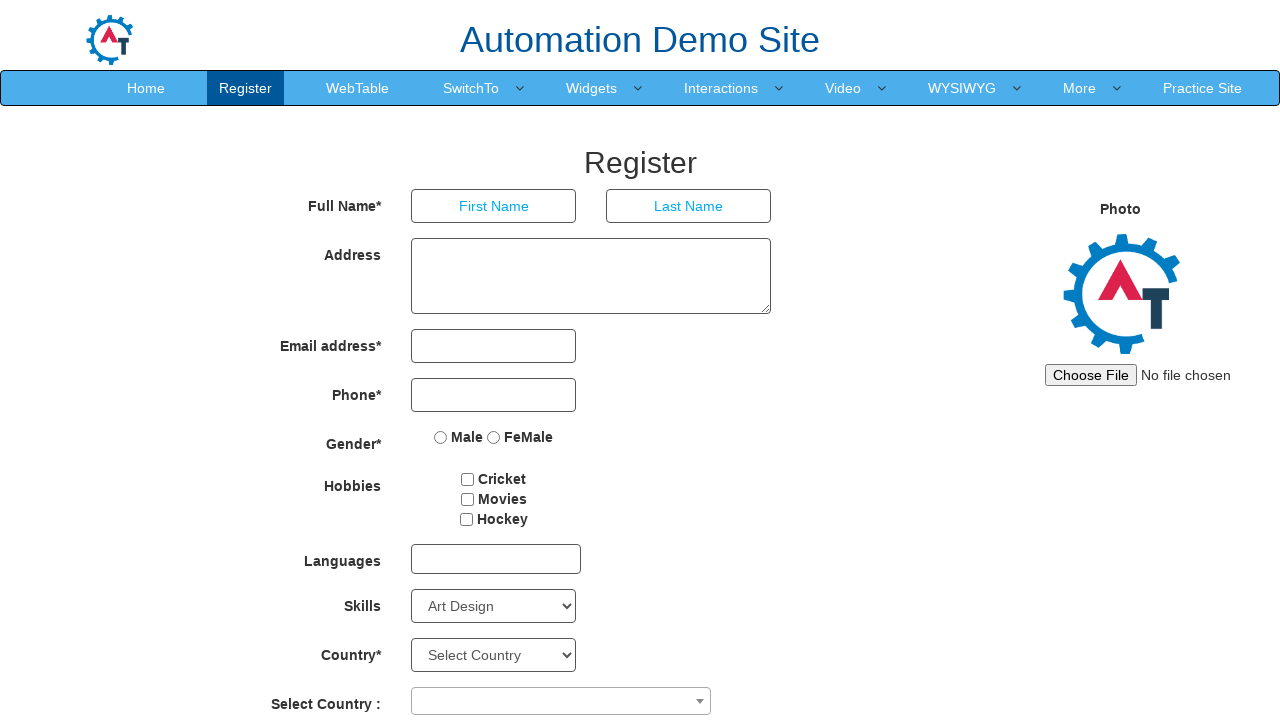

Processed dropdown option: Design
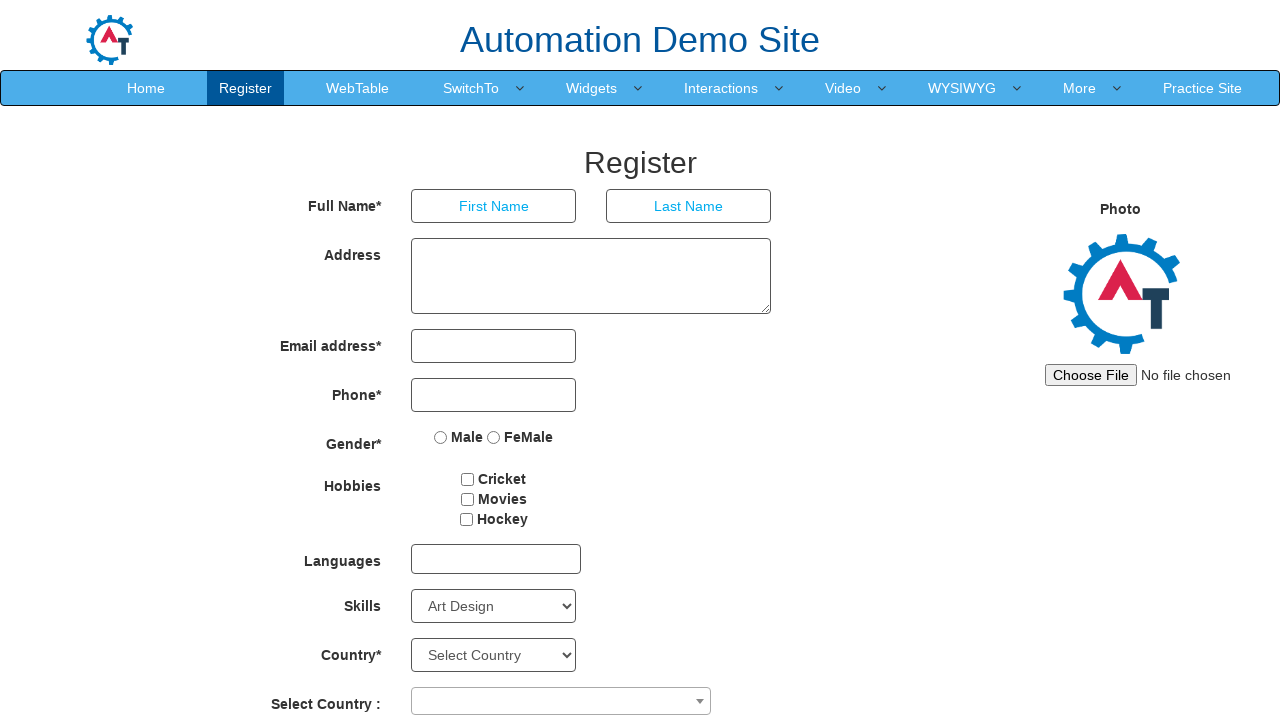

Processed dropdown option: Diagnostics
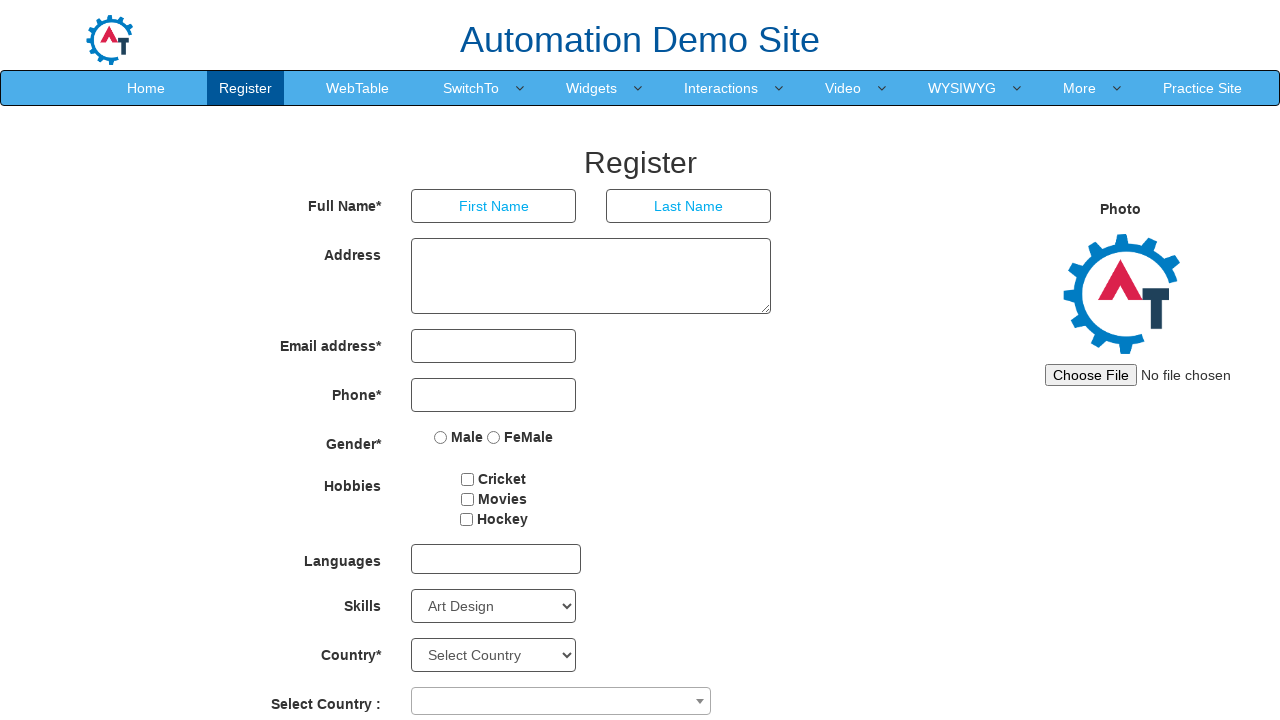

Processed dropdown option: Documentation
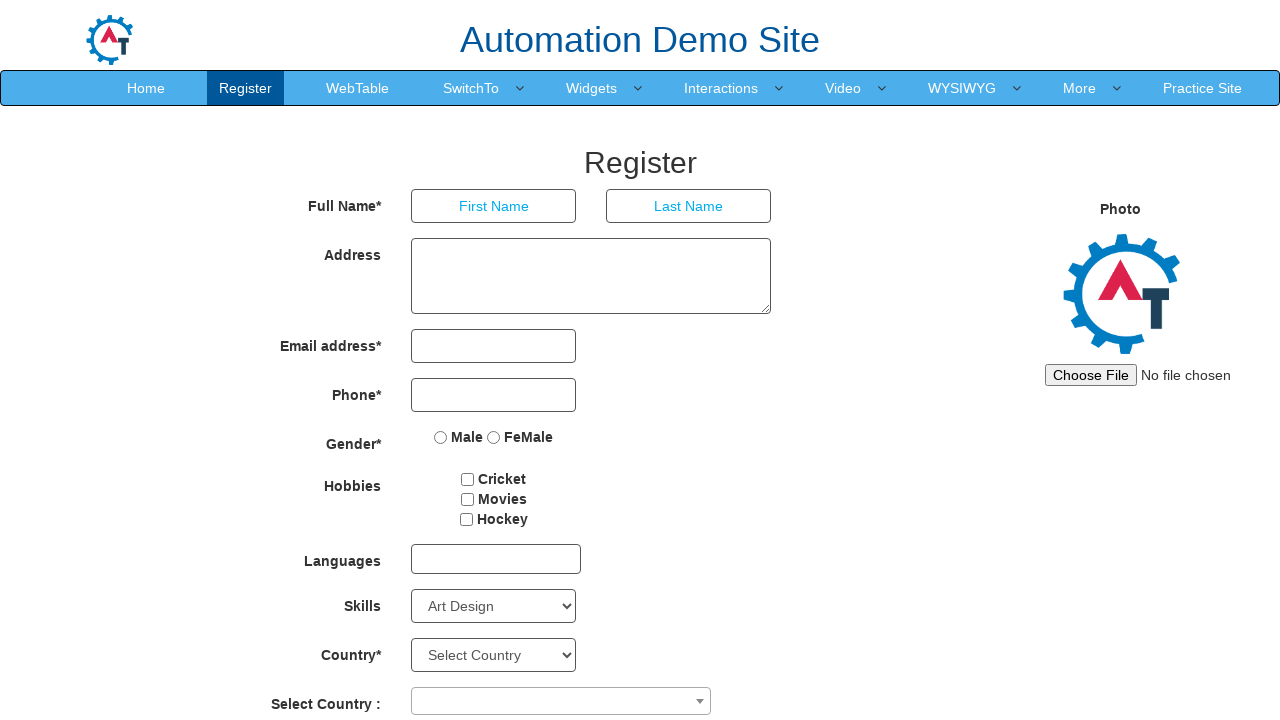

Processed dropdown option: End User Support
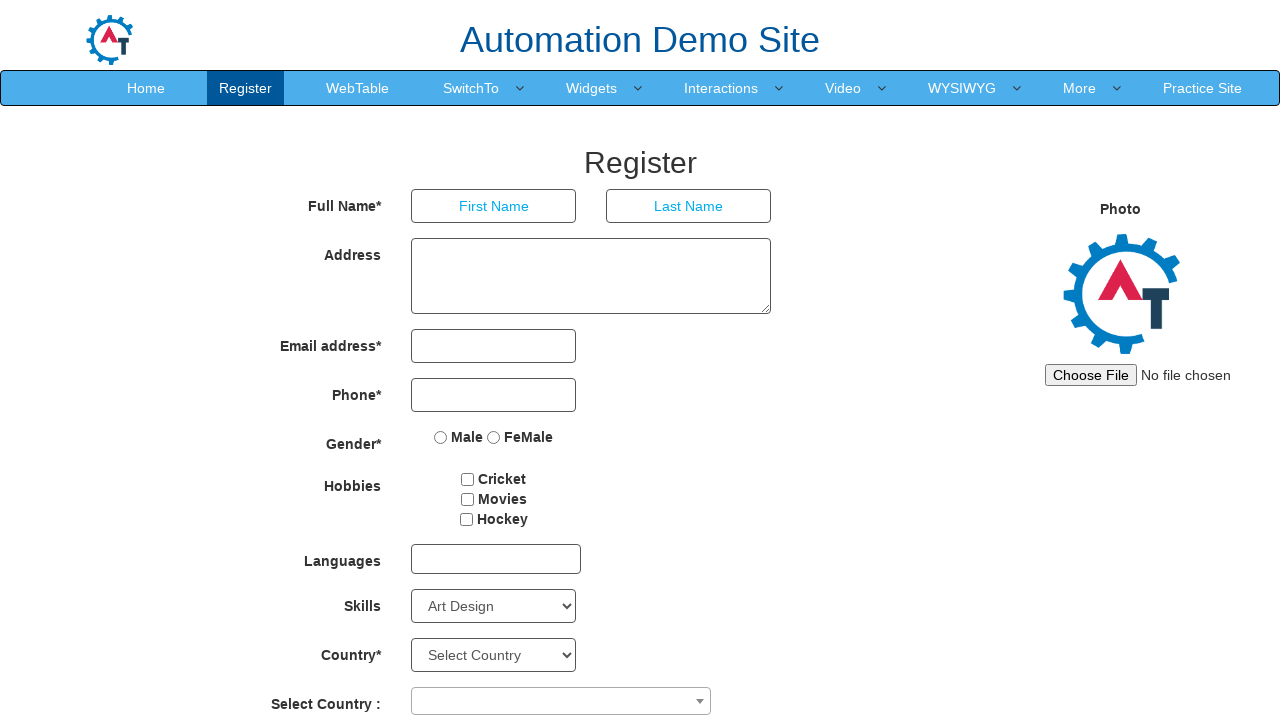

Processed dropdown option: Email
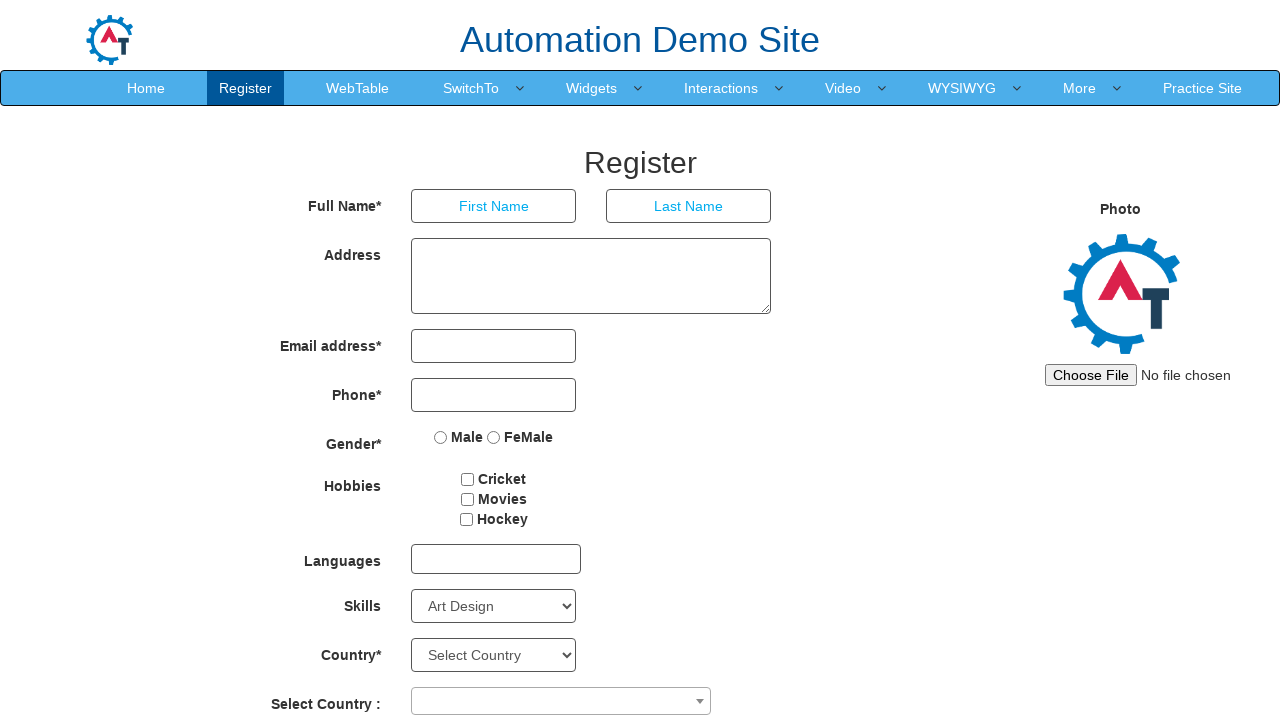

Processed dropdown option: Engineering
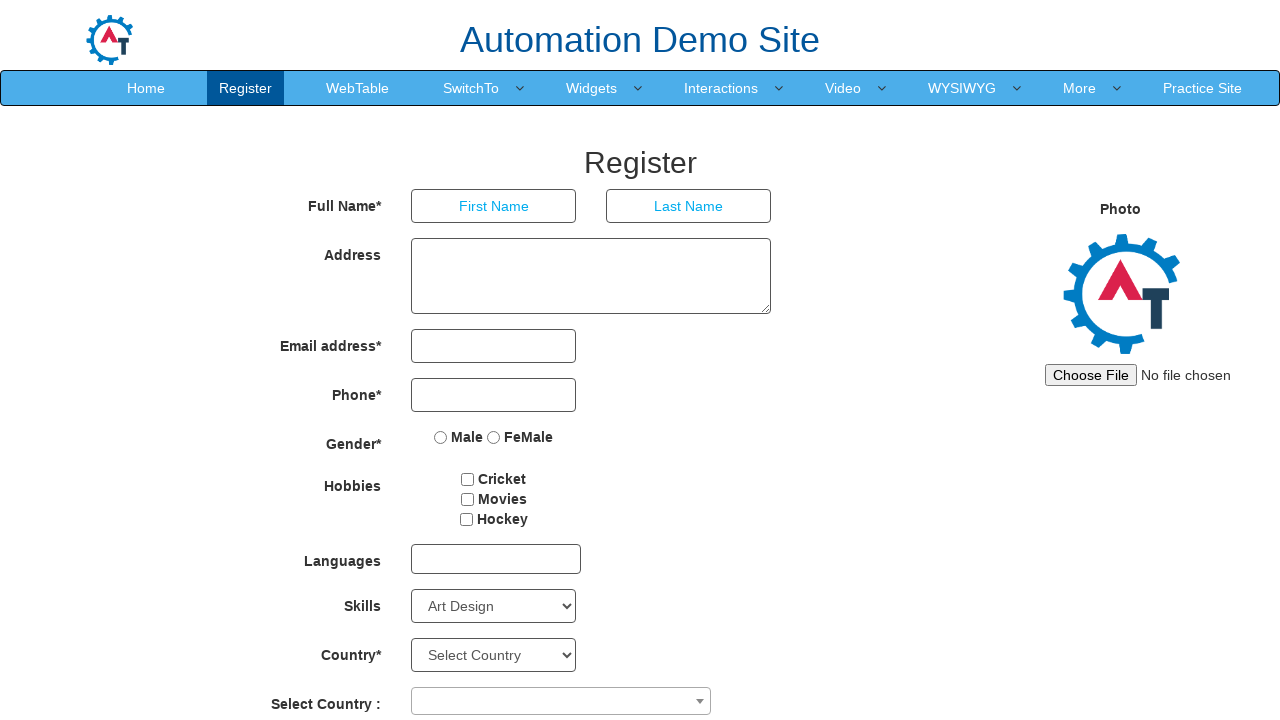

Processed dropdown option: Excel
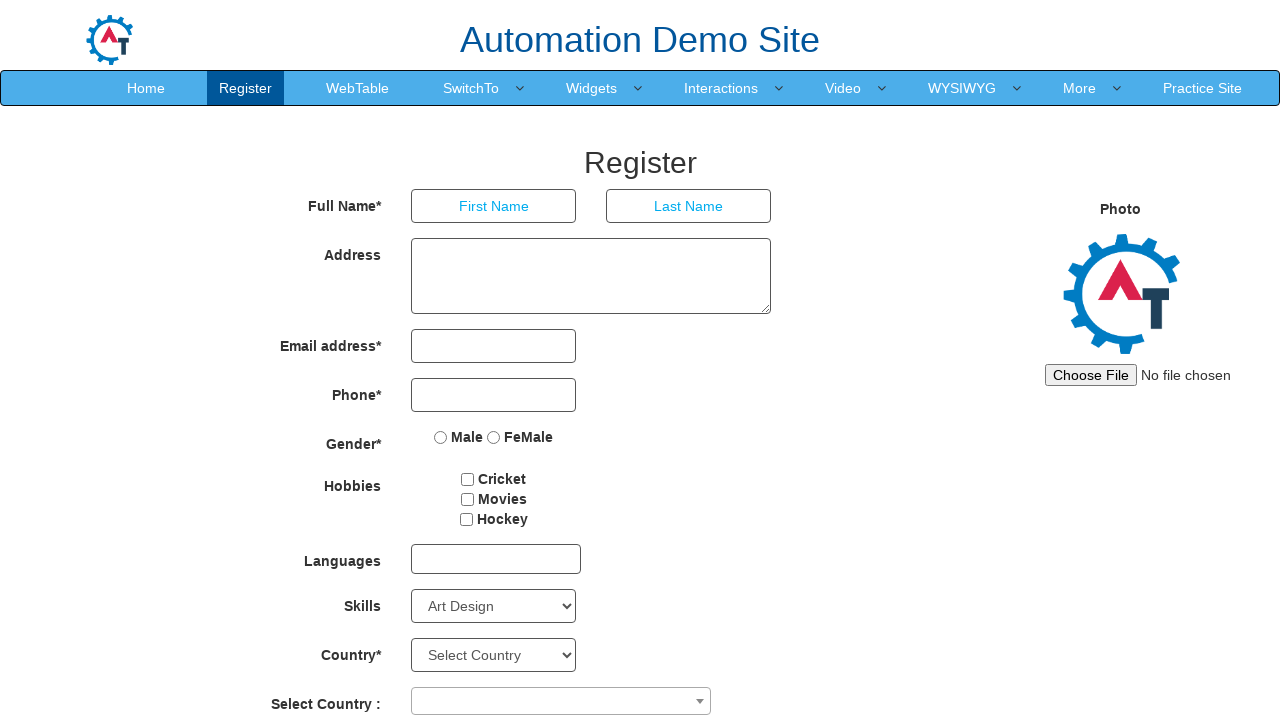

Processed dropdown option: FileMaker Pro
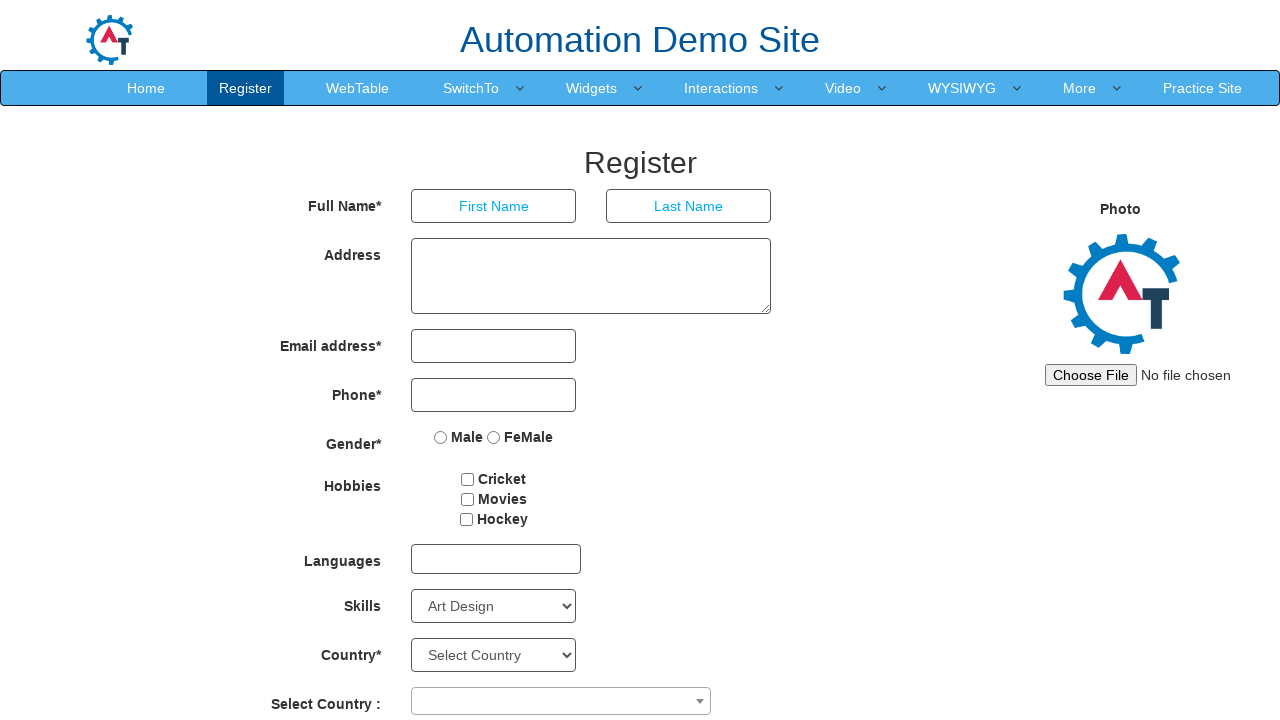

Processed dropdown option: Fortran
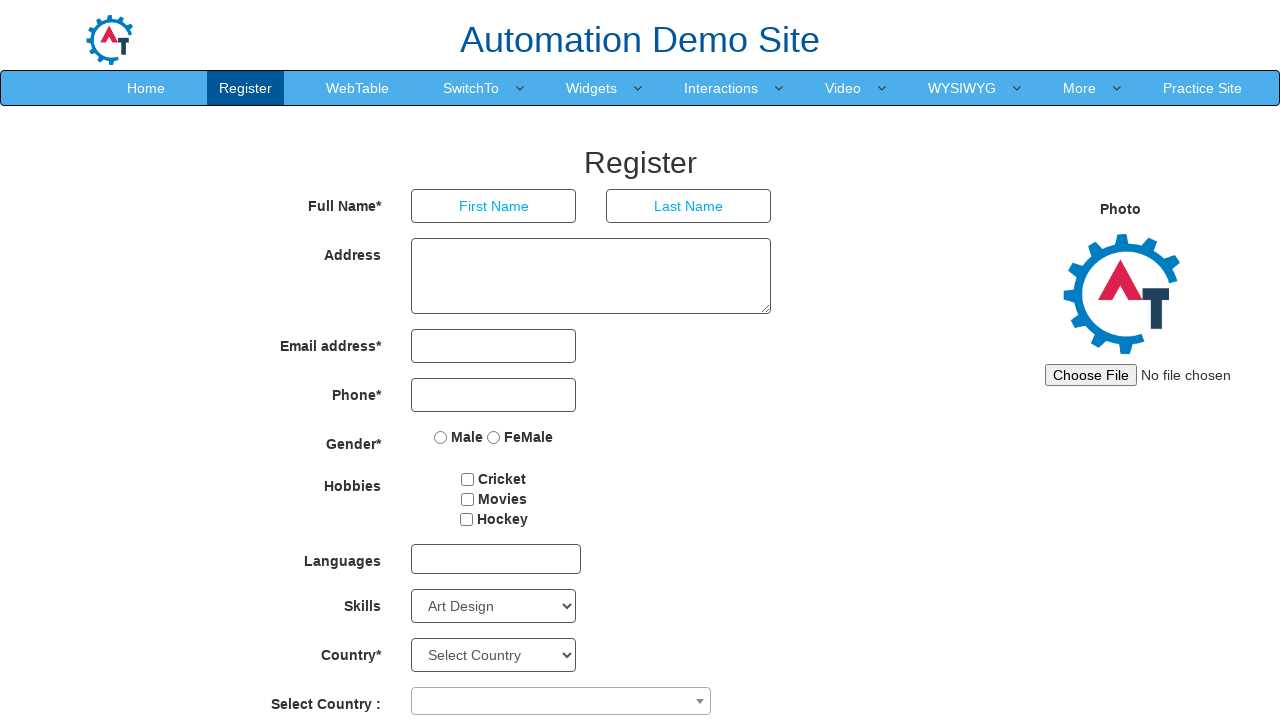

Processed dropdown option: HTML
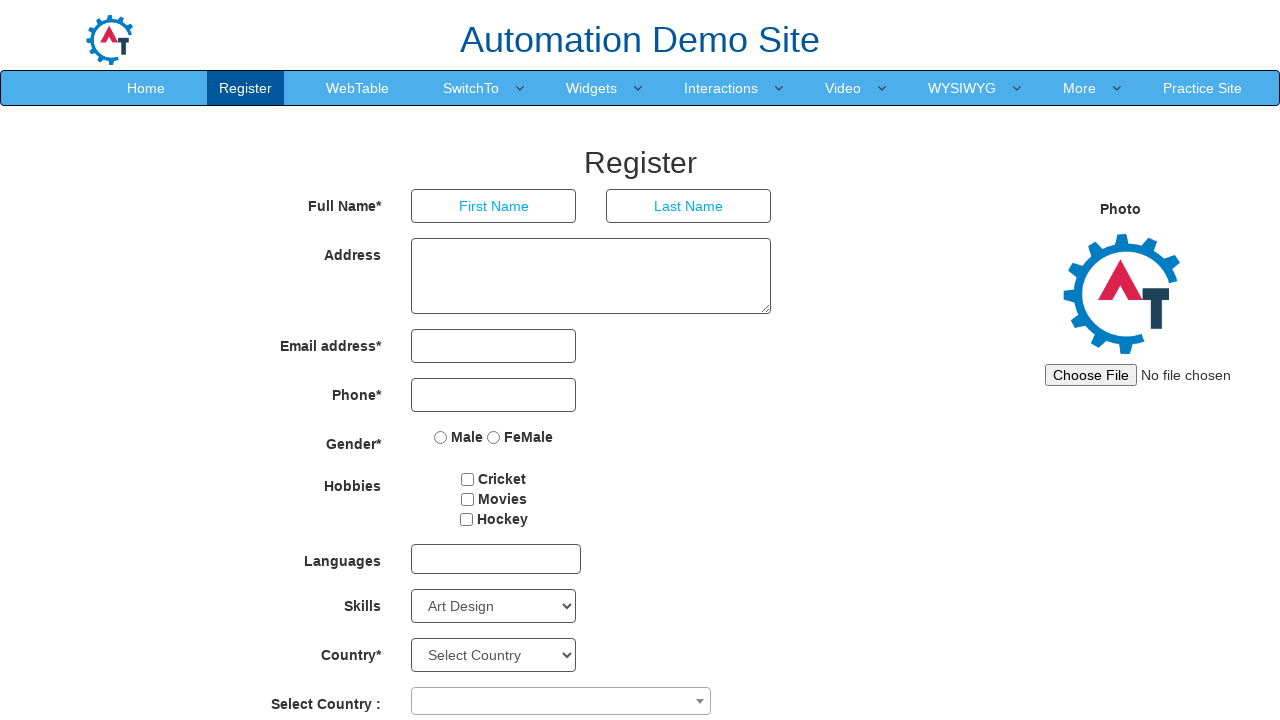

Processed dropdown option: Implementation
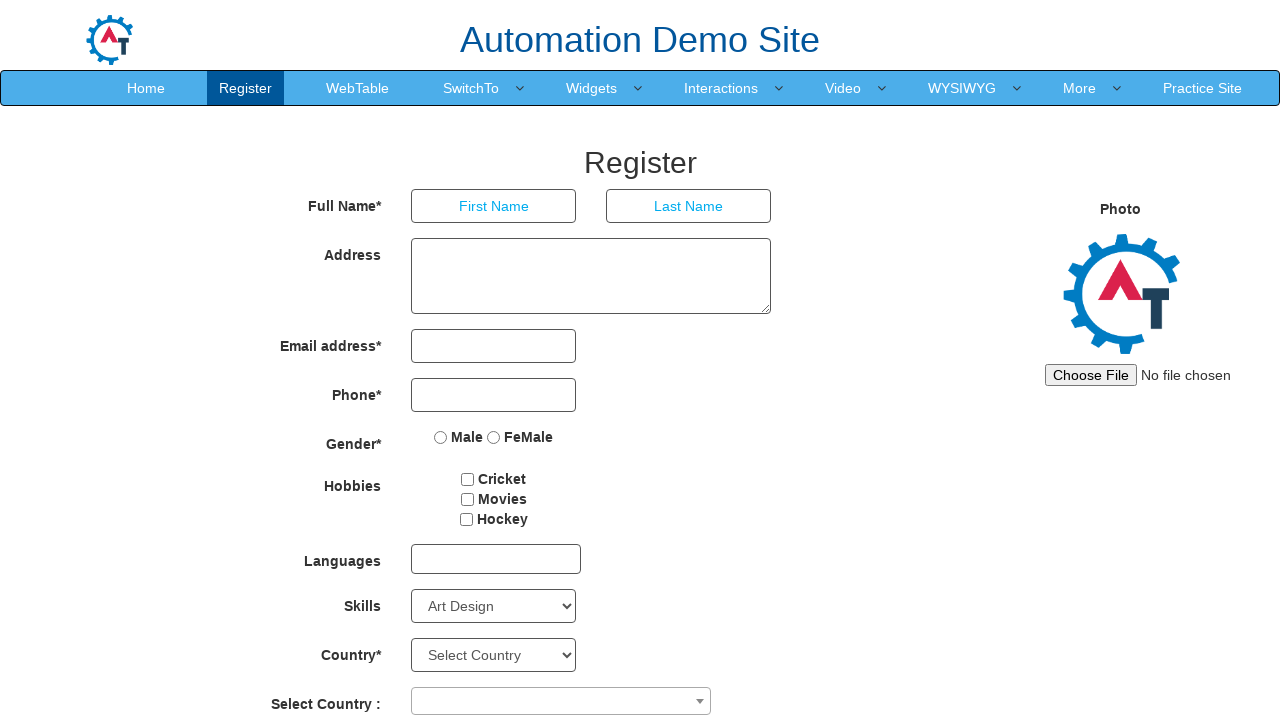

Processed dropdown option: Installation
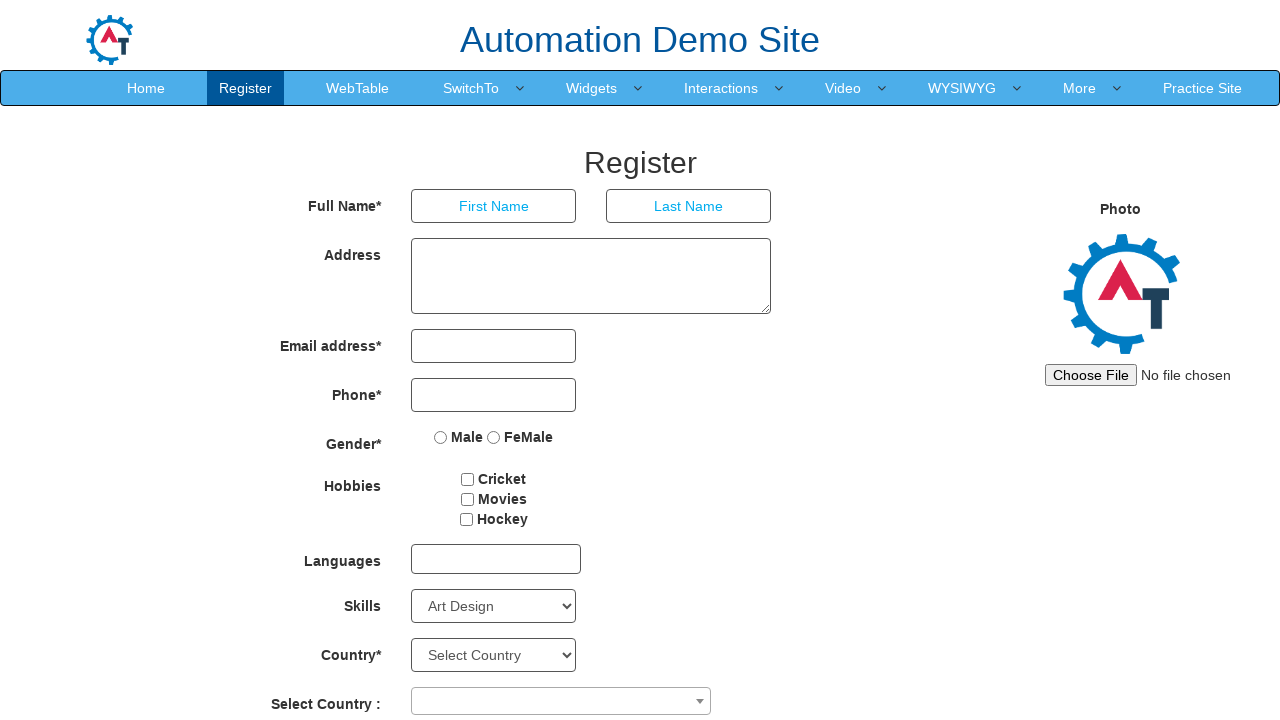

Processed dropdown option: Internet
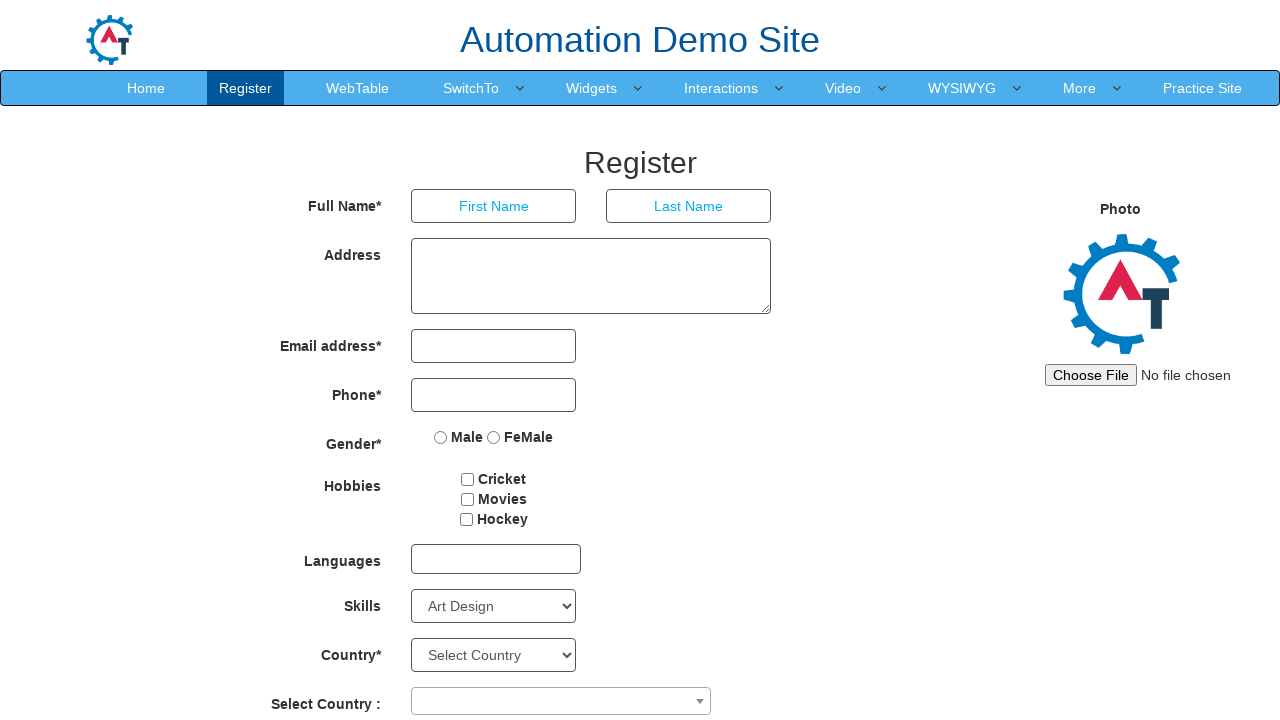

Processed dropdown option: iOS
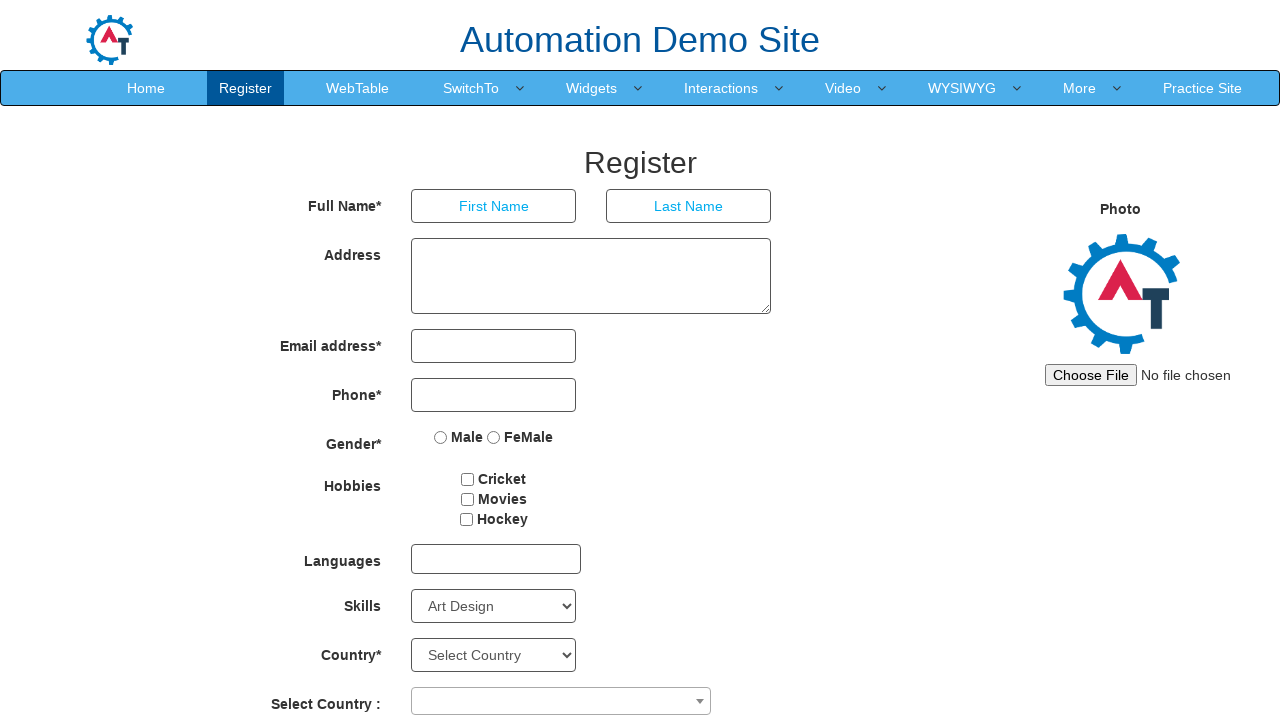

Processed dropdown option: iPhone
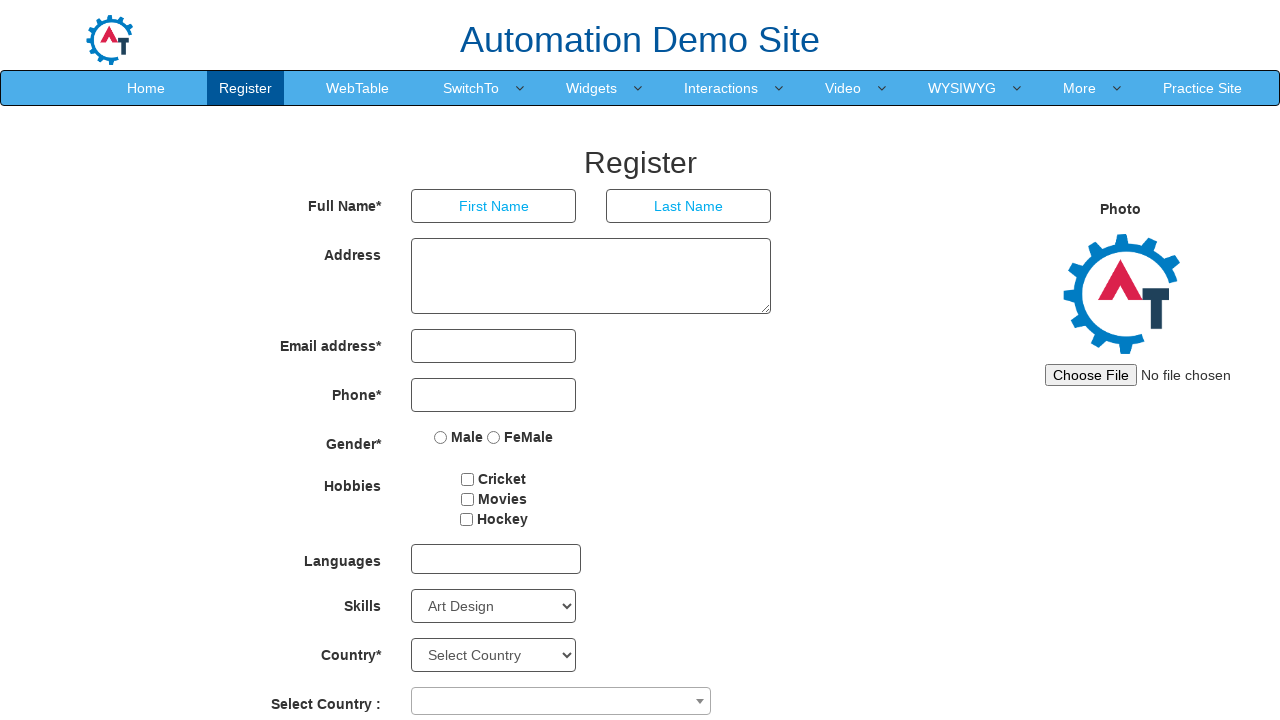

Processed dropdown option: Linux
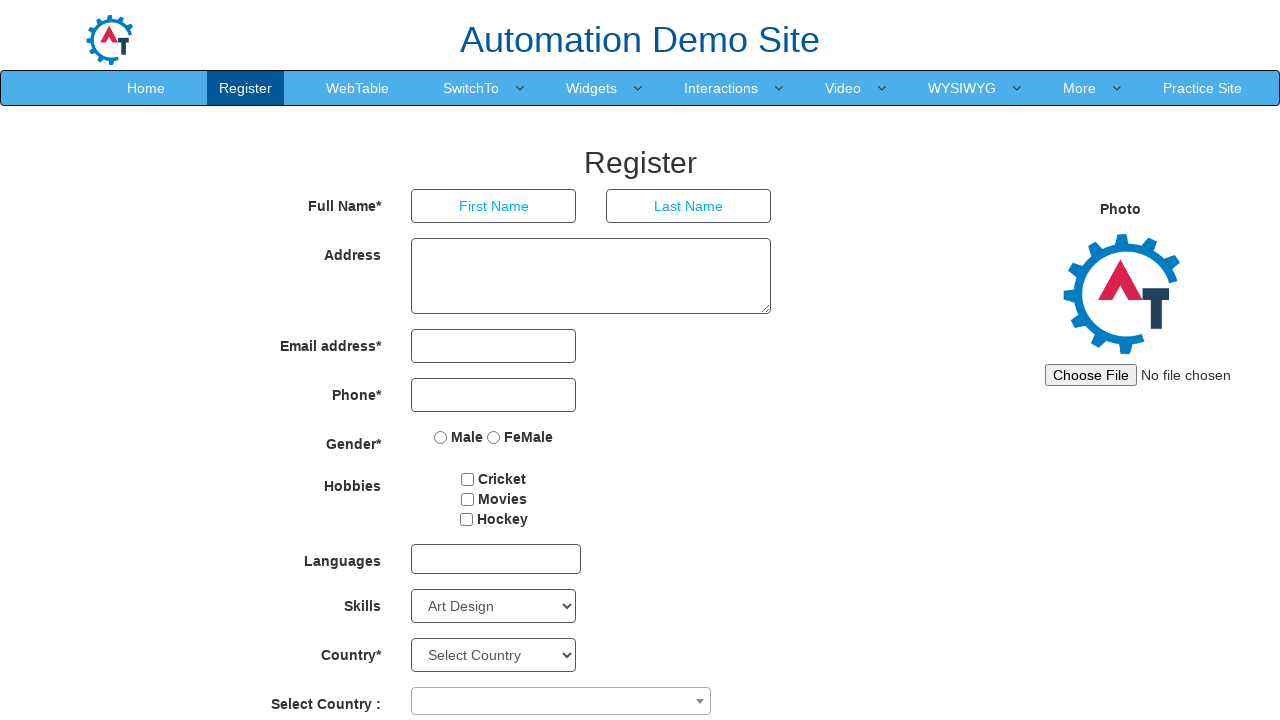

Processed dropdown option: Java
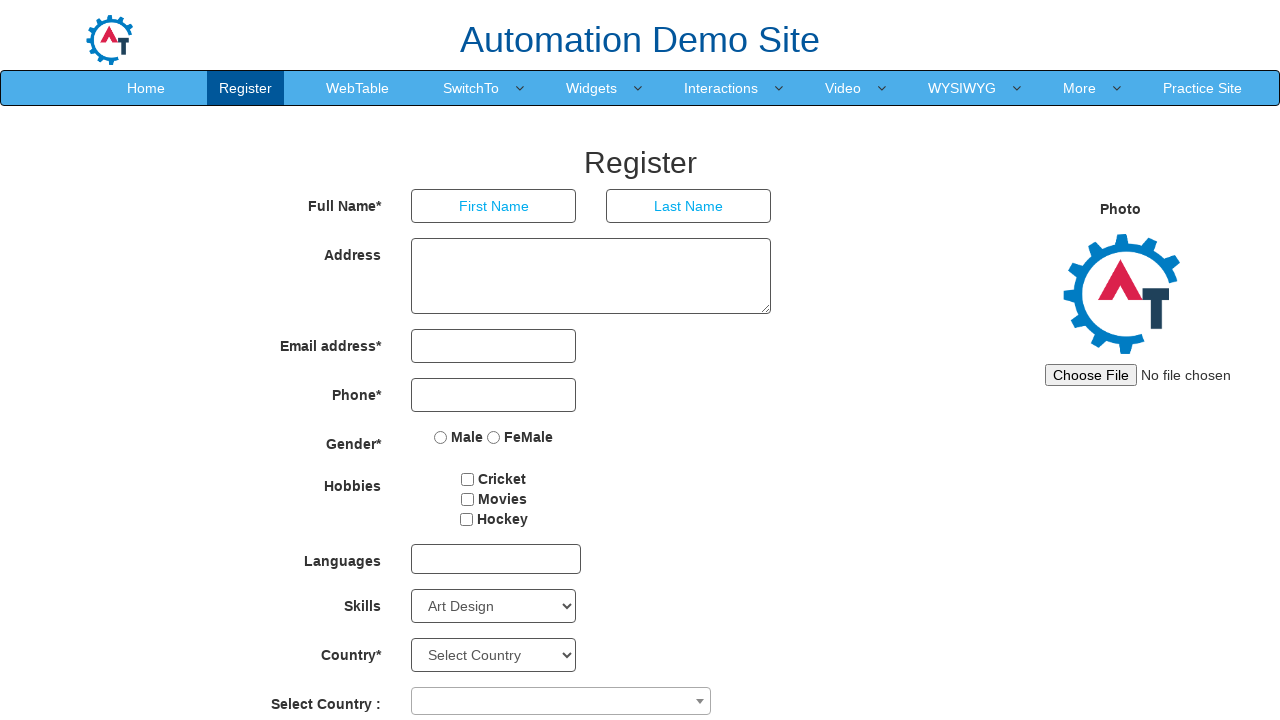

Processed dropdown option: Javascript
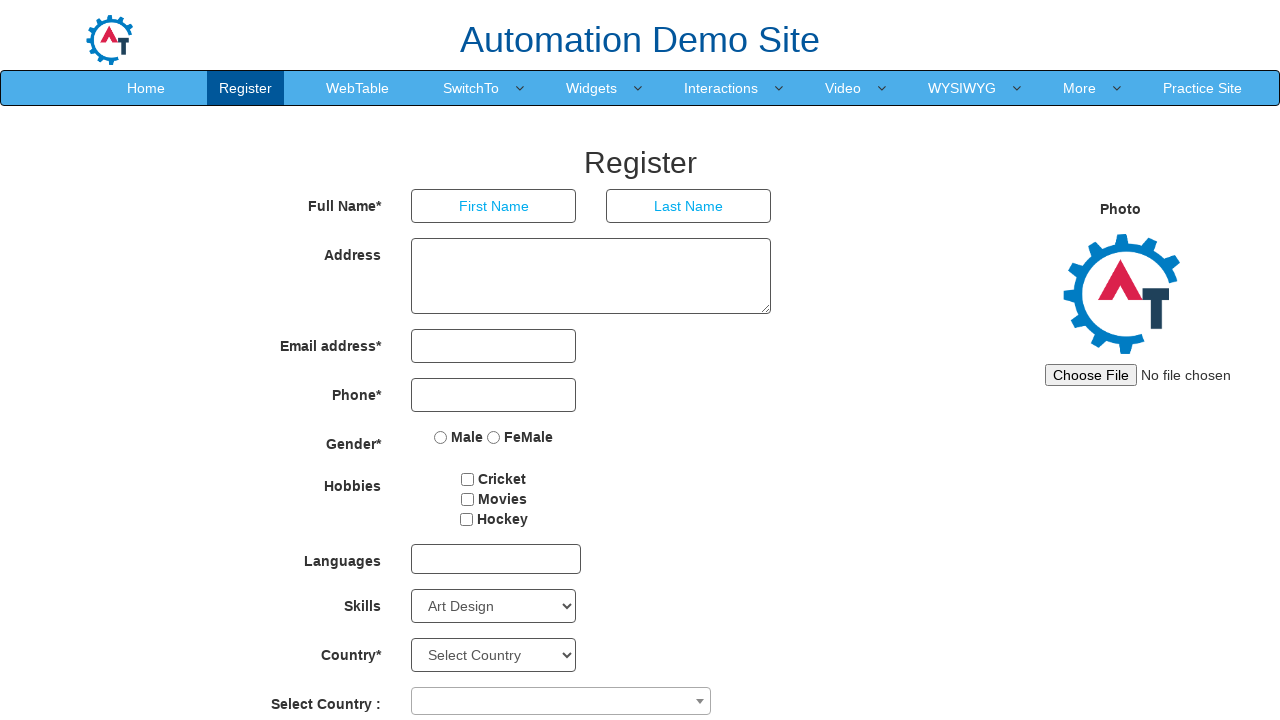

Processed dropdown option: Mac
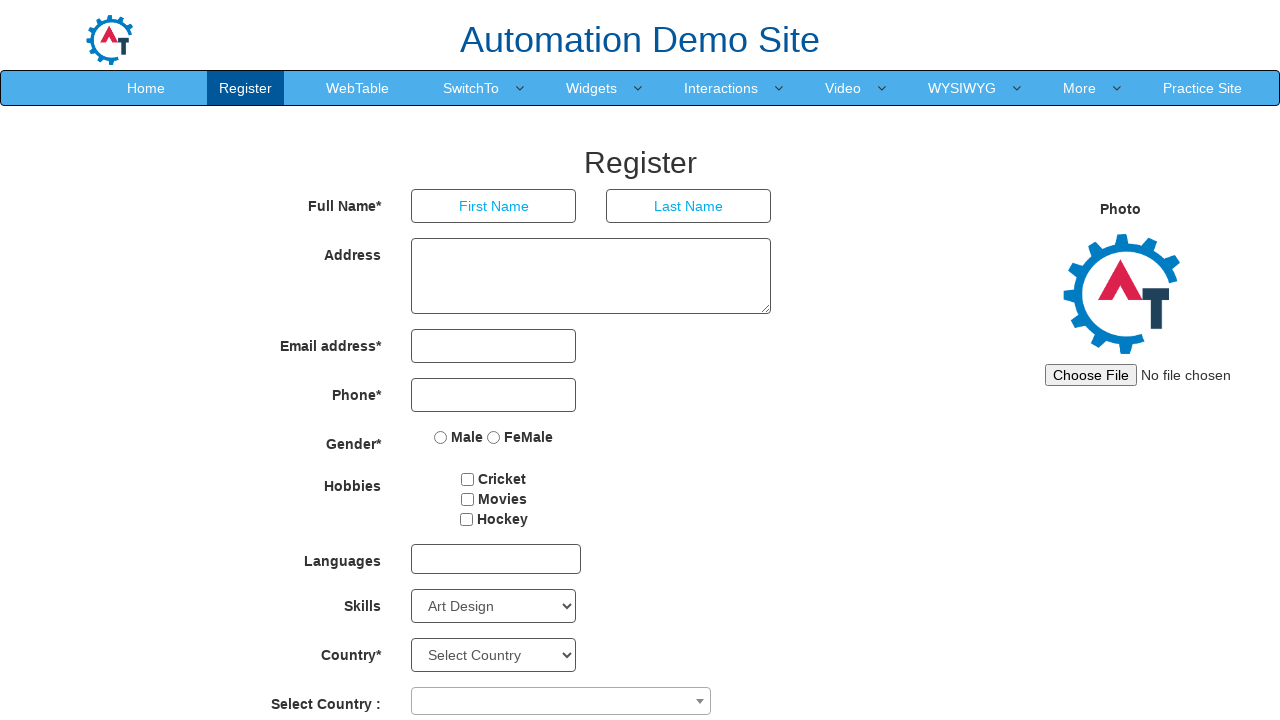

Processed dropdown option: Matlab
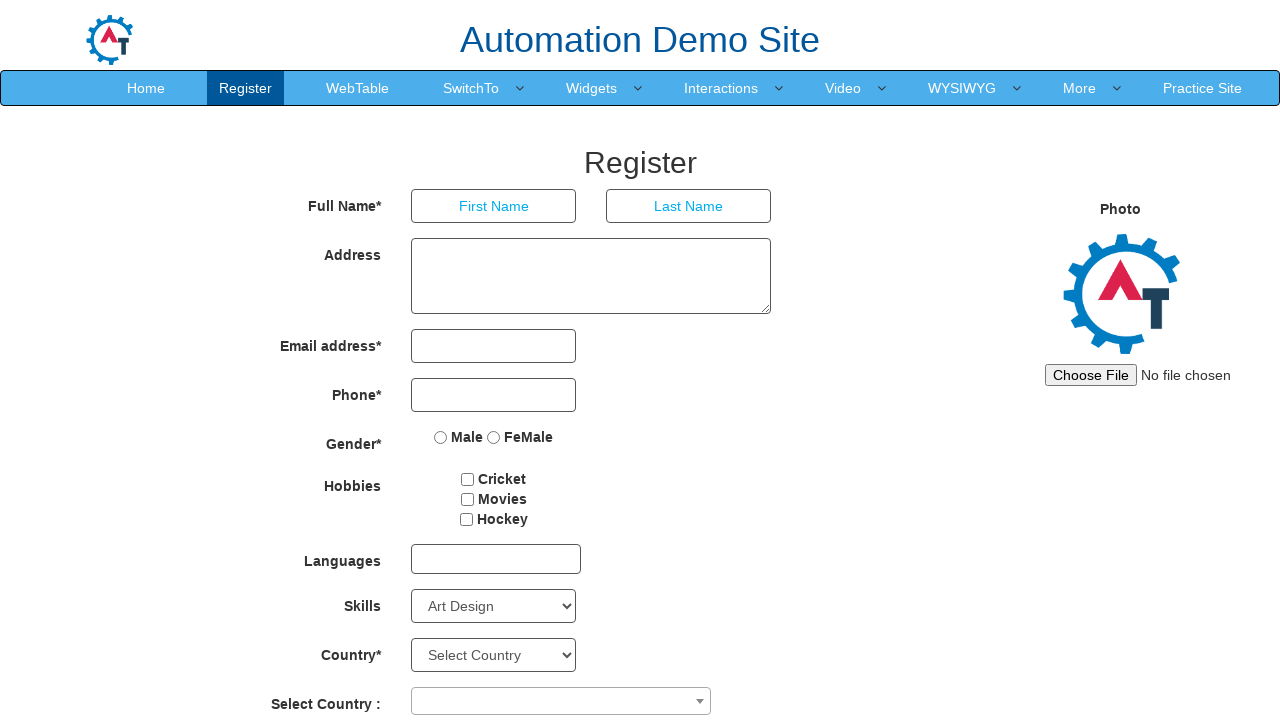

Processed dropdown option: Maya
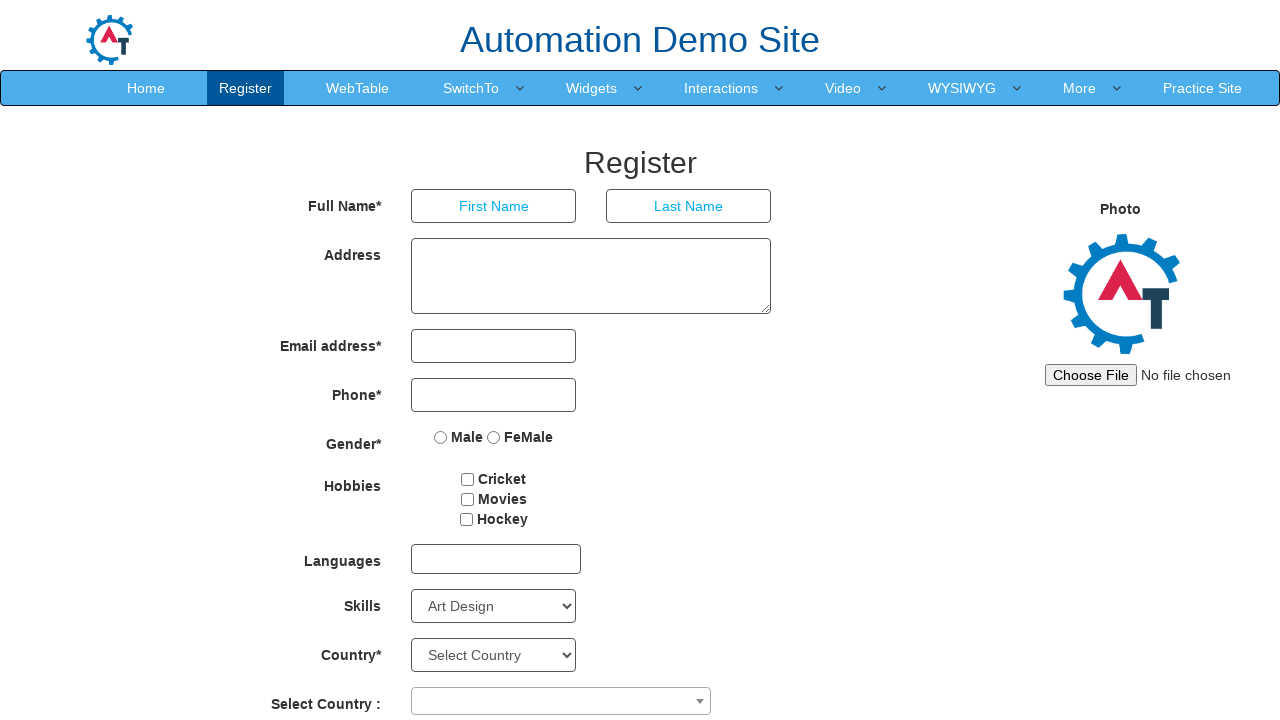

Processed dropdown option: Microsoft Excel
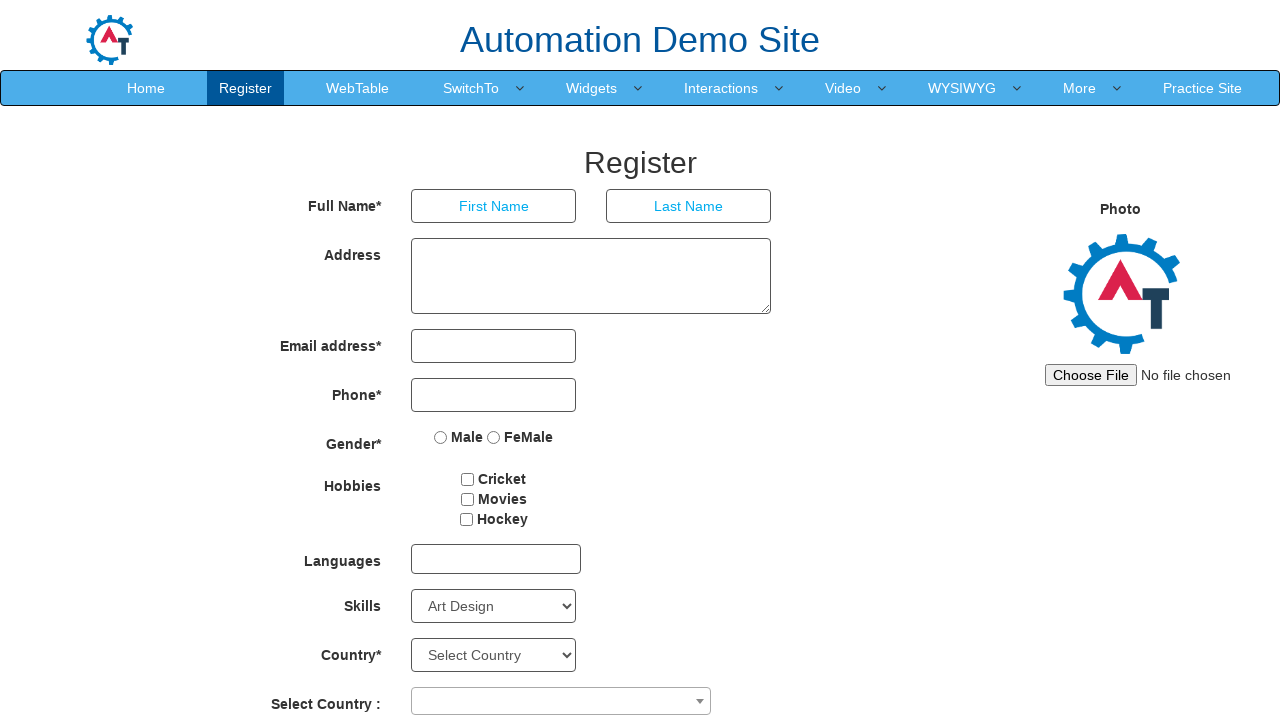

Processed dropdown option: Microsoft Office
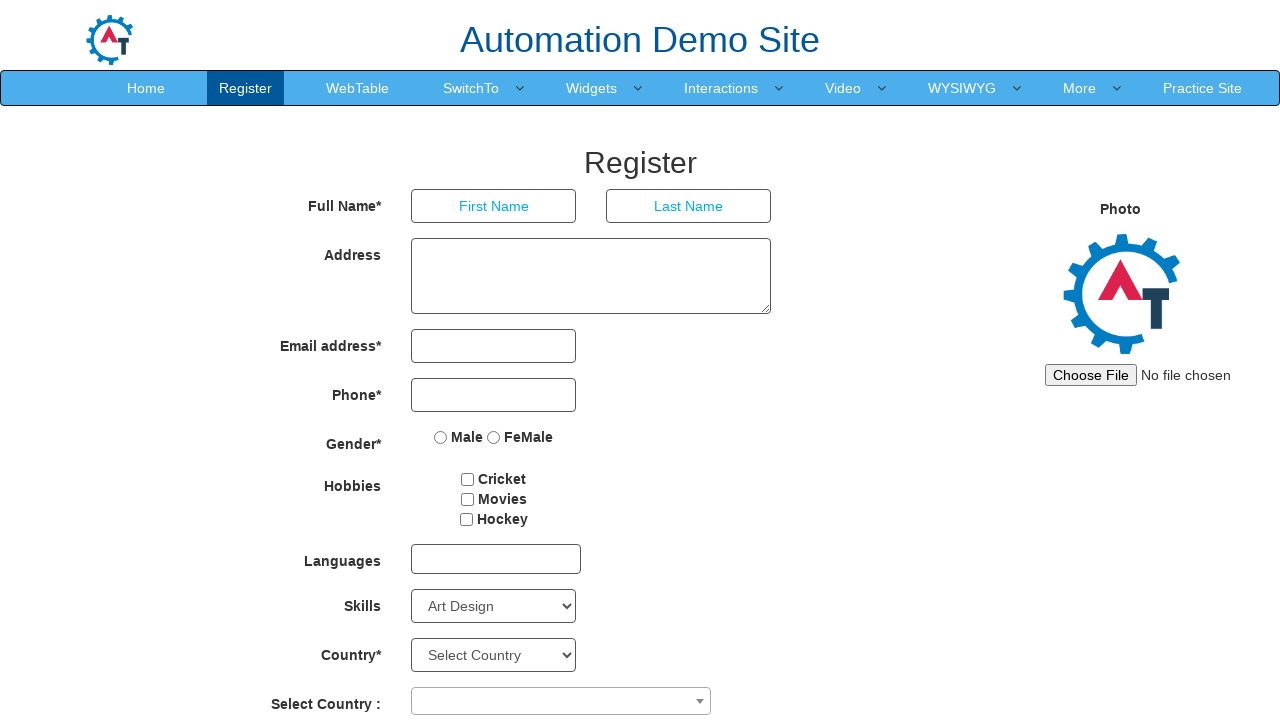

Processed dropdown option: Microsoft Outlook
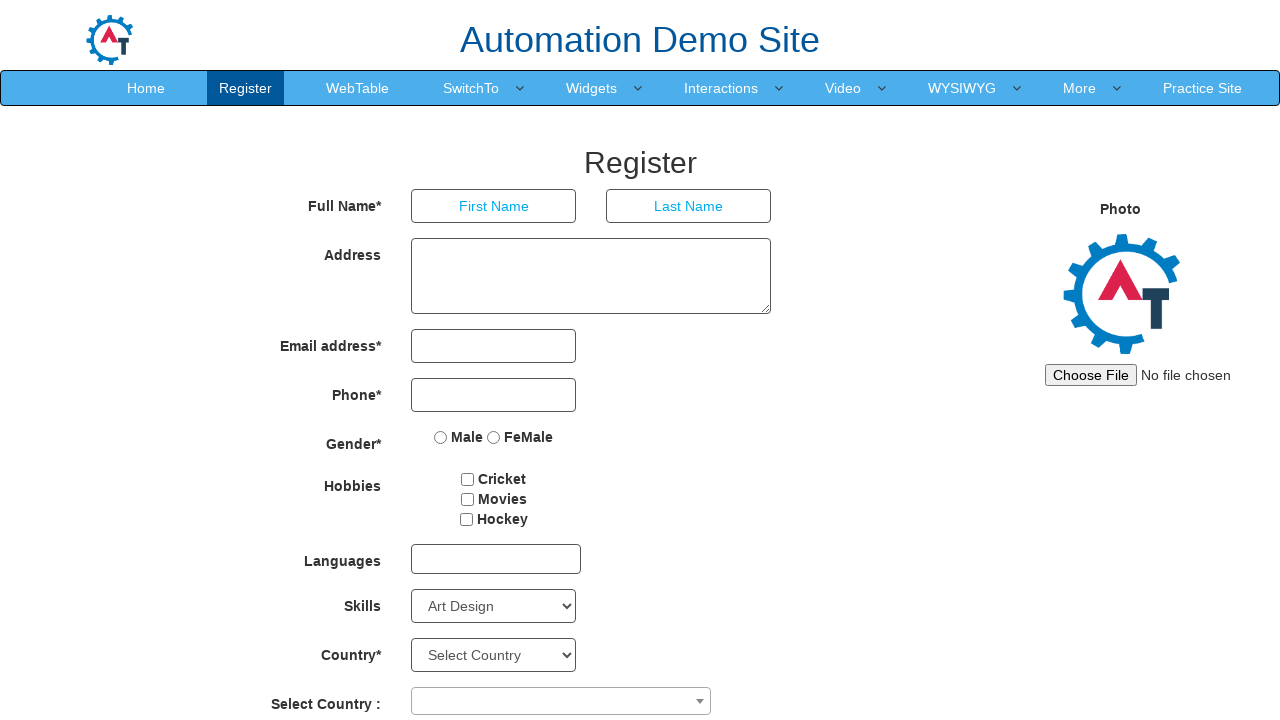

Processed dropdown option: Microsoft Publisher
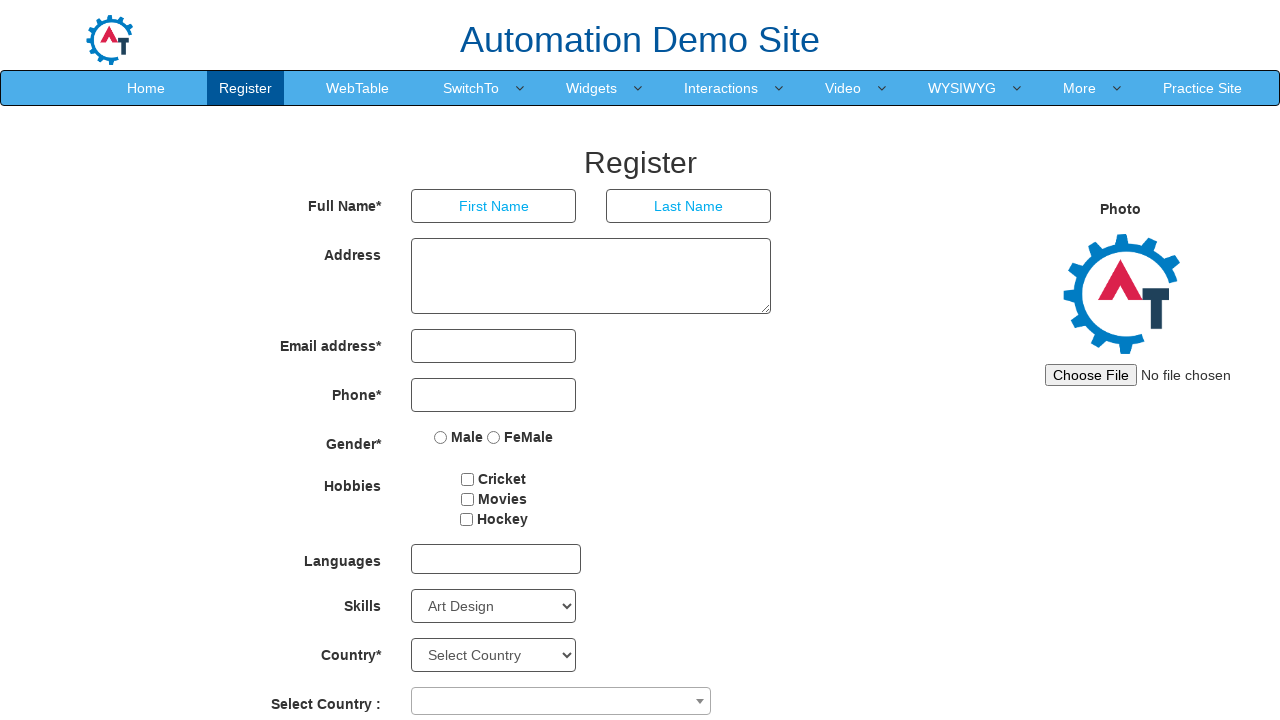

Processed dropdown option: Microsoft Word
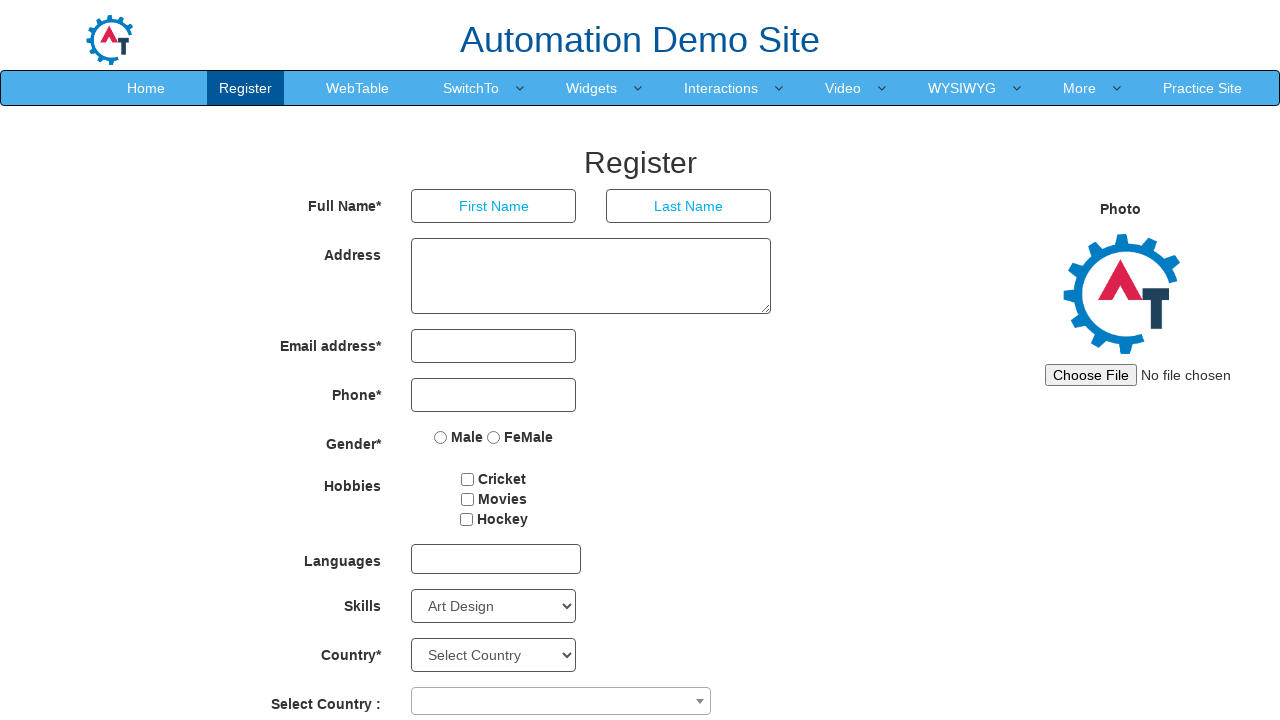

Processed dropdown option: Microsoft Visual
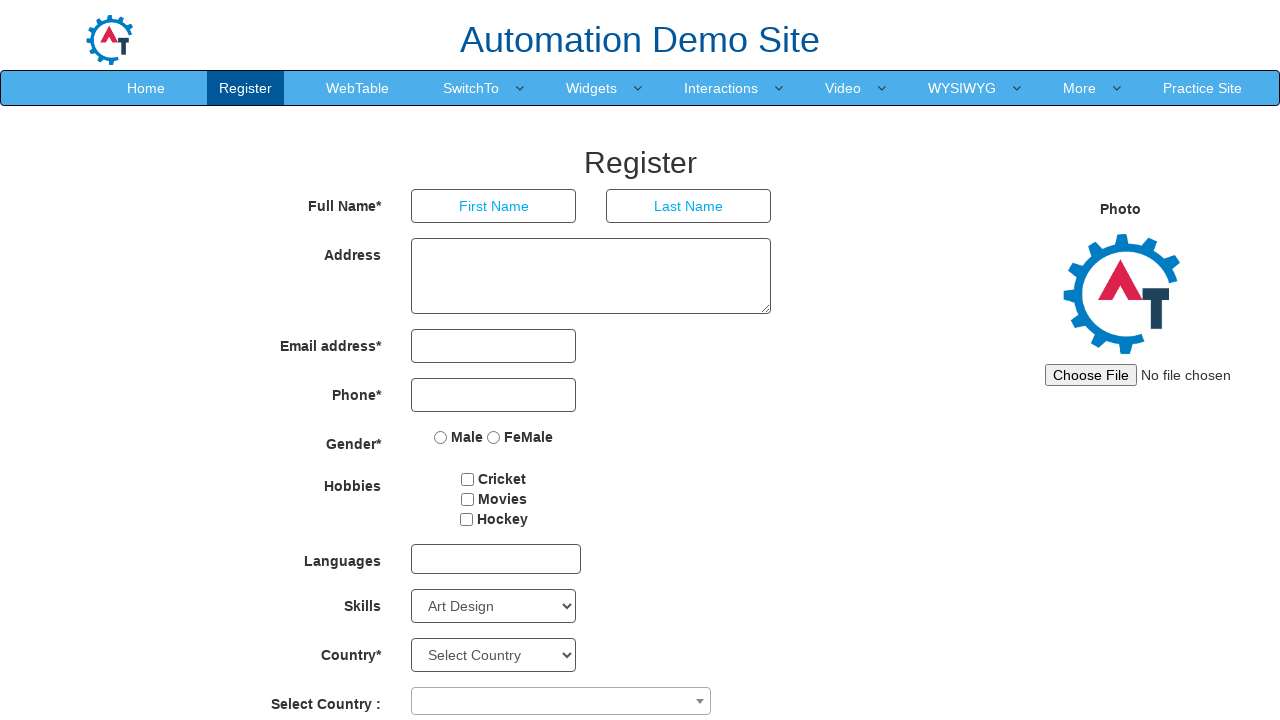

Processed dropdown option: Mobile
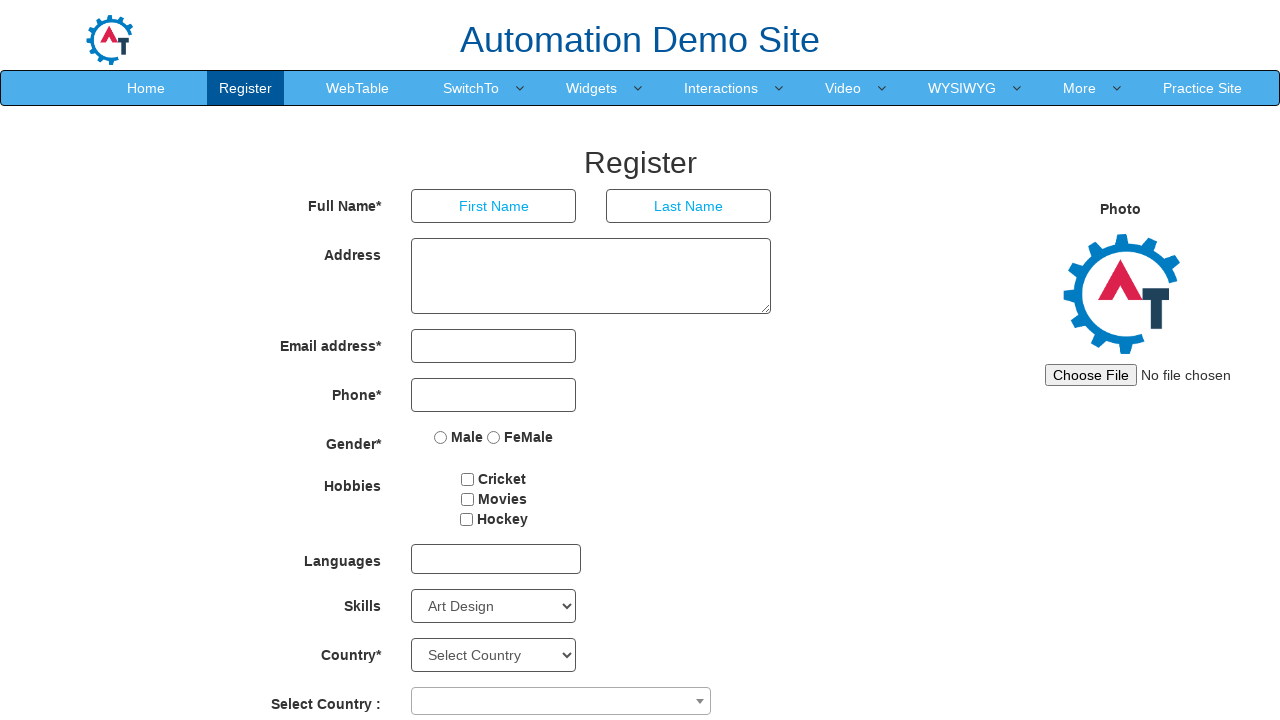

Processed dropdown option: MySQL
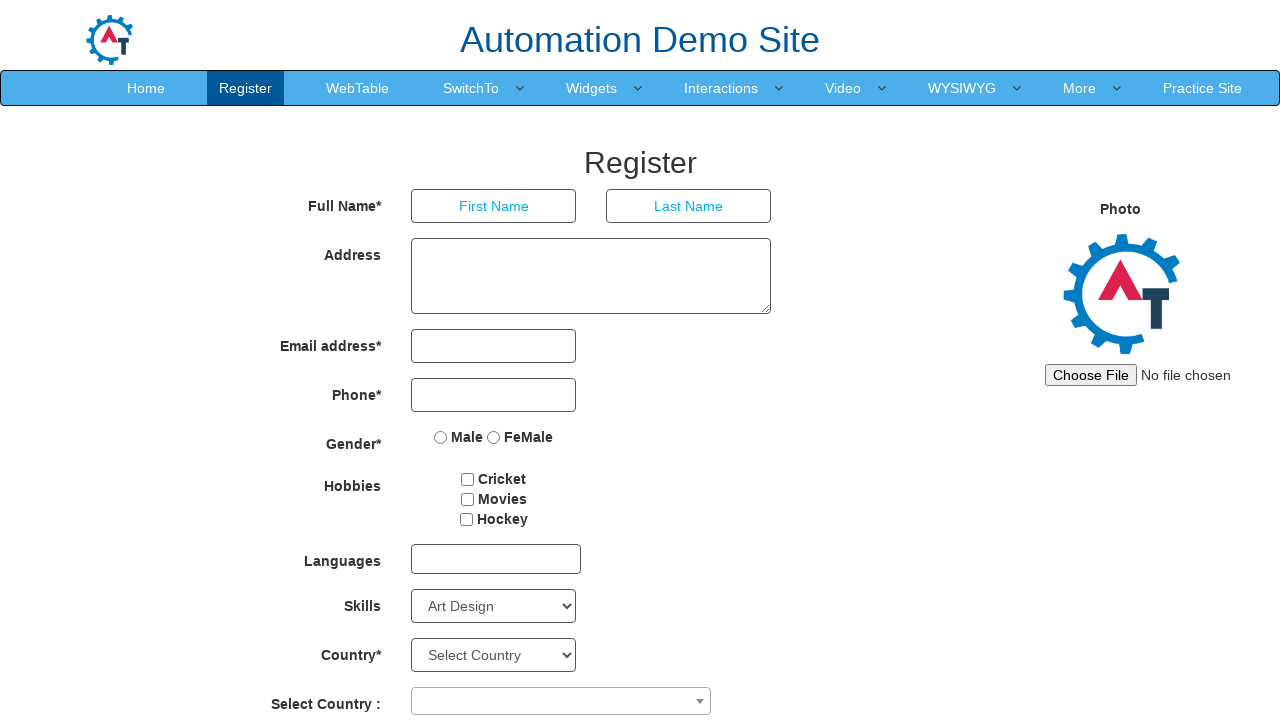

Processed dropdown option: Networks
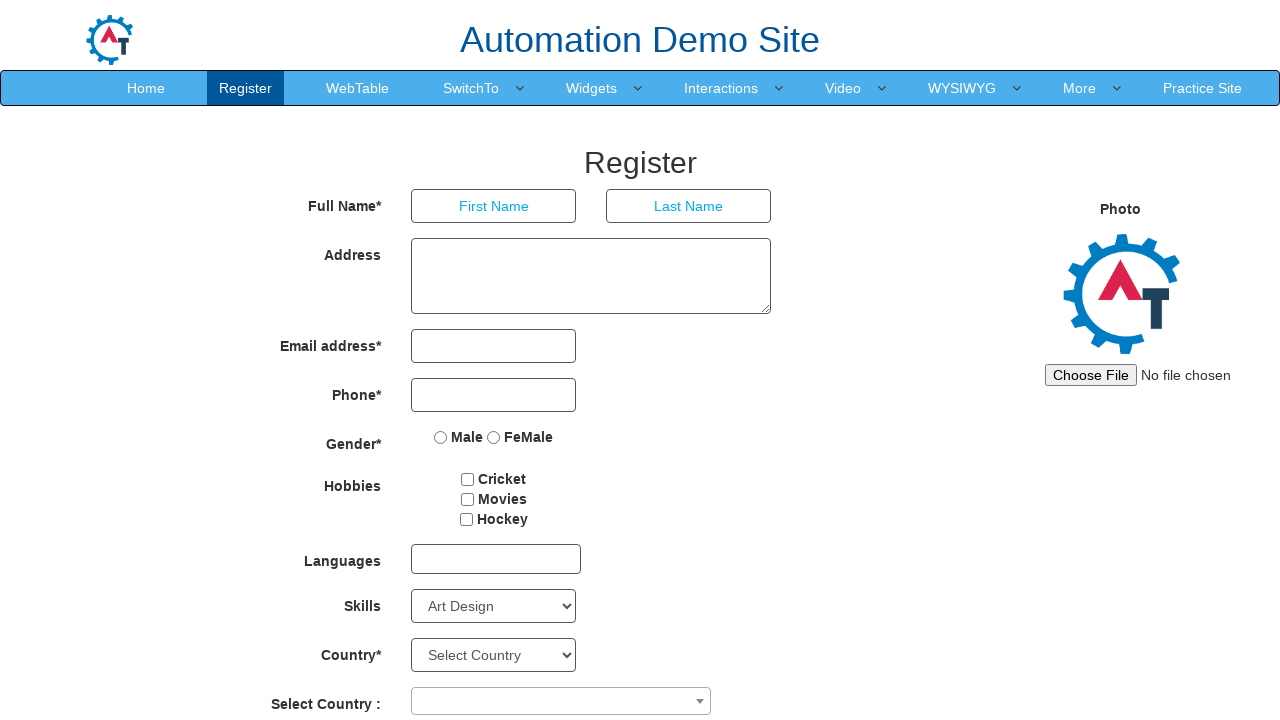

Processed dropdown option: Open Source Software
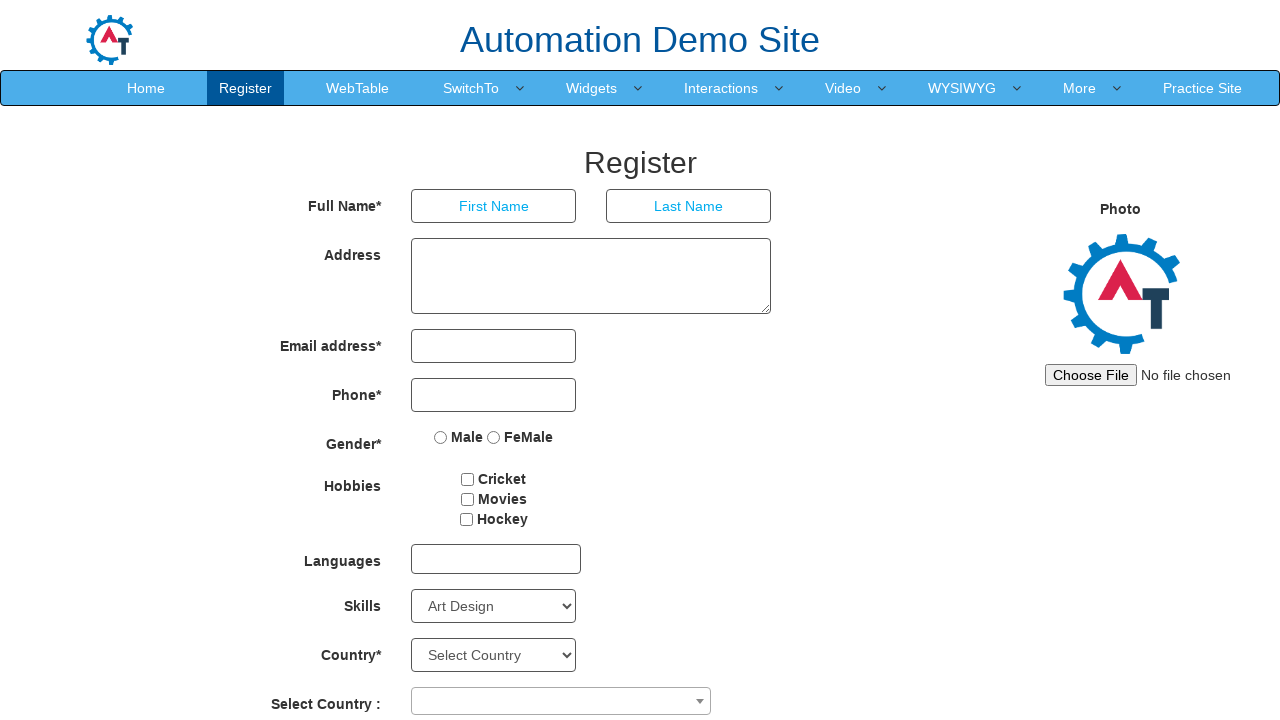

Processed dropdown option: Oracle
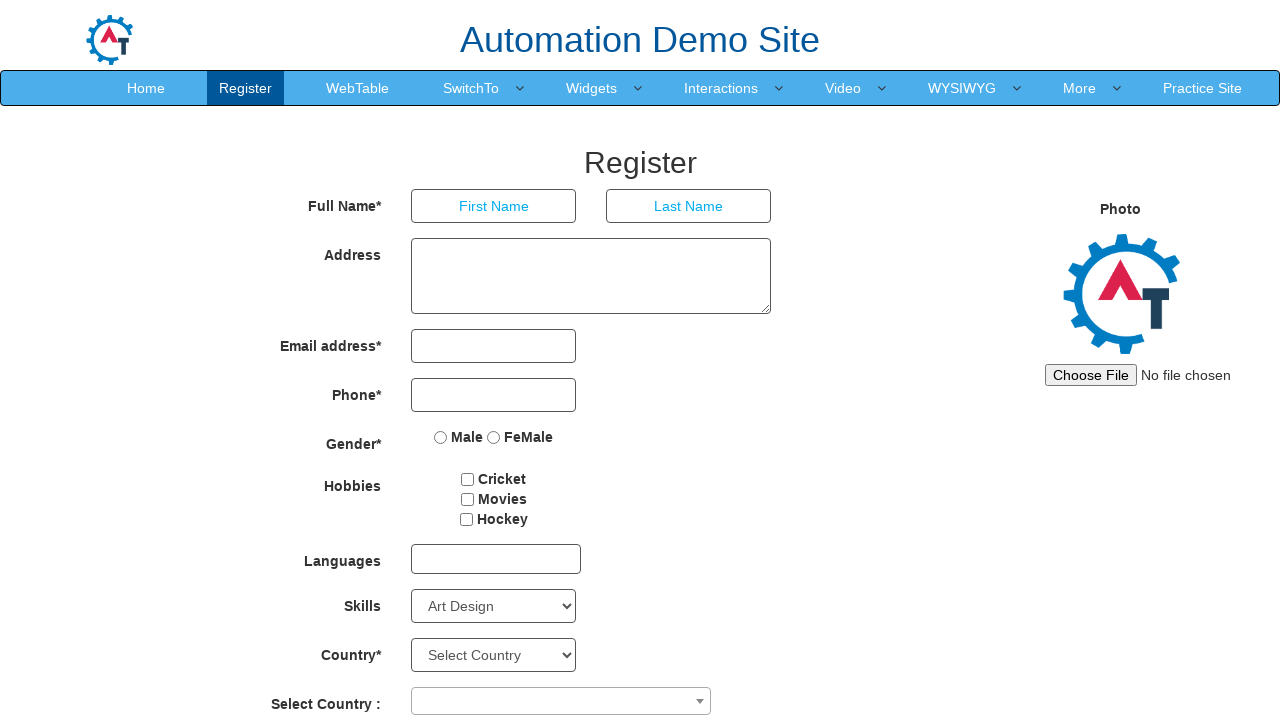

Processed dropdown option: Perl
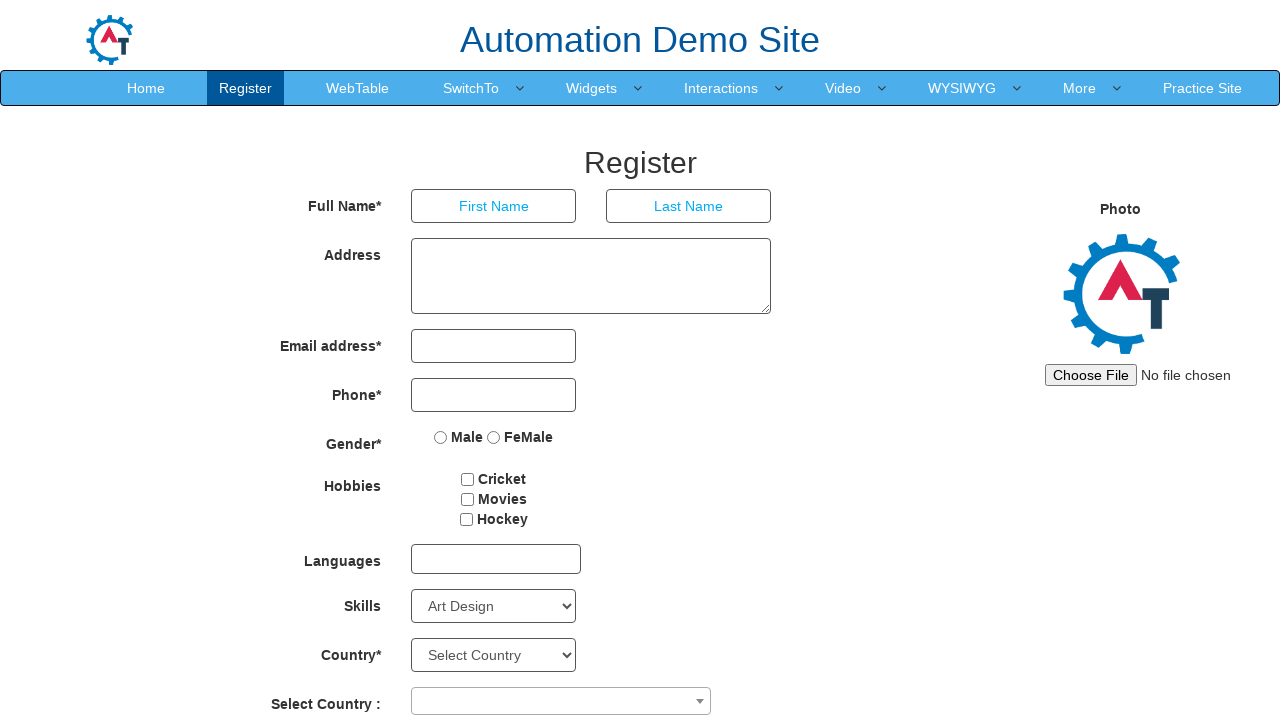

Processed dropdown option: PHP
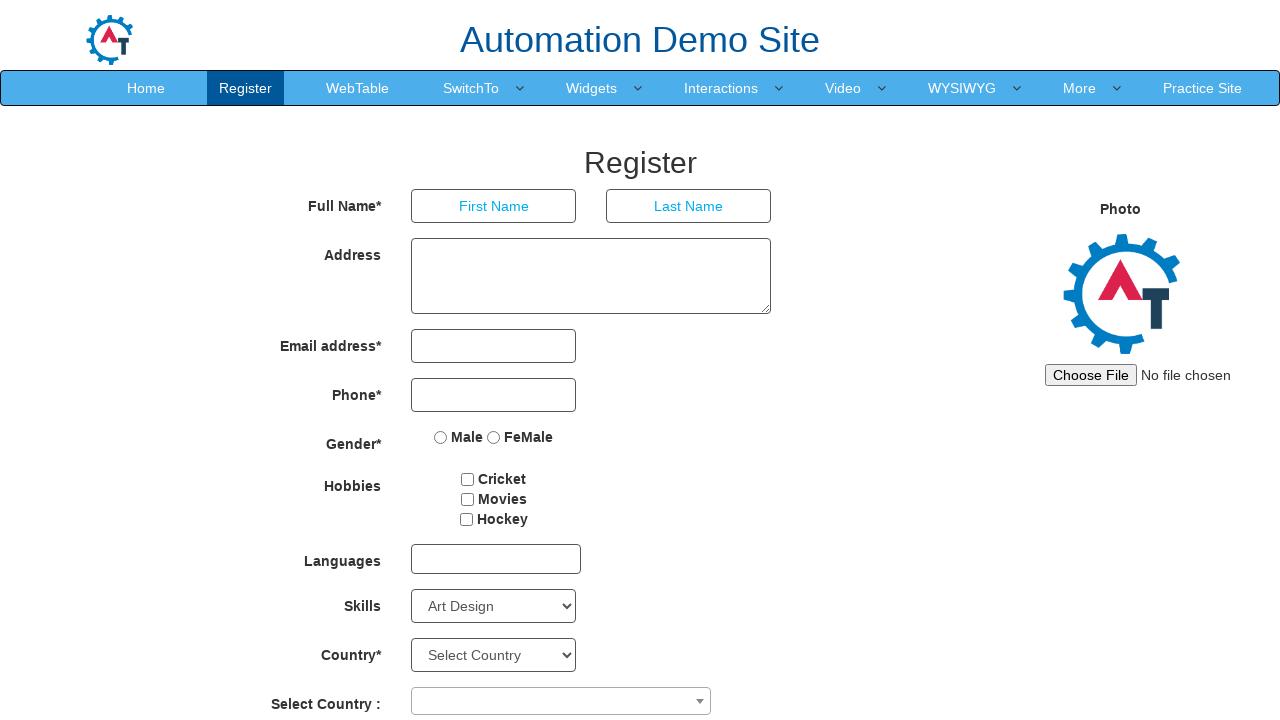

Processed dropdown option: Presentations
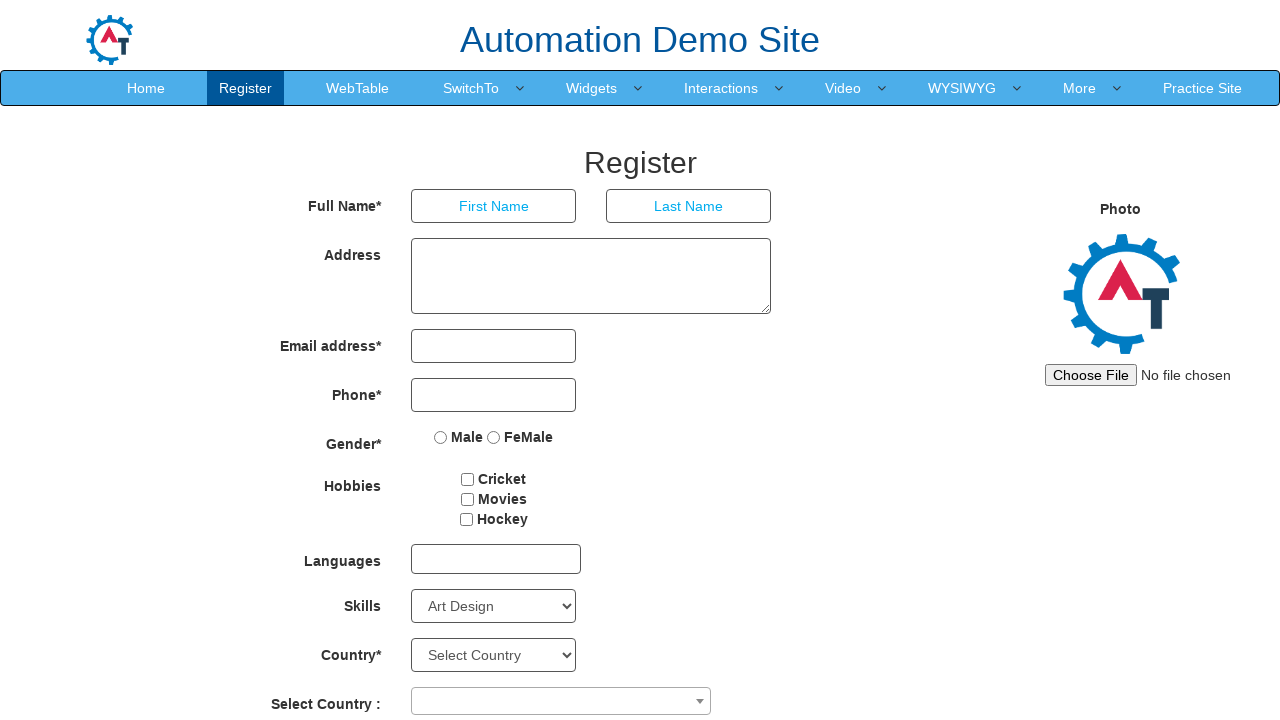

Processed dropdown option: Processing
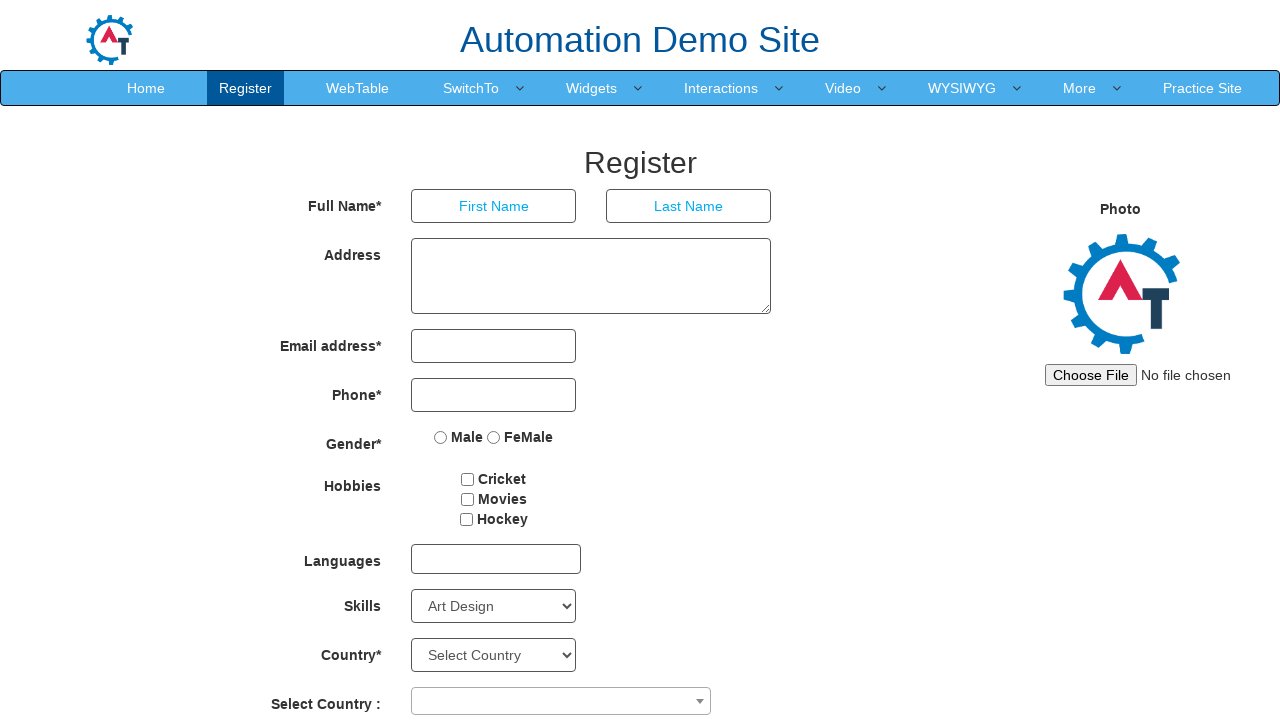

Processed dropdown option: Programming
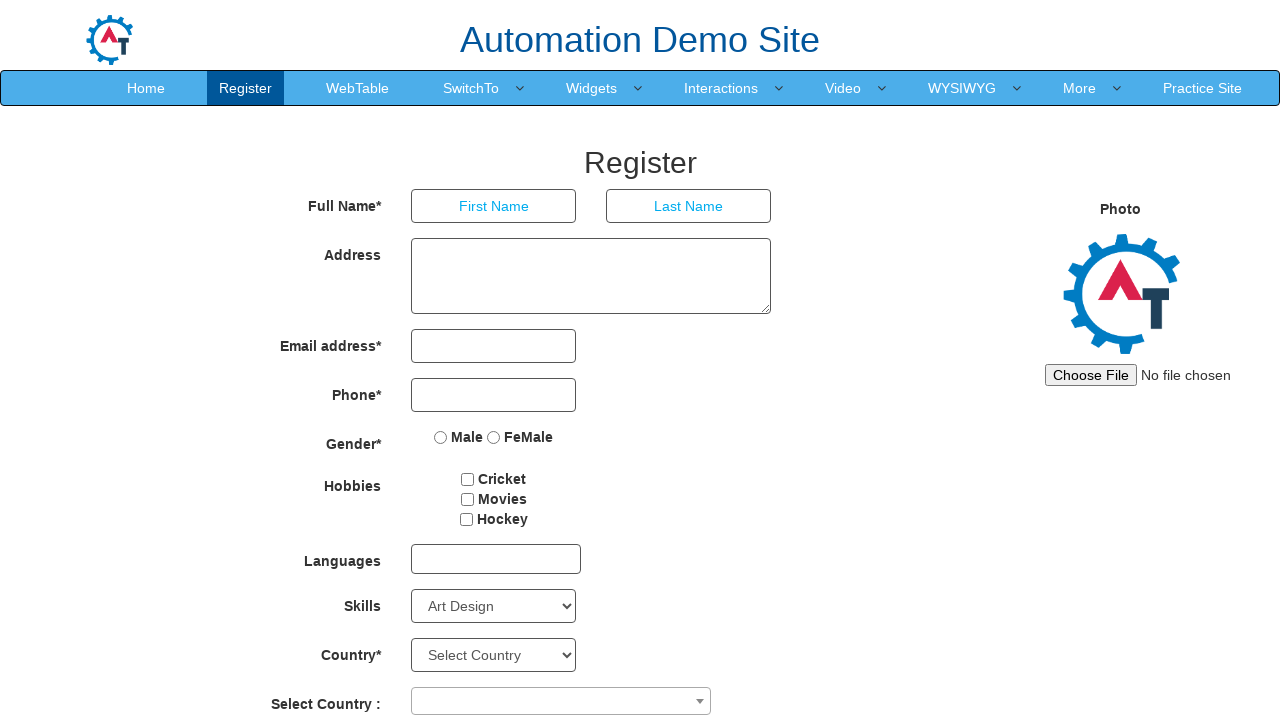

Processed dropdown option: PT Modeler
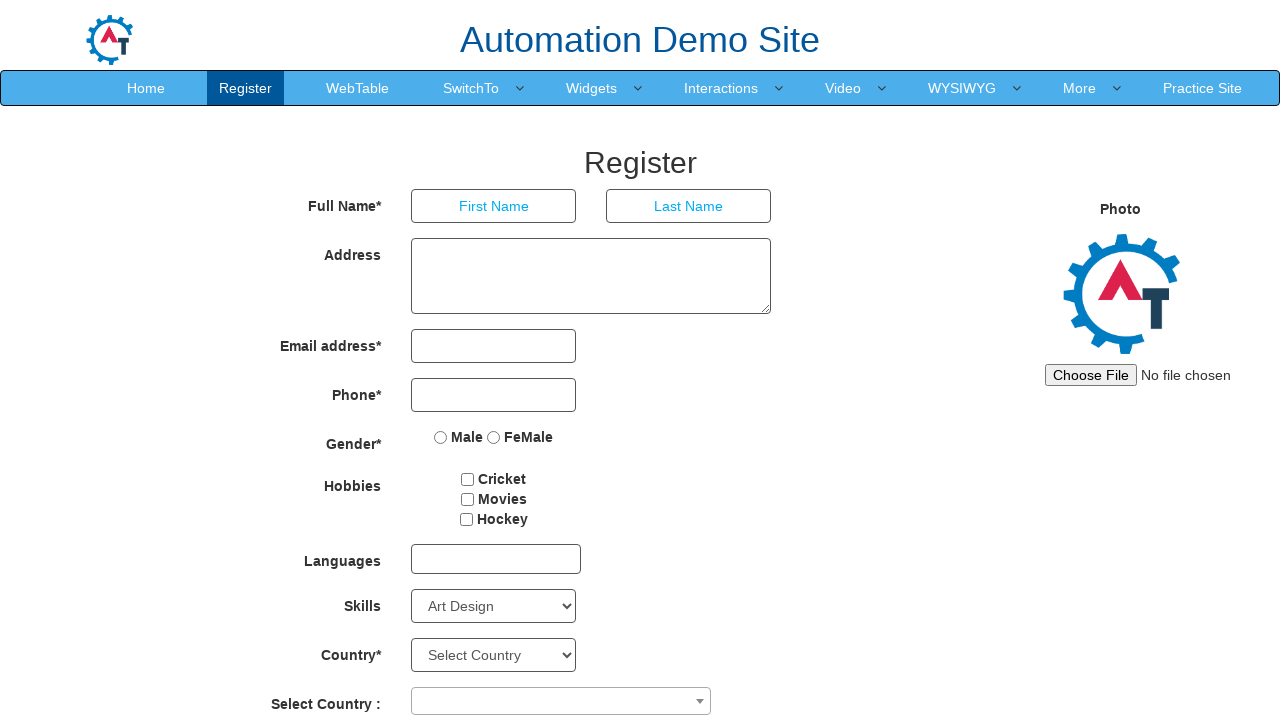

Processed dropdown option: Python
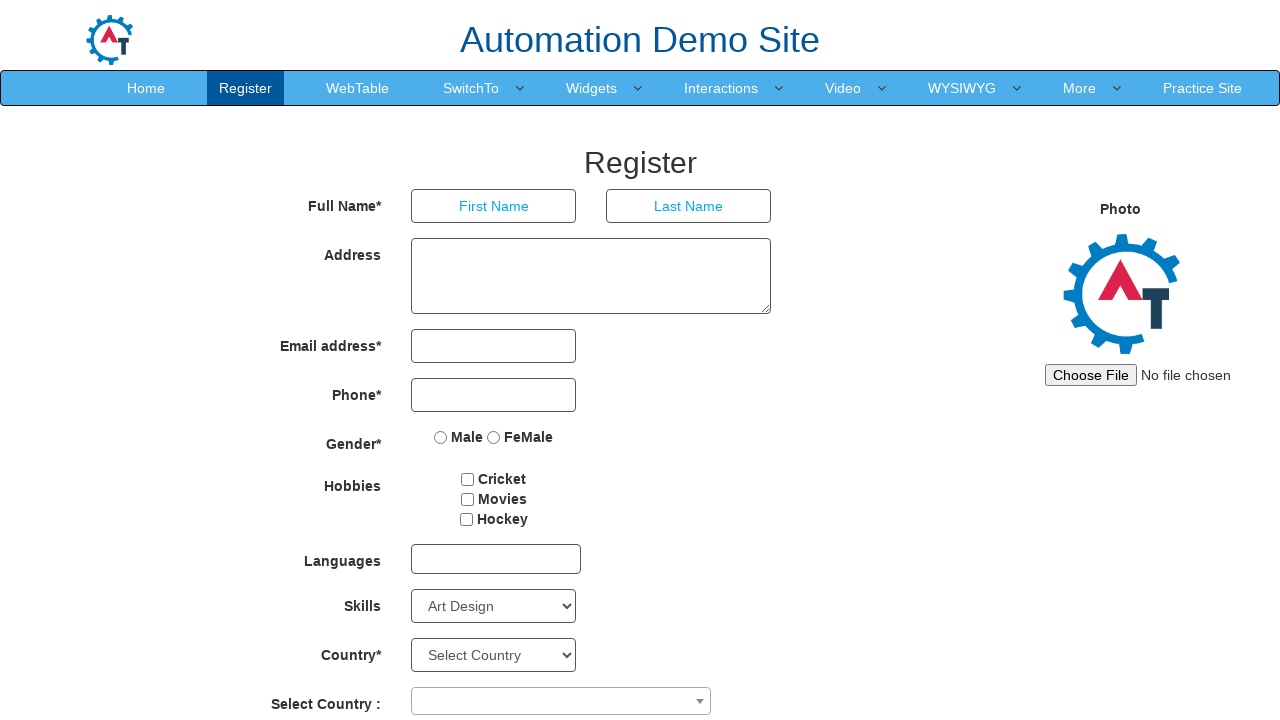

Processed dropdown option: QuickBooks
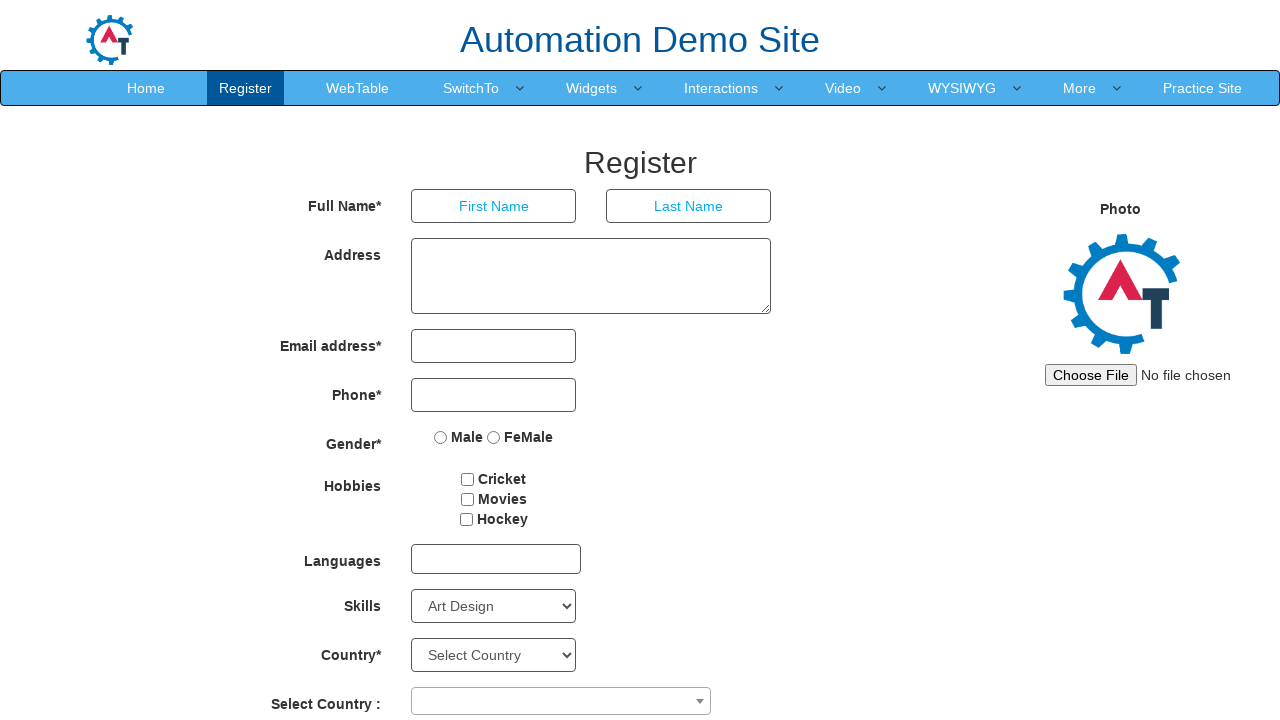

Processed dropdown option: Ruby
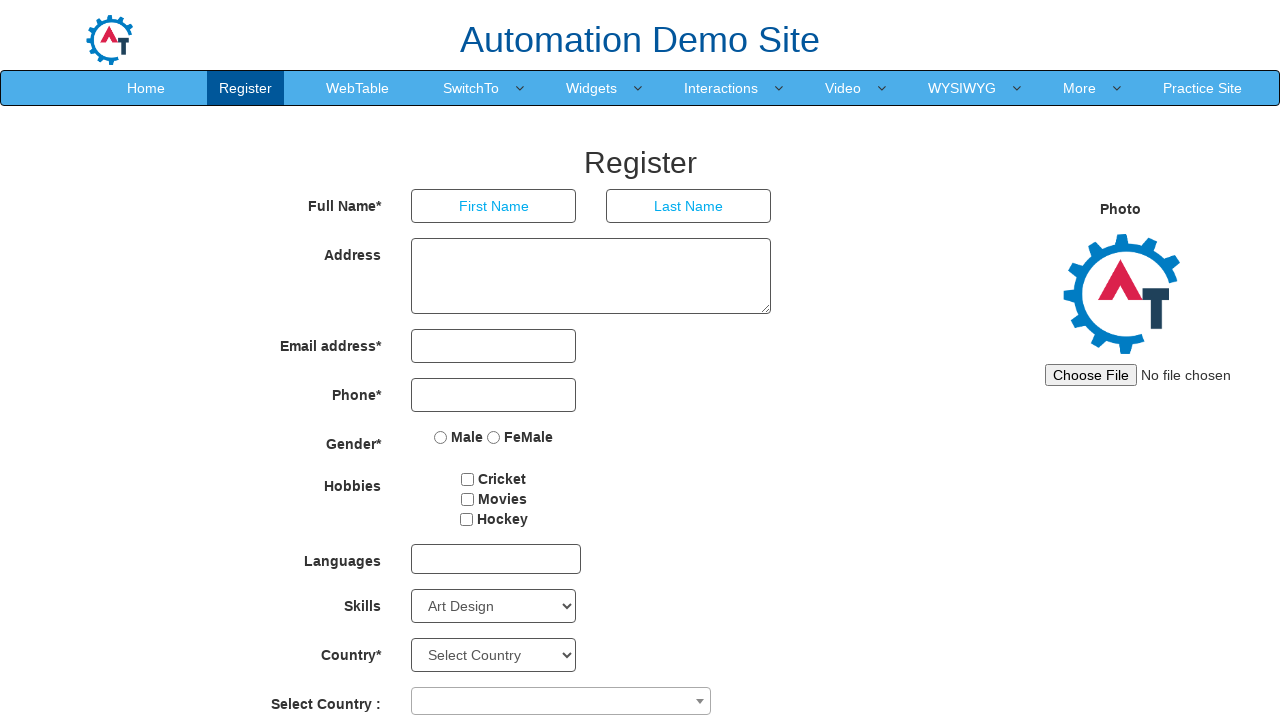

Processed dropdown option: Shade
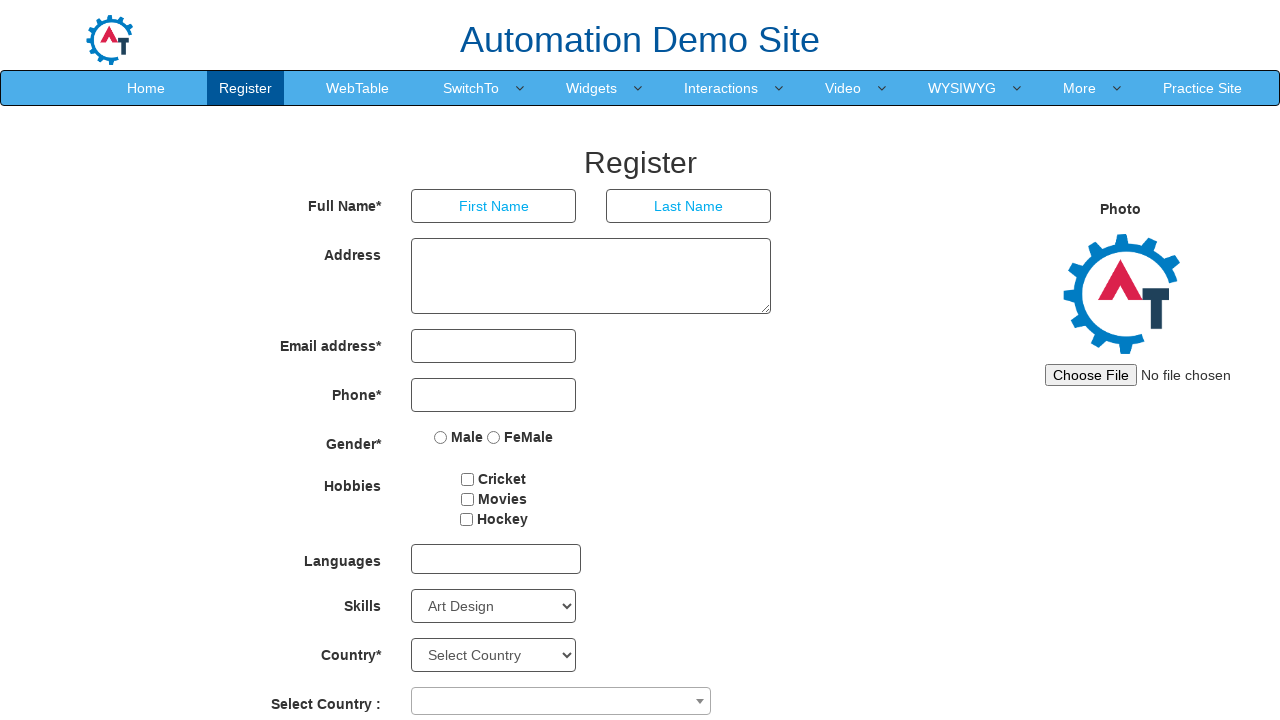

Processed dropdown option: Software
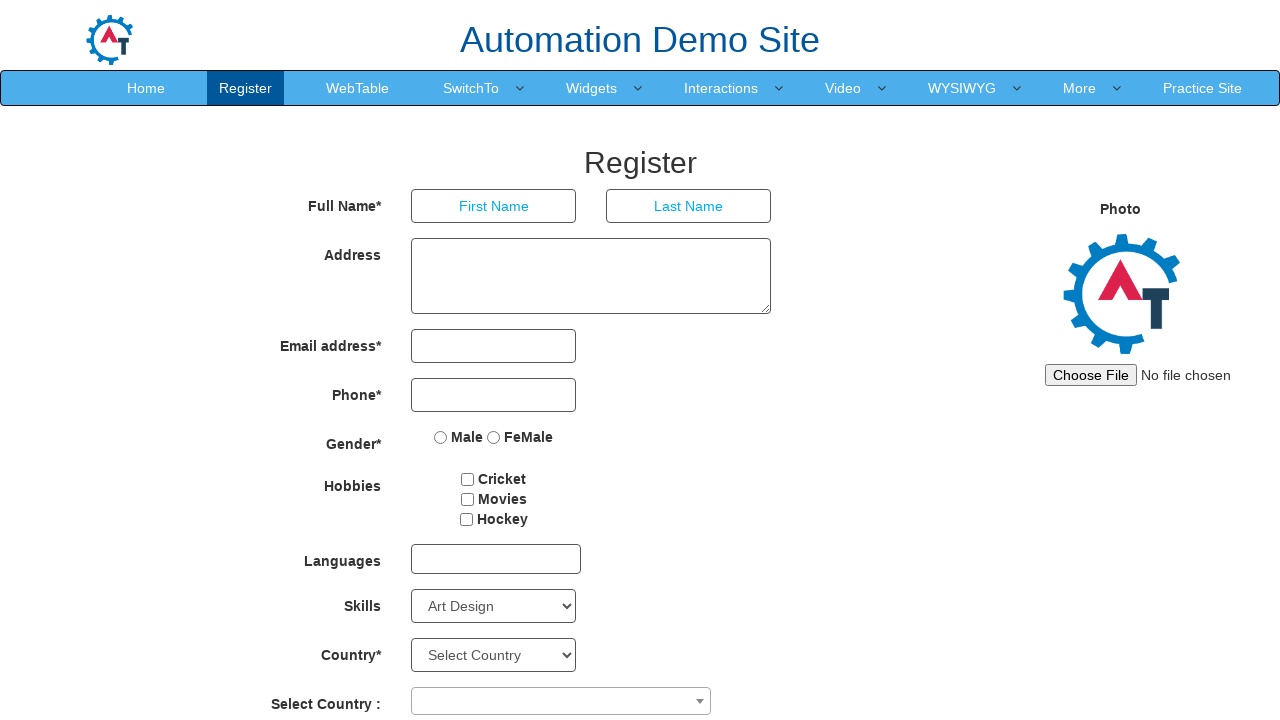

Processed dropdown option: Spreadsheet
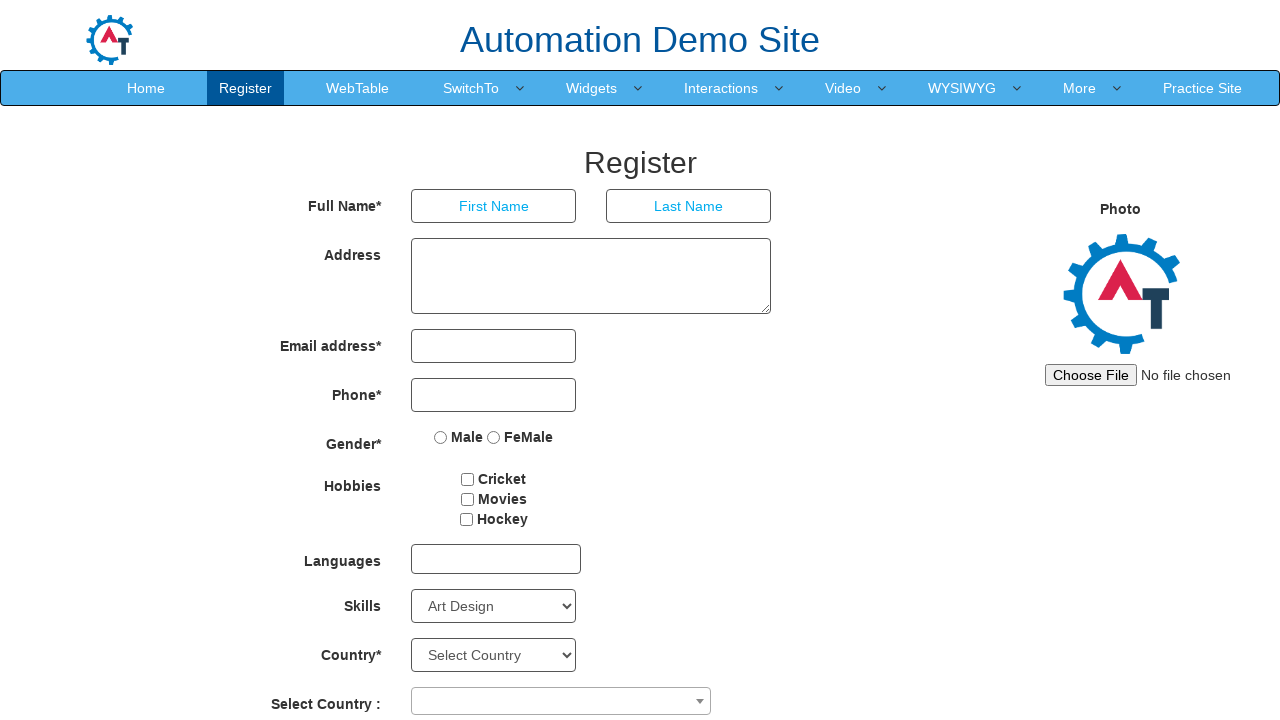

Processed dropdown option: SQL
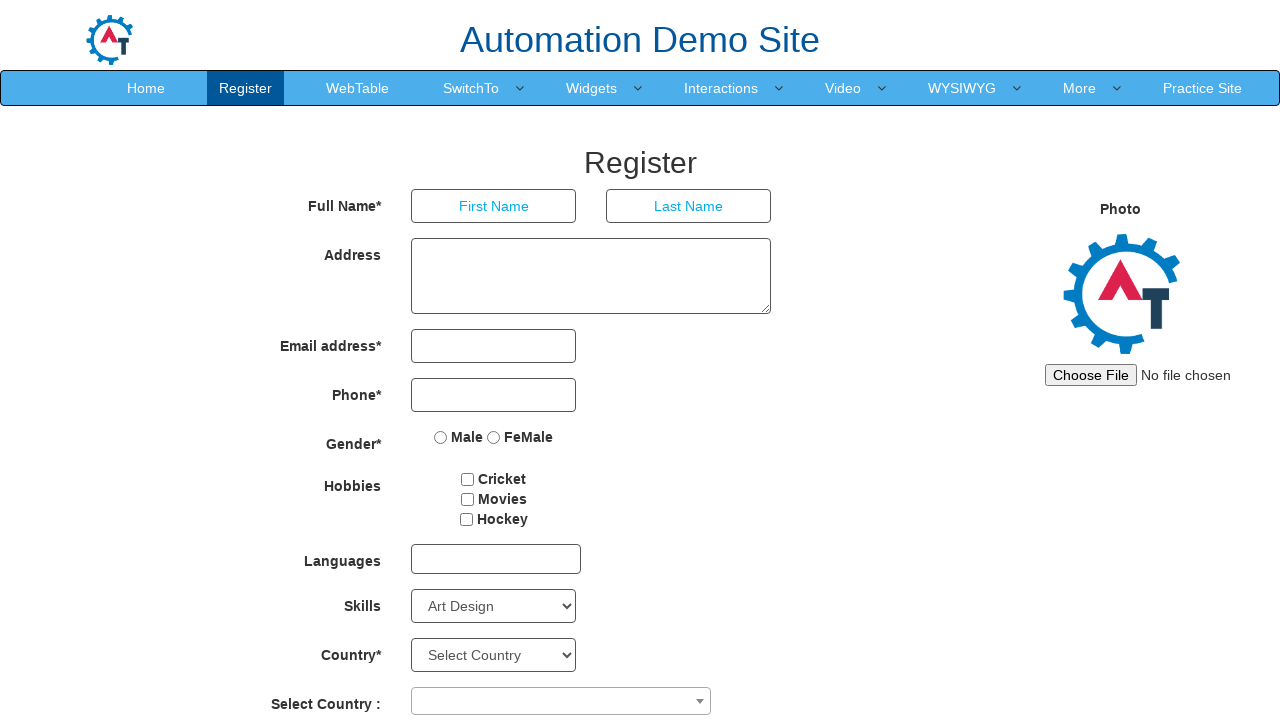

Processed dropdown option: Support
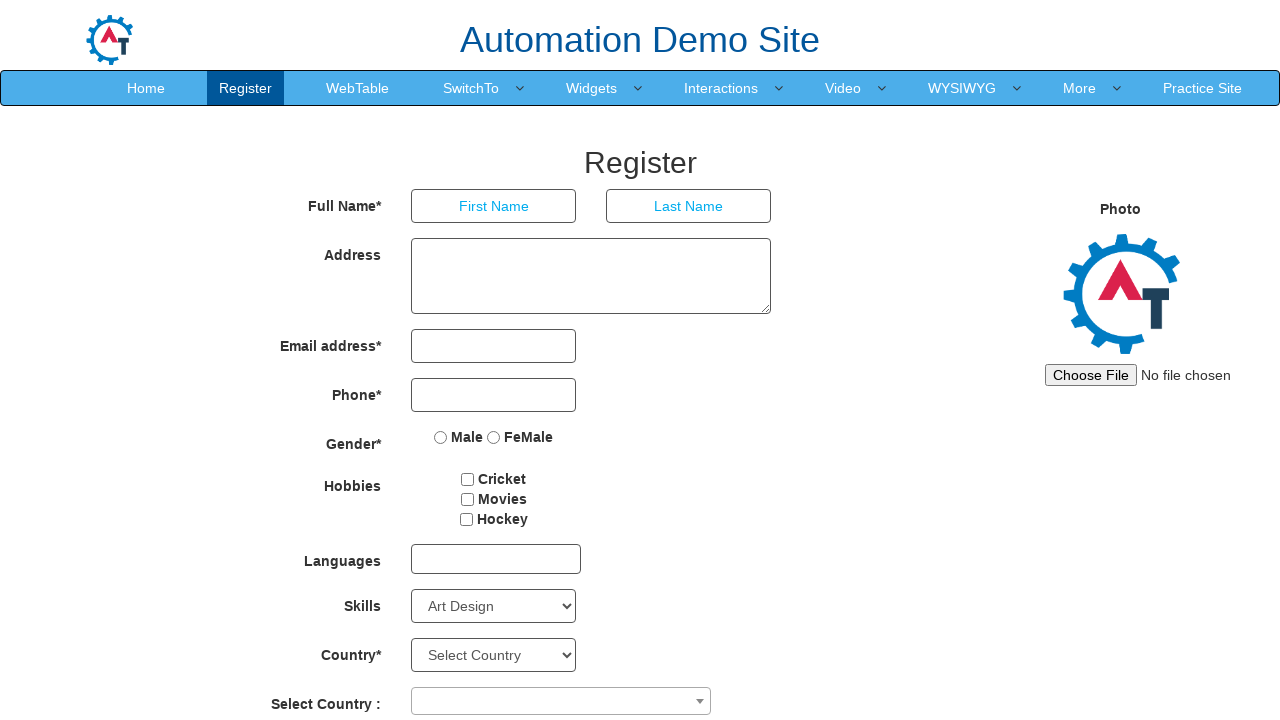

Processed dropdown option: Systems Administration
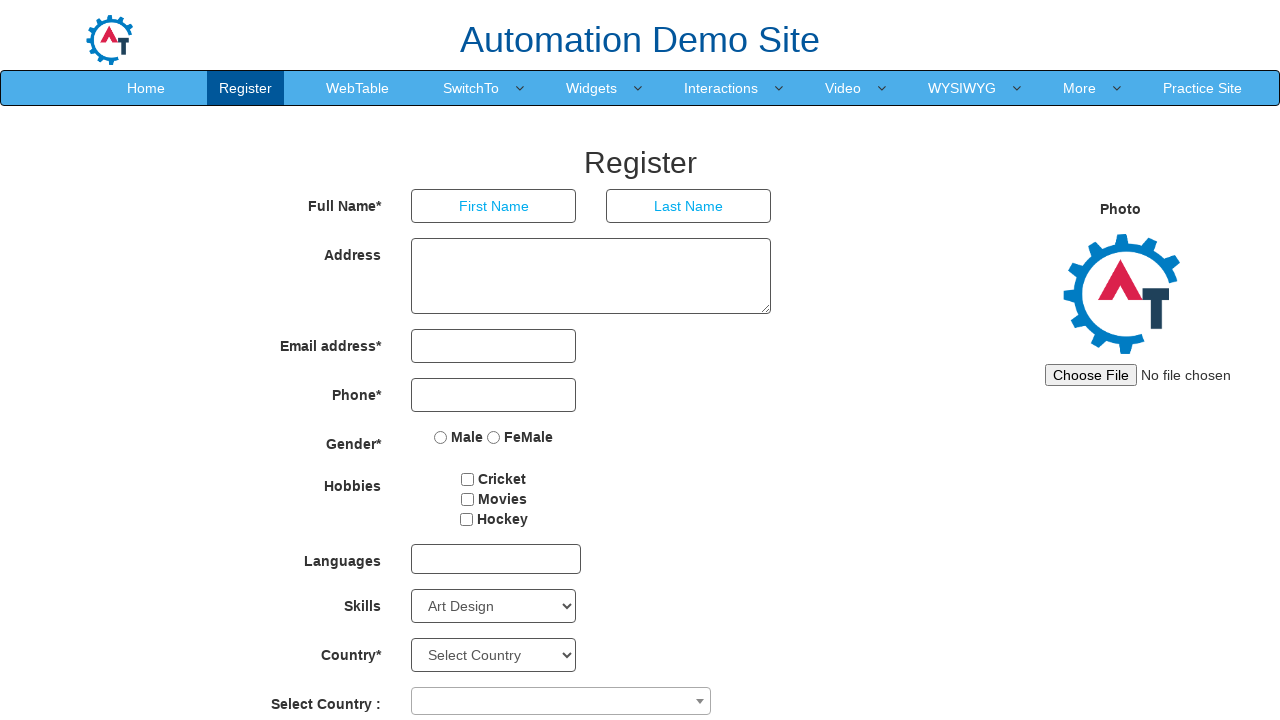

Processed dropdown option: Tech Support
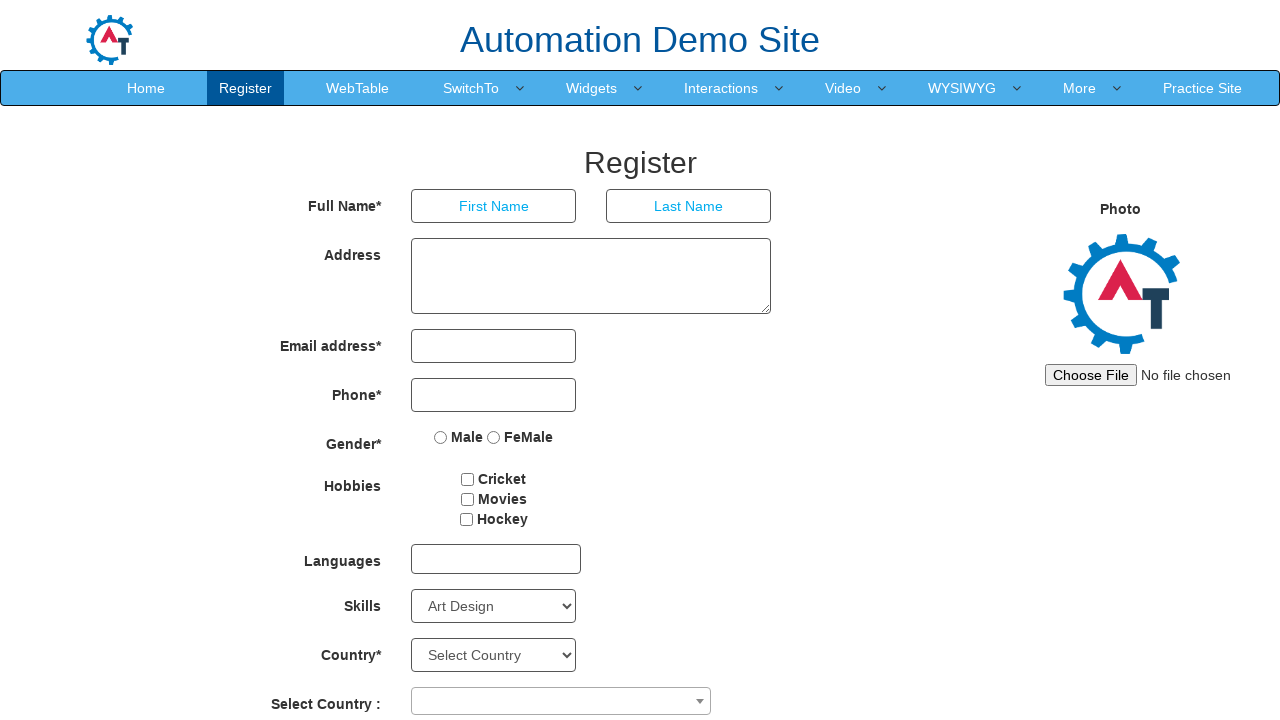

Processed dropdown option: Troubleshooting
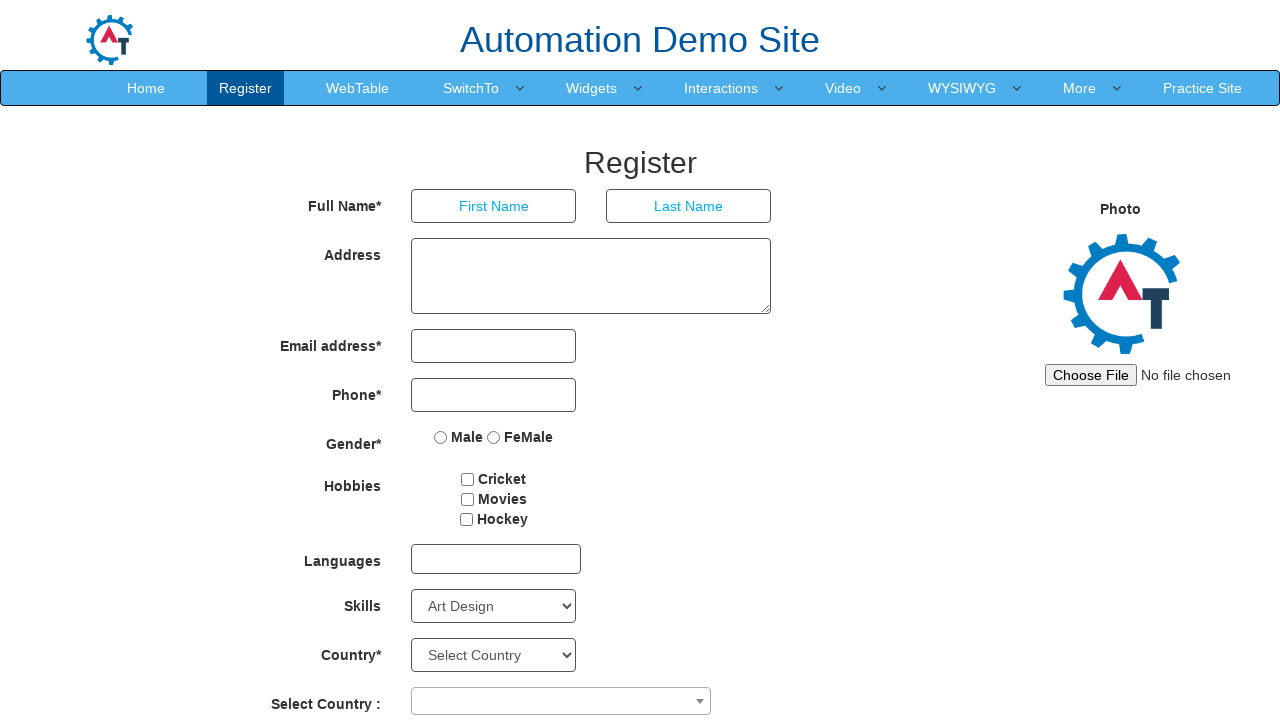

Processed dropdown option: Unix
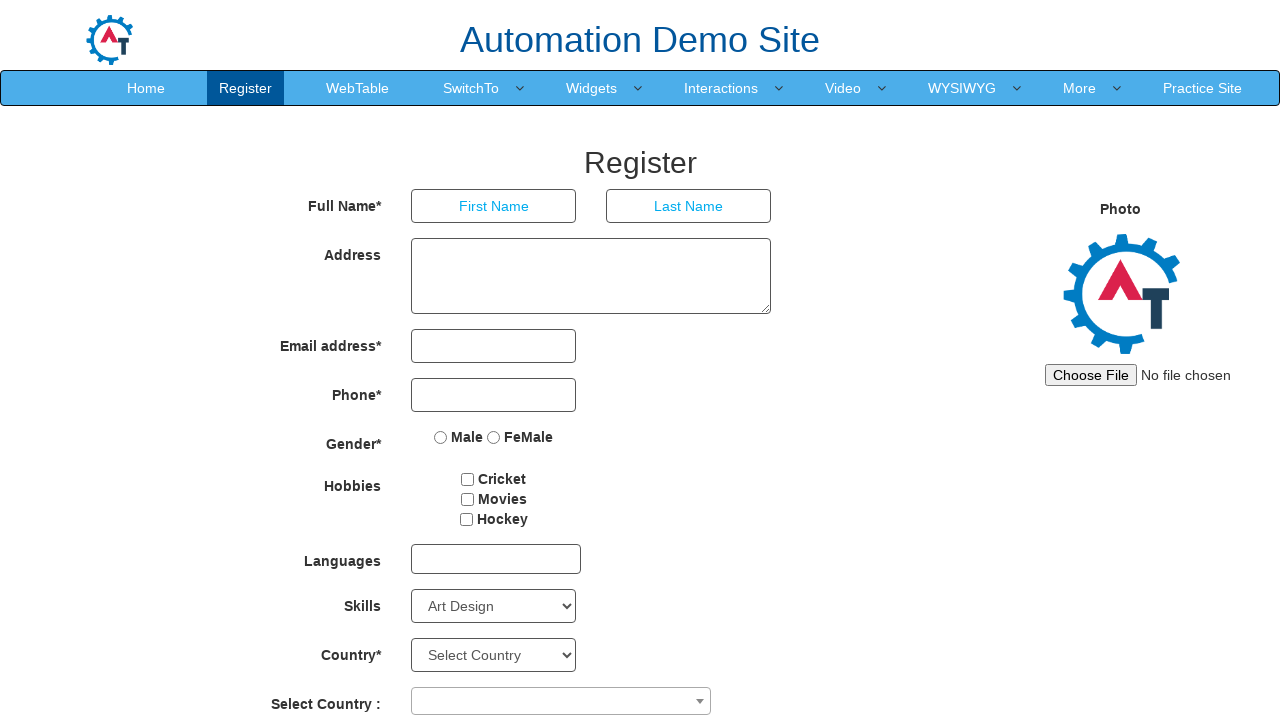

Processed dropdown option: UI / UX
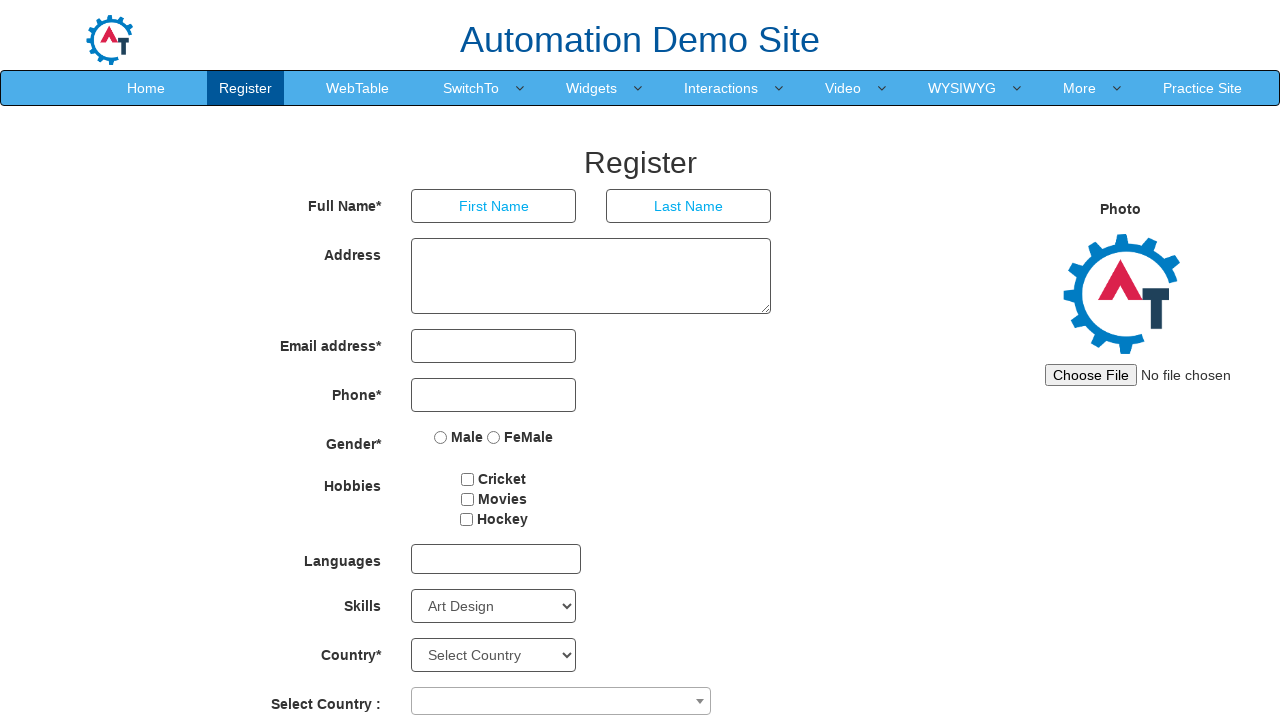

Processed dropdown option: Web Page Design
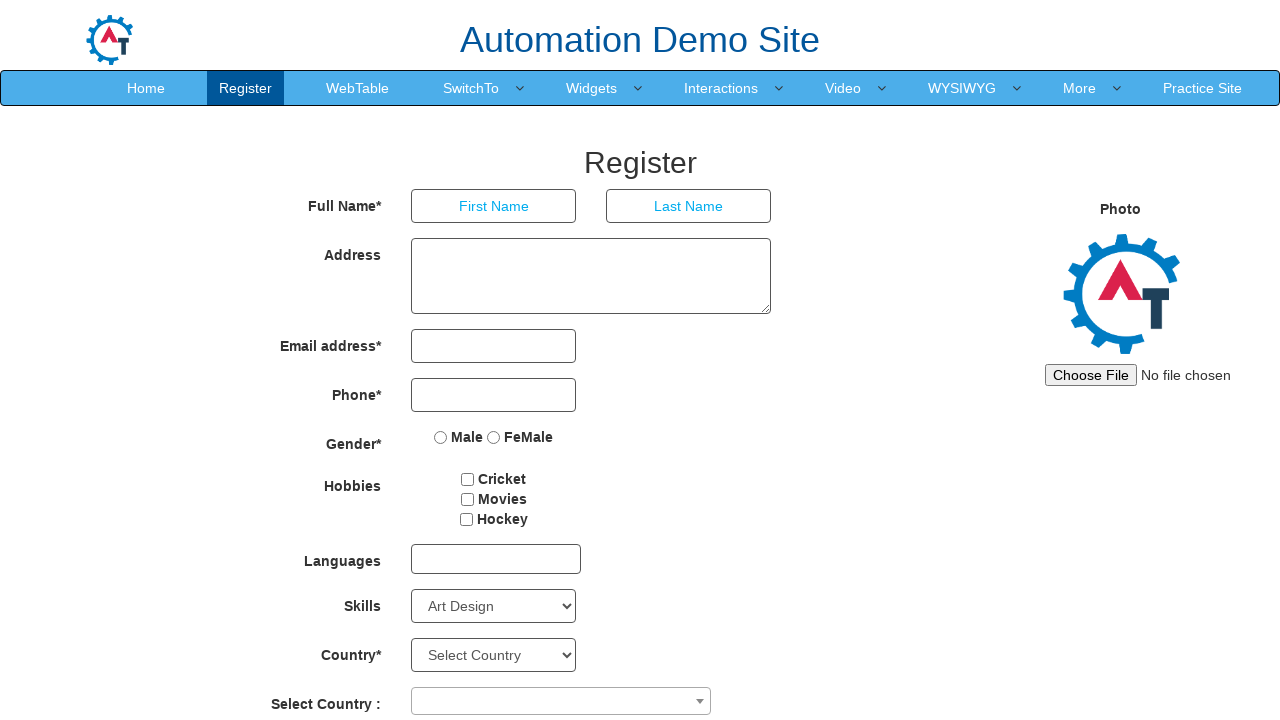

Processed dropdown option: Windows
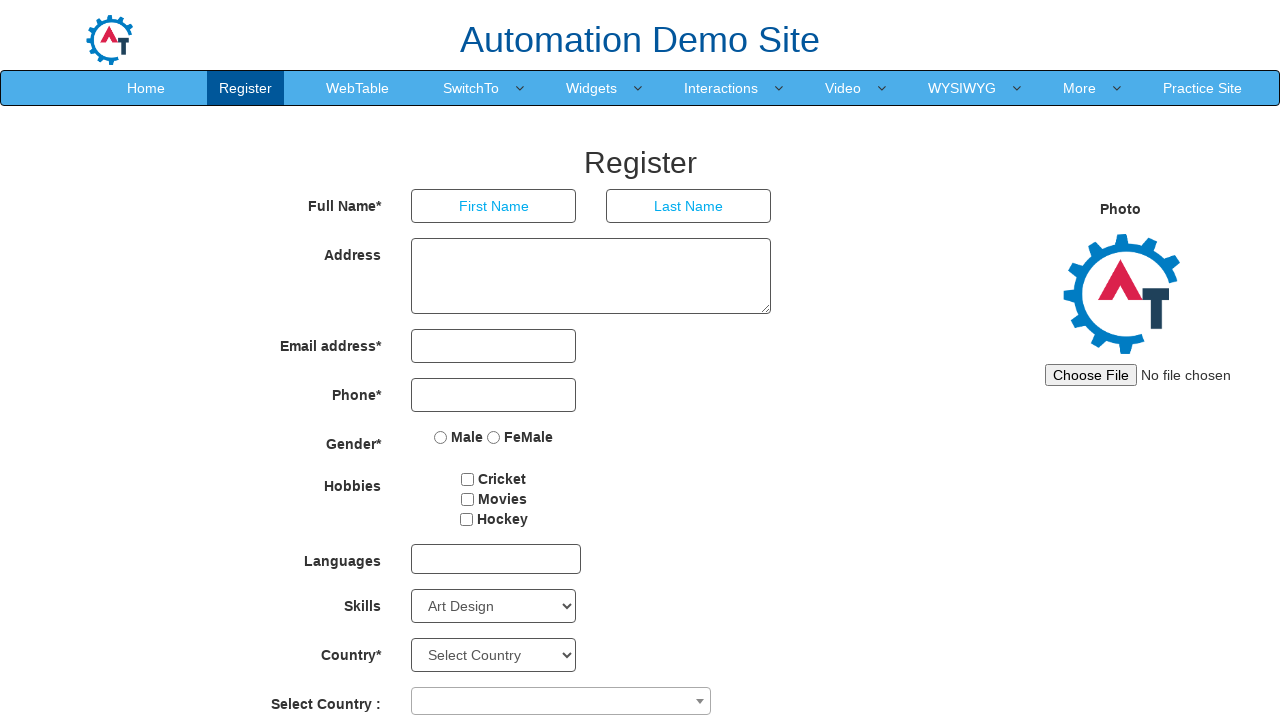

Processed dropdown option: Word Processing
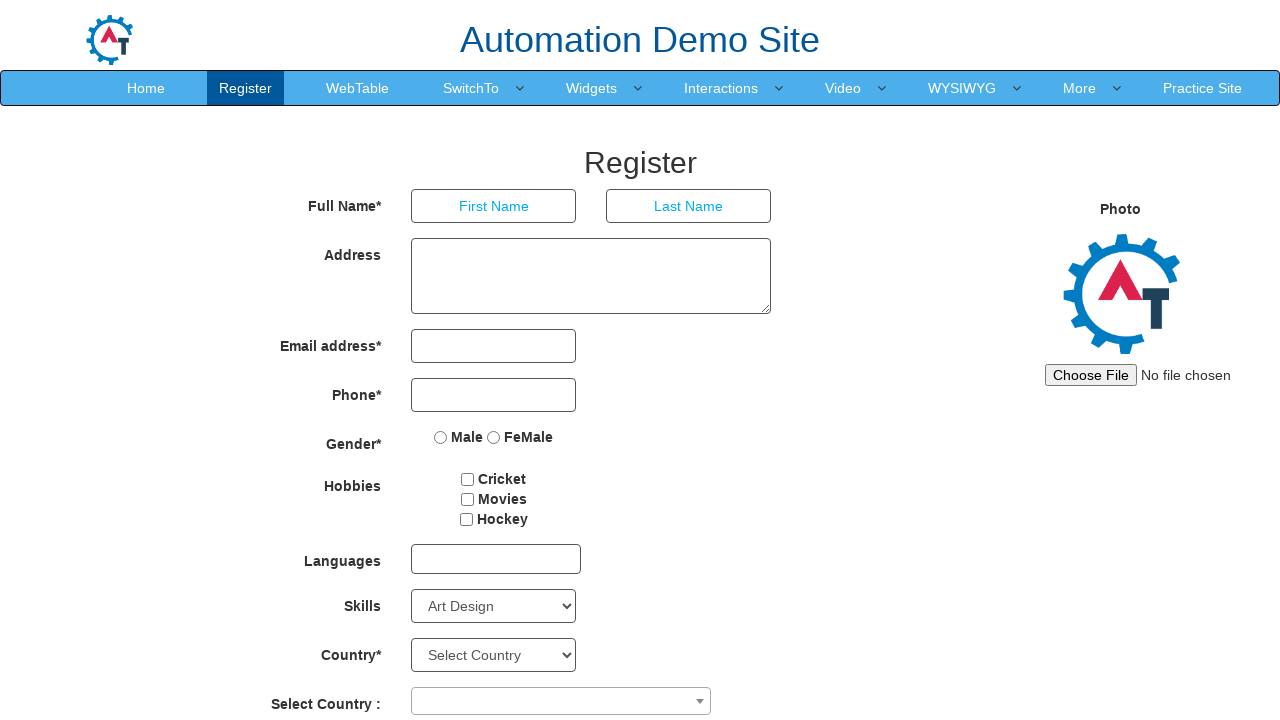

Processed dropdown option: XML
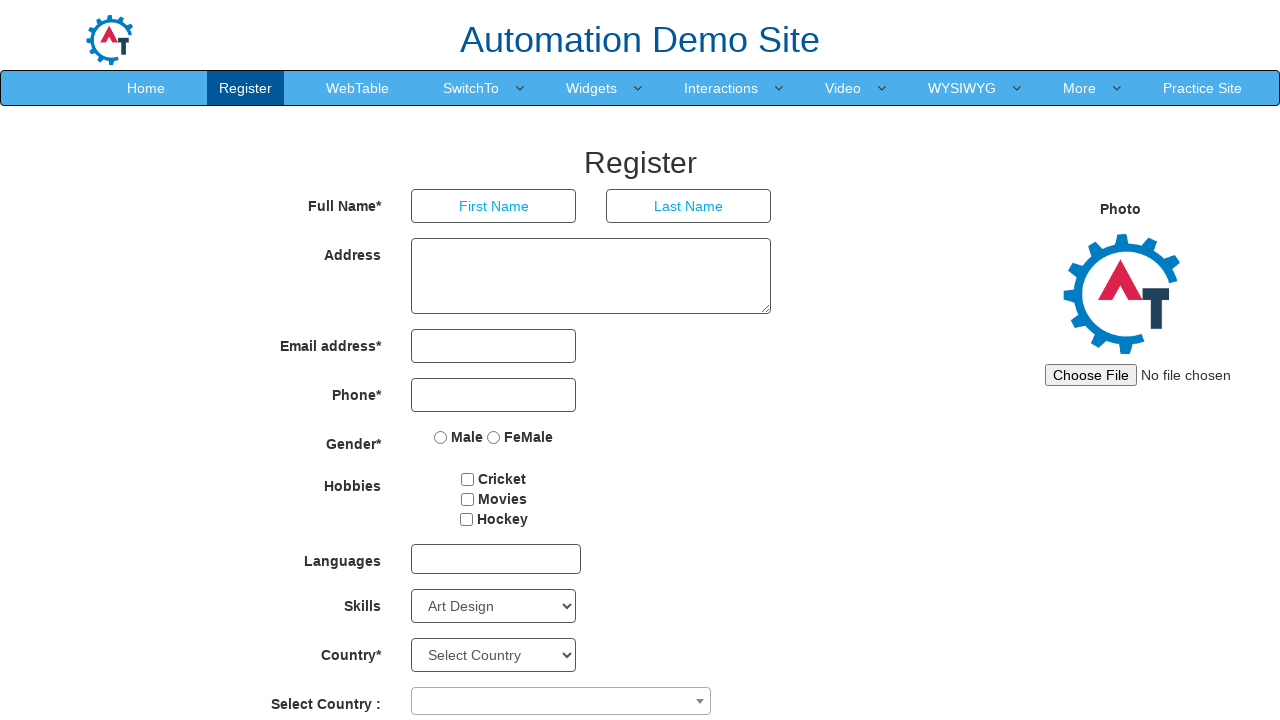

Processed dropdown option: XHTML
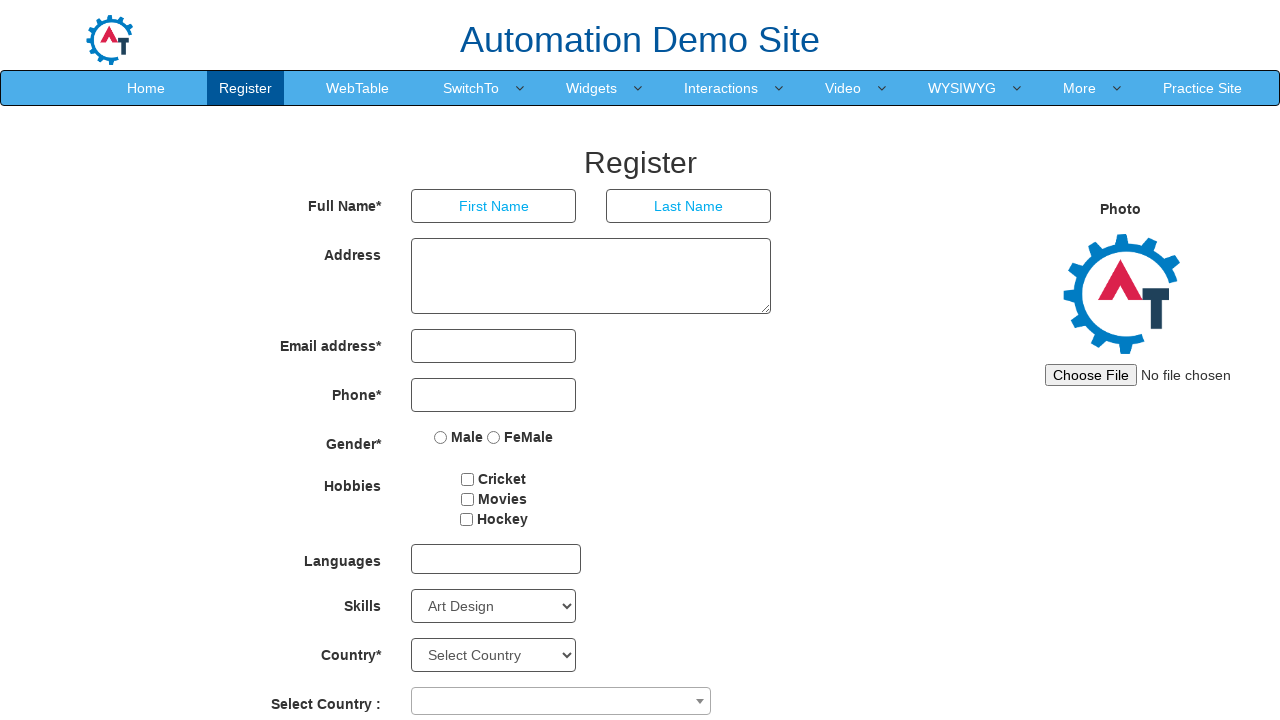

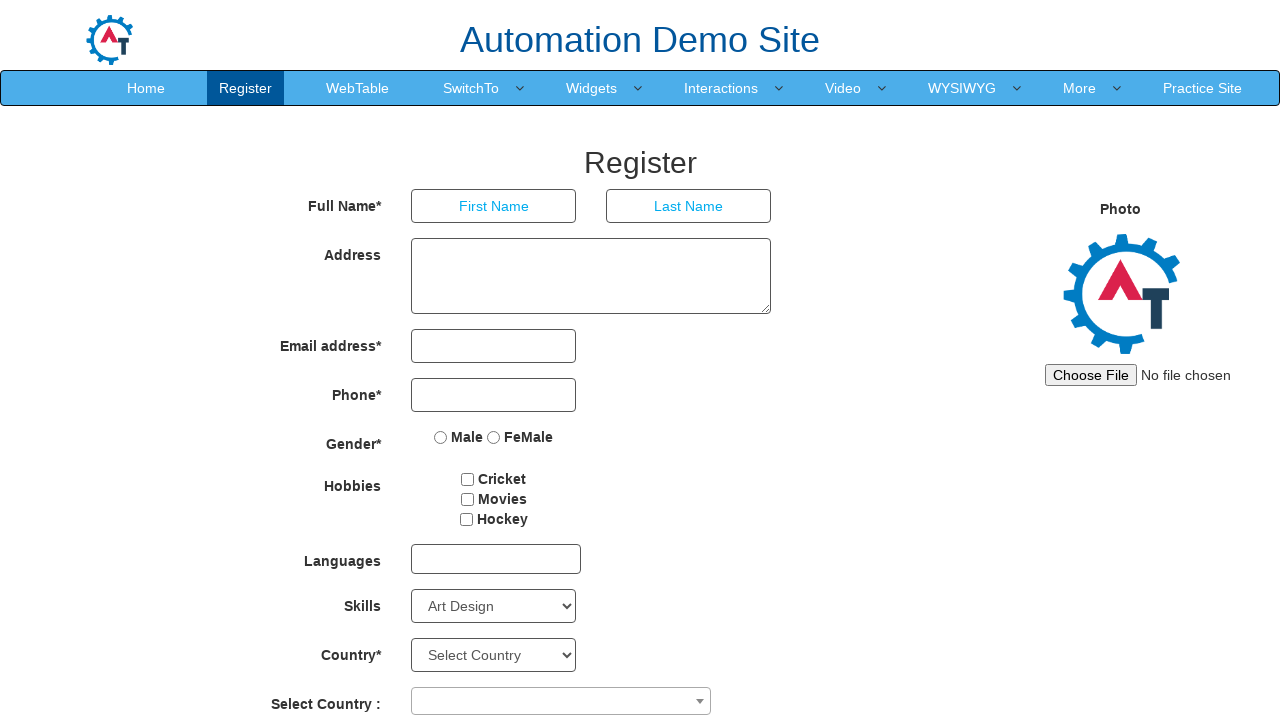